Navigates to a page with broken links and verifies all links on the page by checking their HTTP response codes

Starting URL: https://demoqa.com/broken

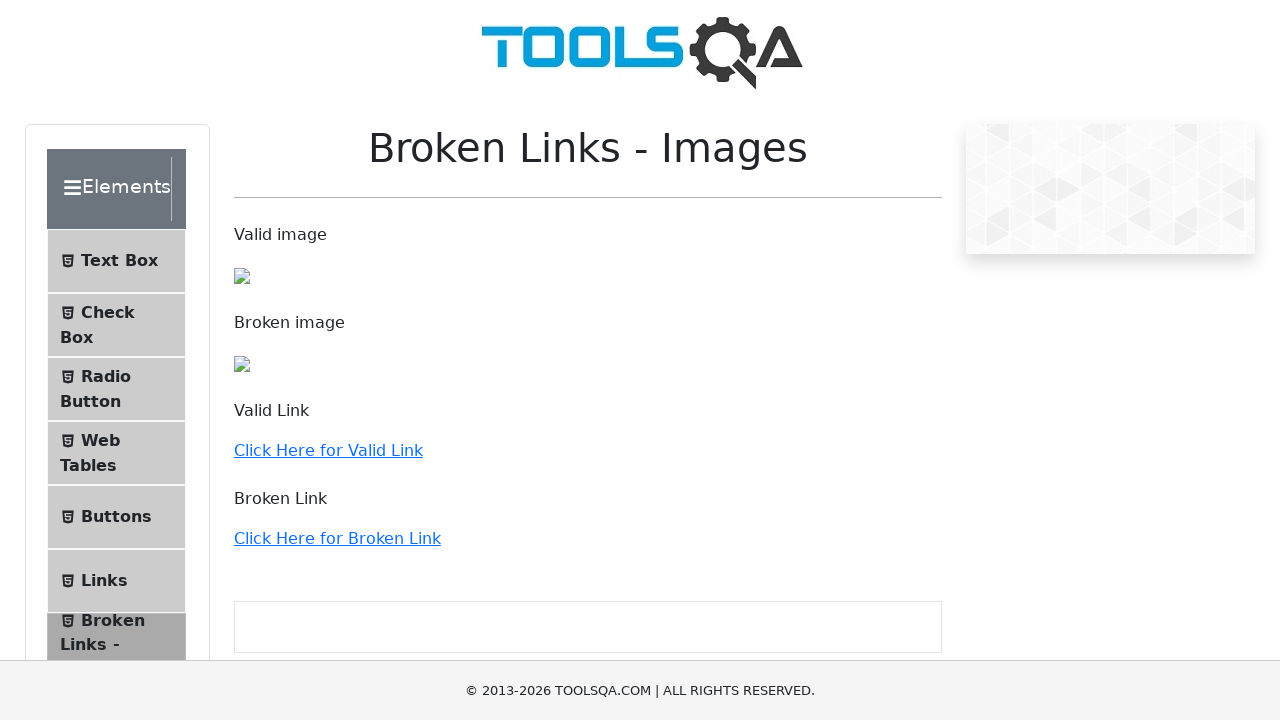

Navigated to broken links page at https://demoqa.com/broken
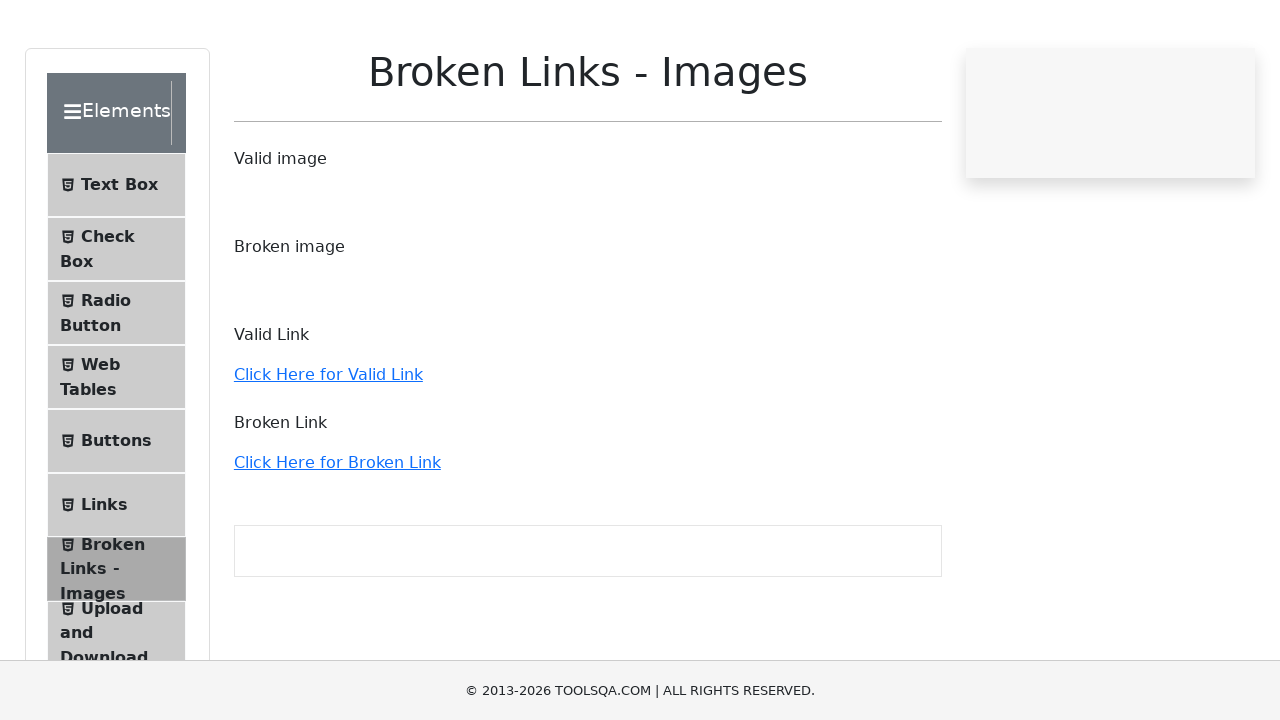

Retrieved all links from the page
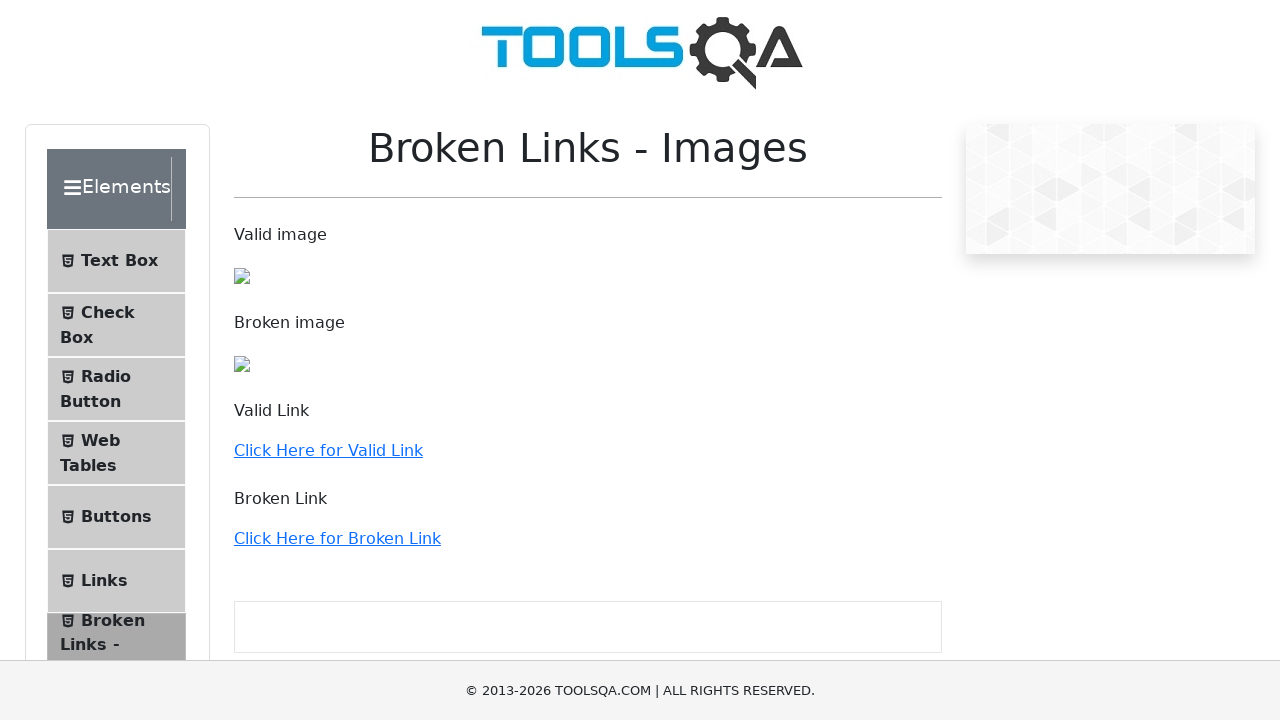

Retrieved href attribute: https://demoqa.com
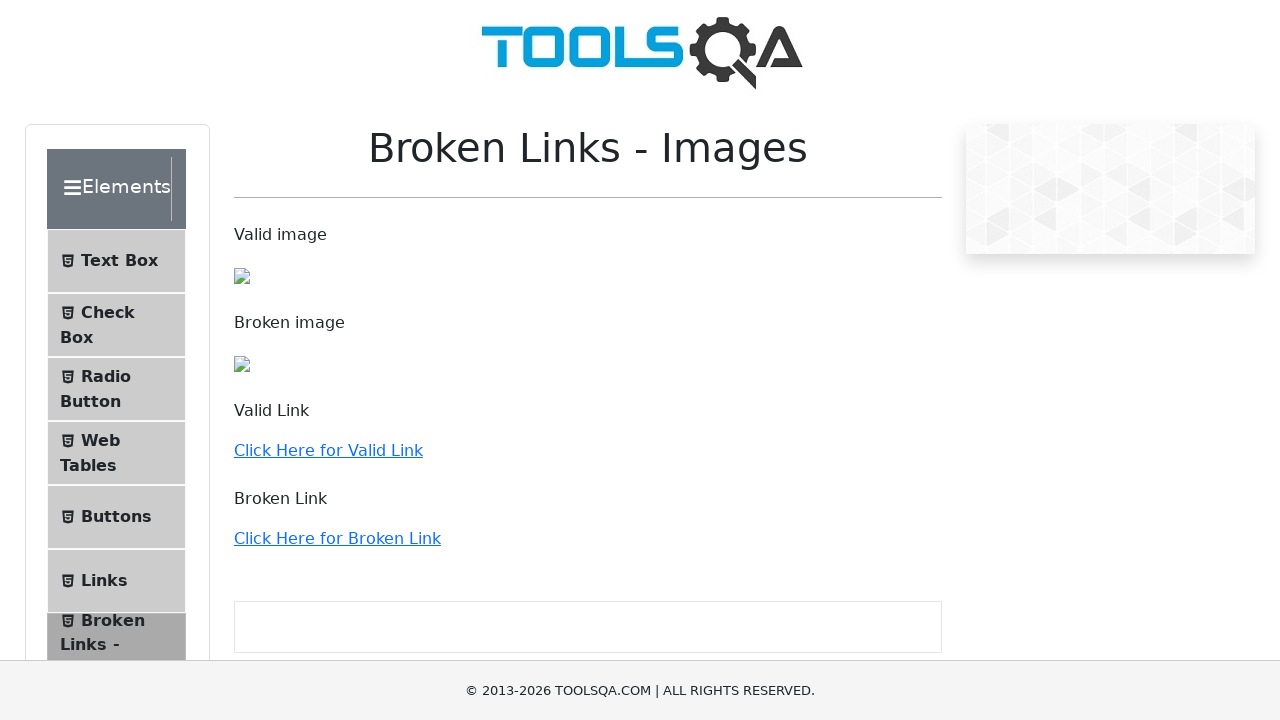

Checked HTTP response for https://demoqa.com - Status 200
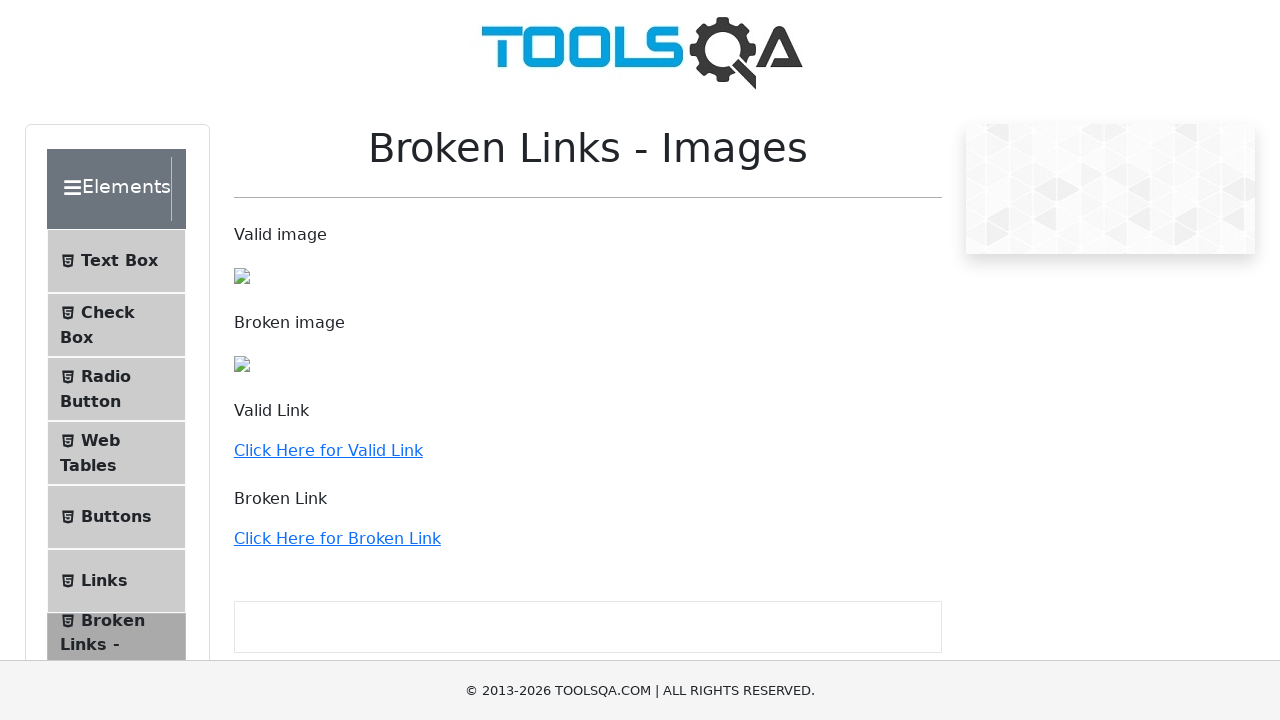

https://demoqa.com - Status 200 OK
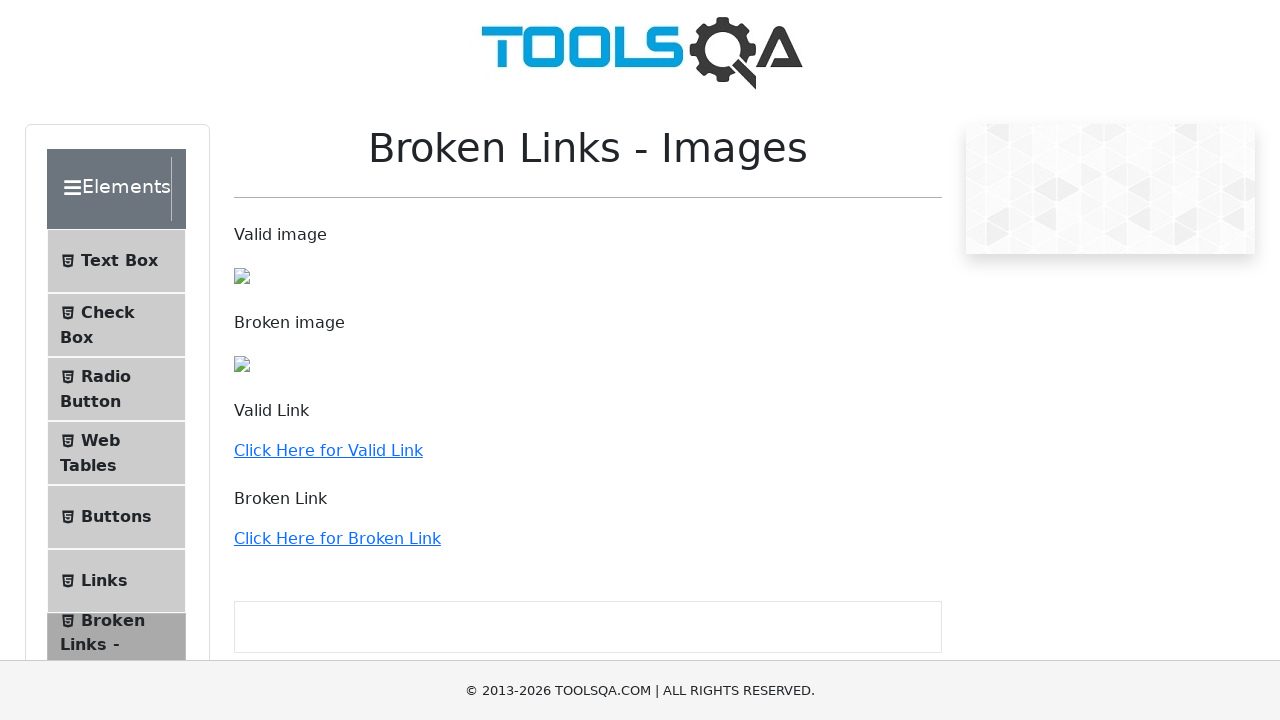

Retrieved href attribute: /text-box
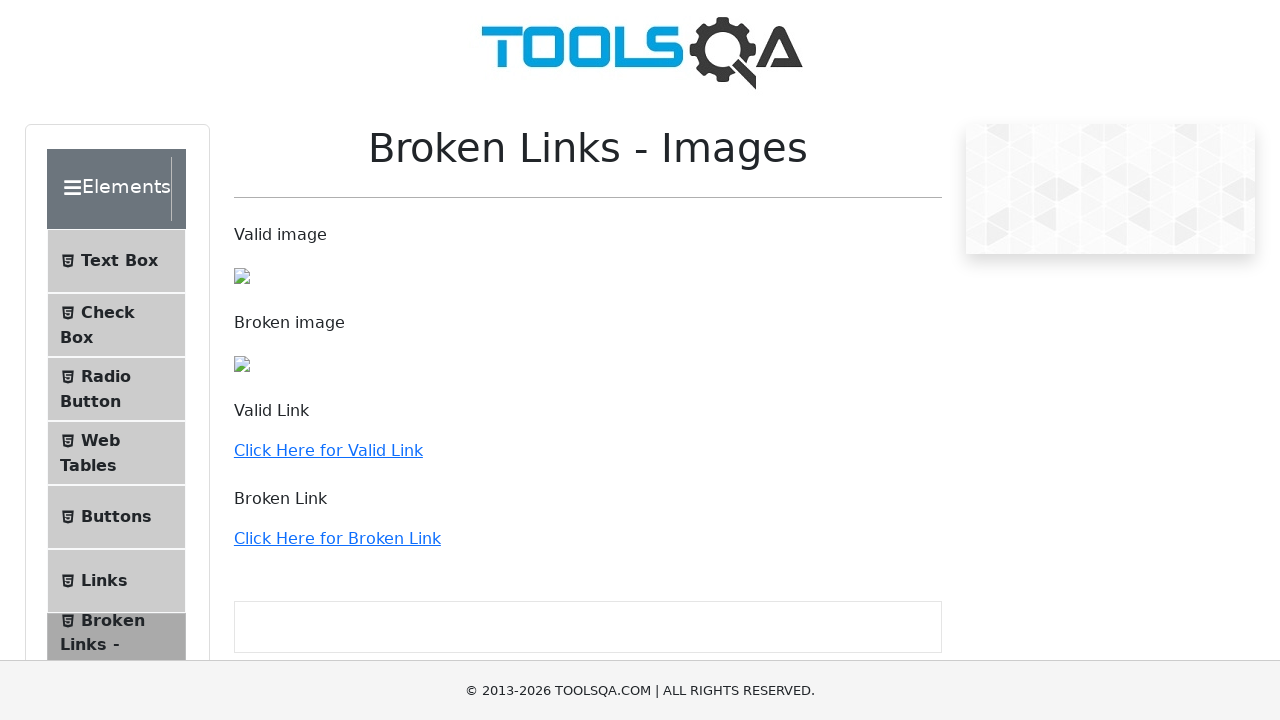

Error checking /text-box: APIRequestContext.get: Invalid URL
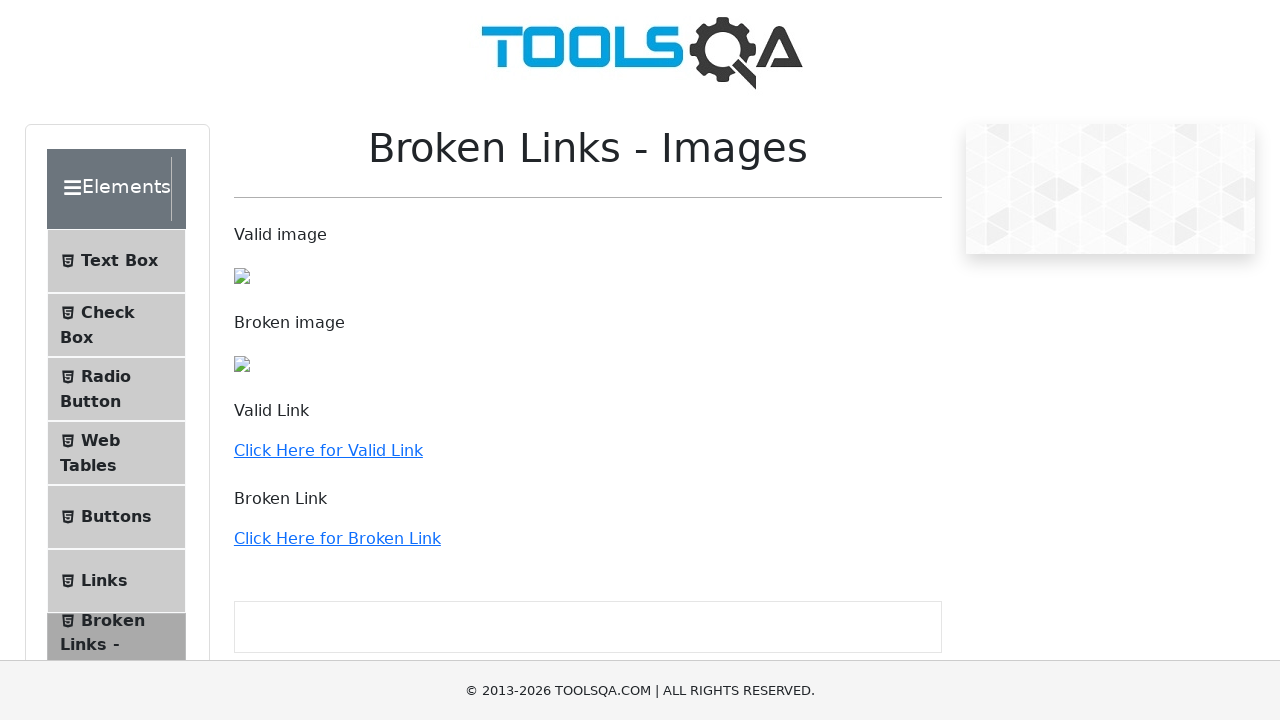

Retrieved href attribute: /checkbox
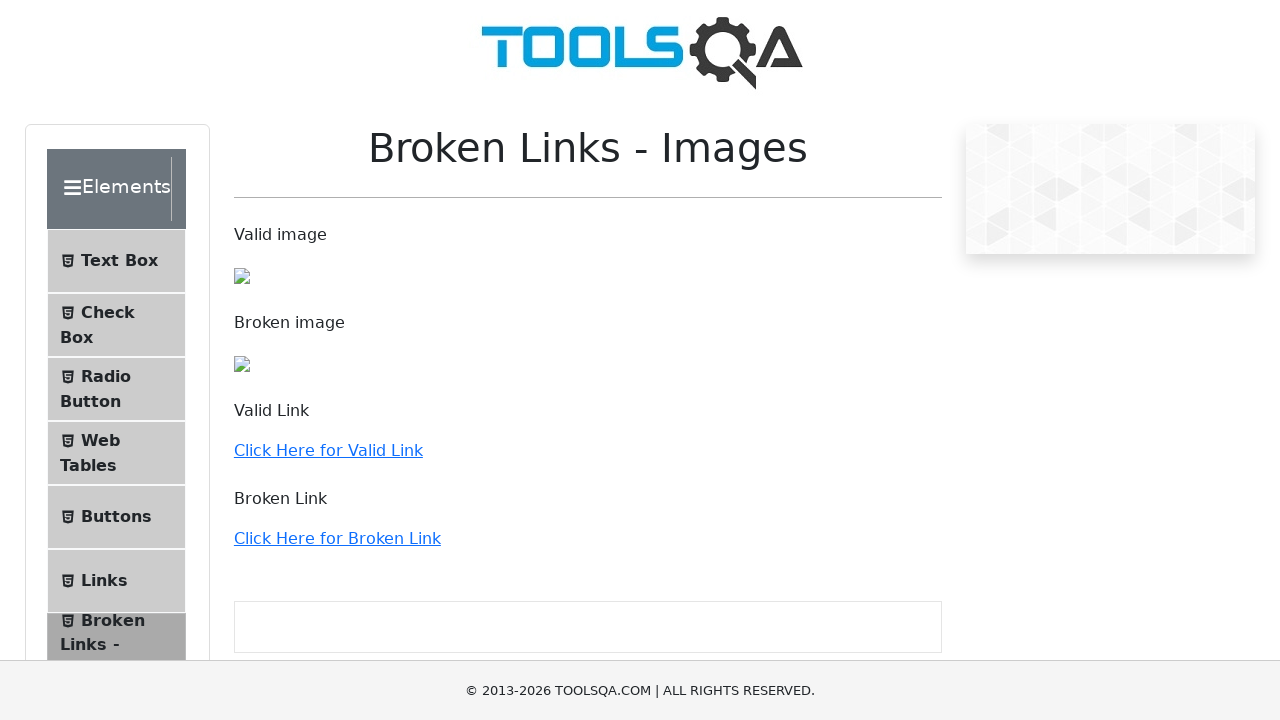

Error checking /checkbox: APIRequestContext.get: Invalid URL
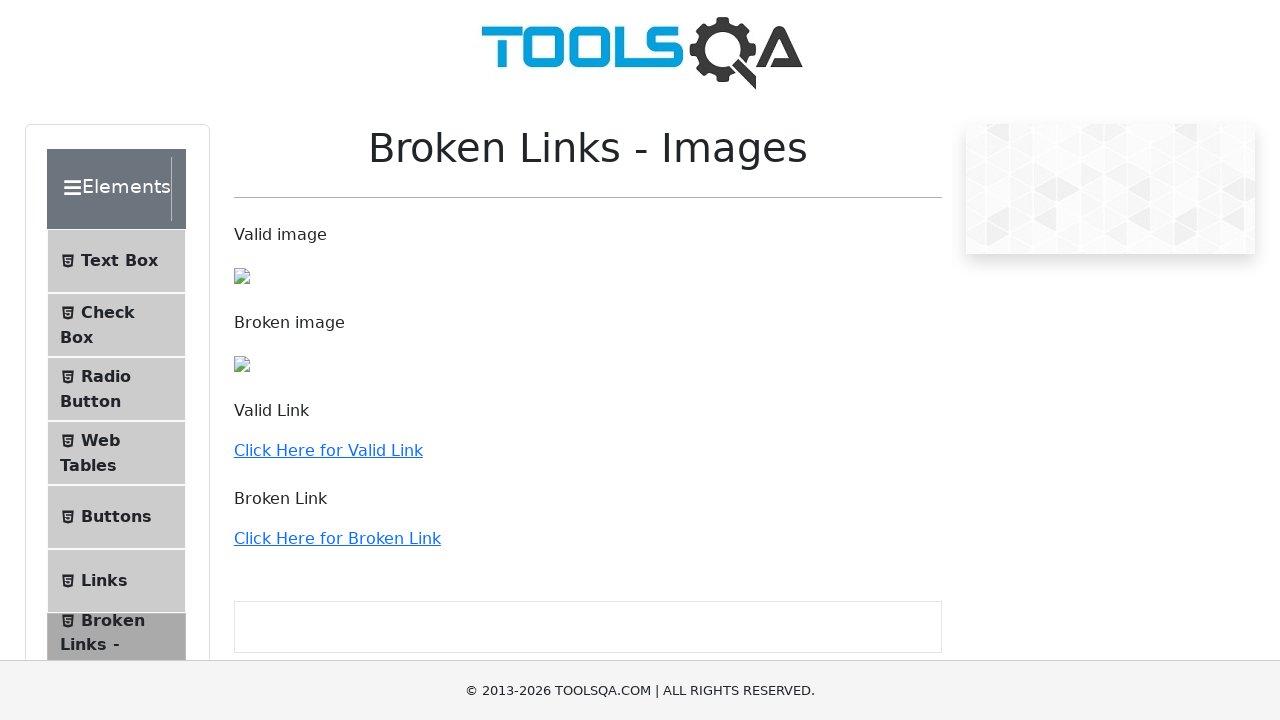

Retrieved href attribute: /radio-button
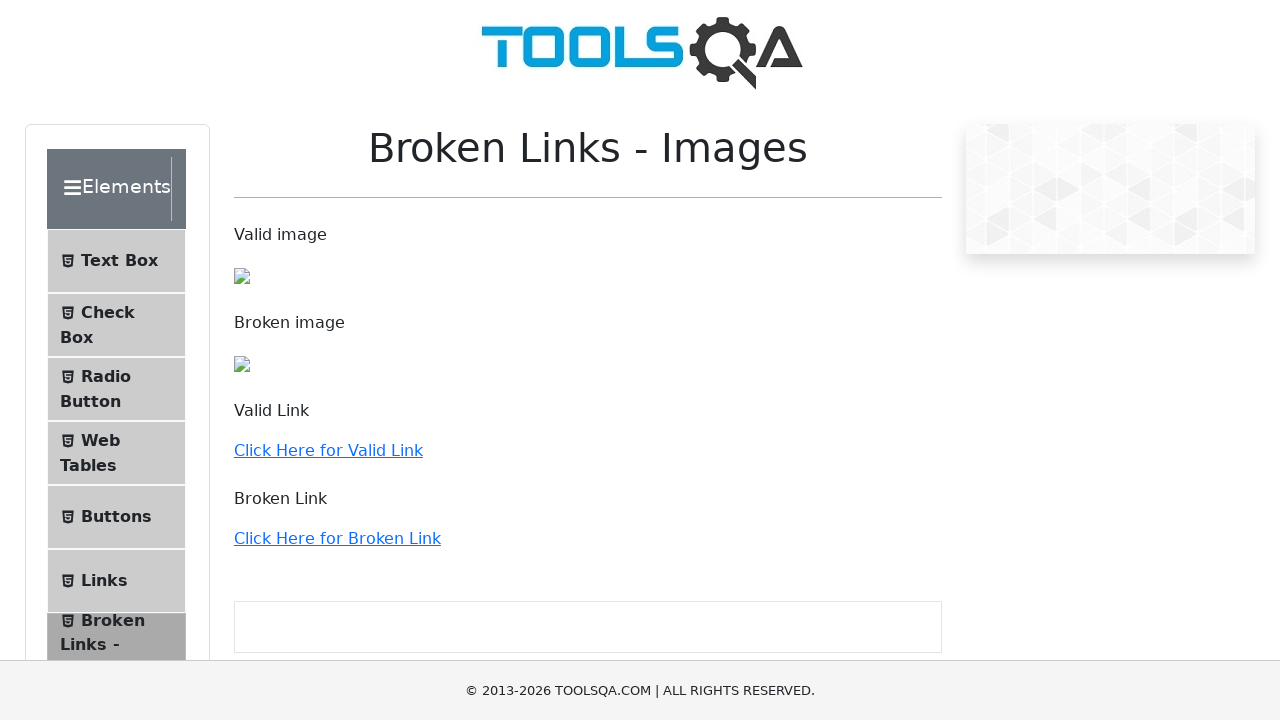

Error checking /radio-button: APIRequestContext.get: Invalid URL
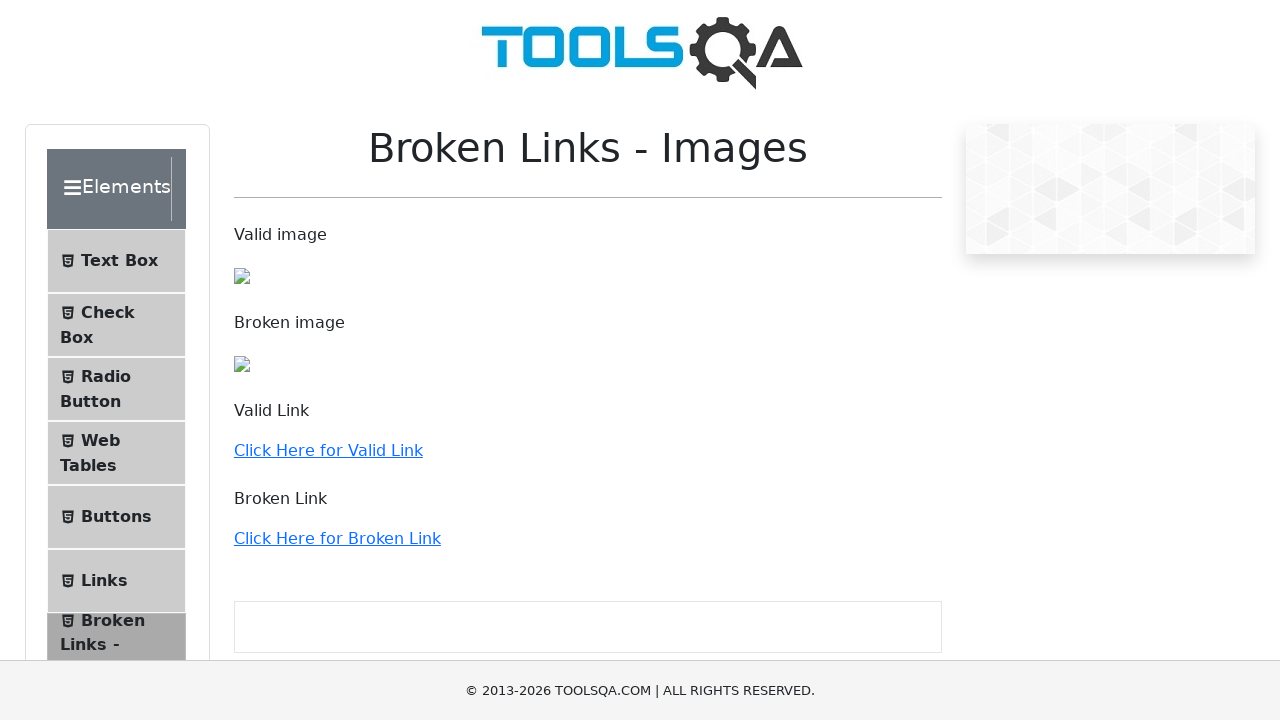

Retrieved href attribute: /webtables
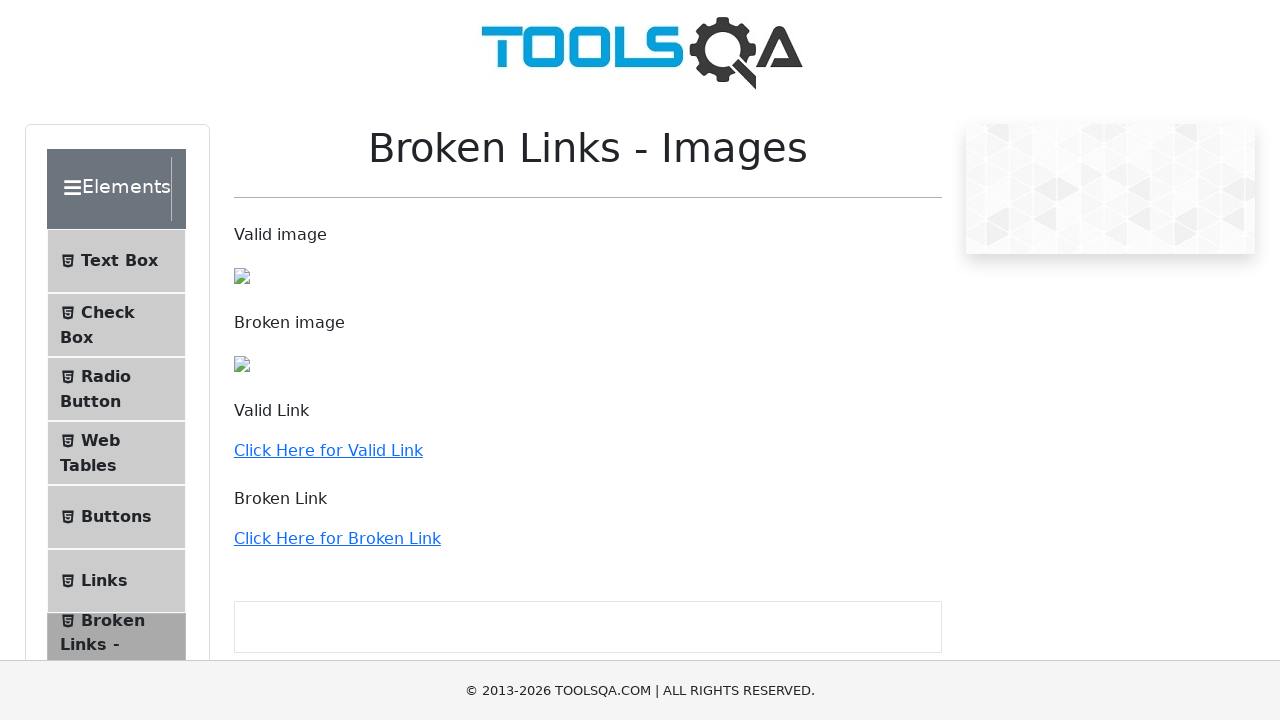

Error checking /webtables: APIRequestContext.get: Invalid URL
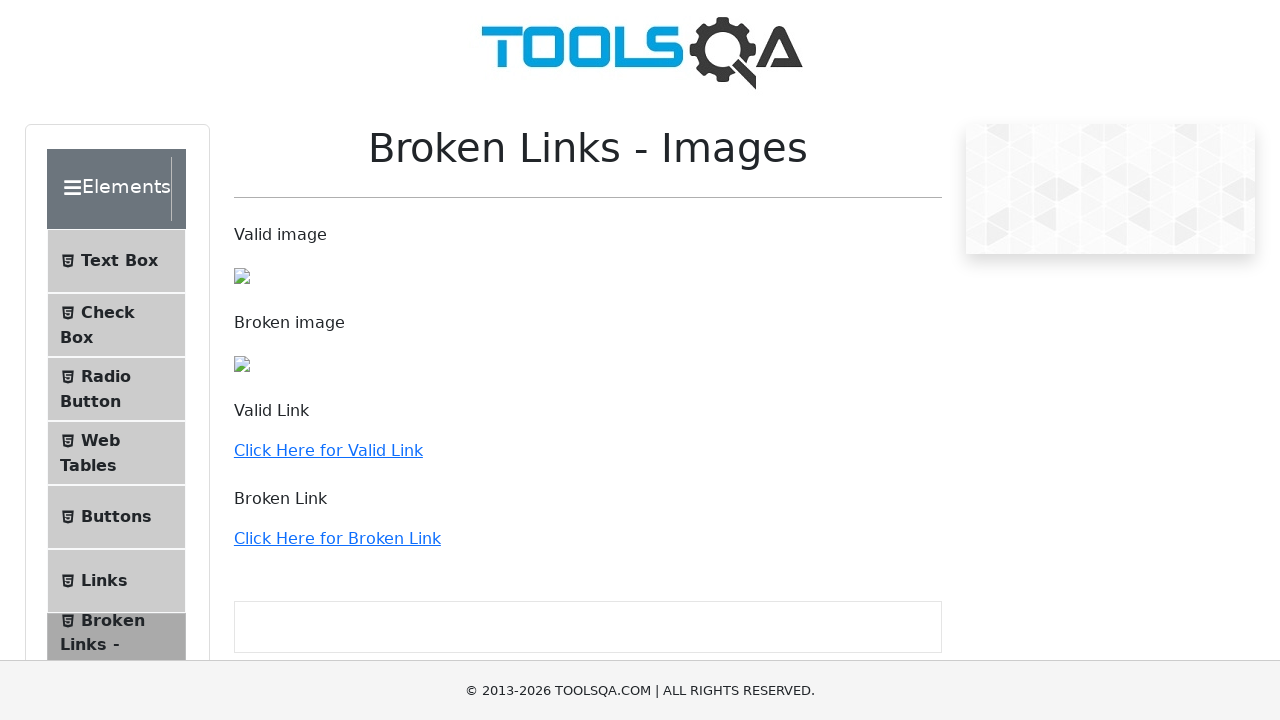

Retrieved href attribute: /buttons
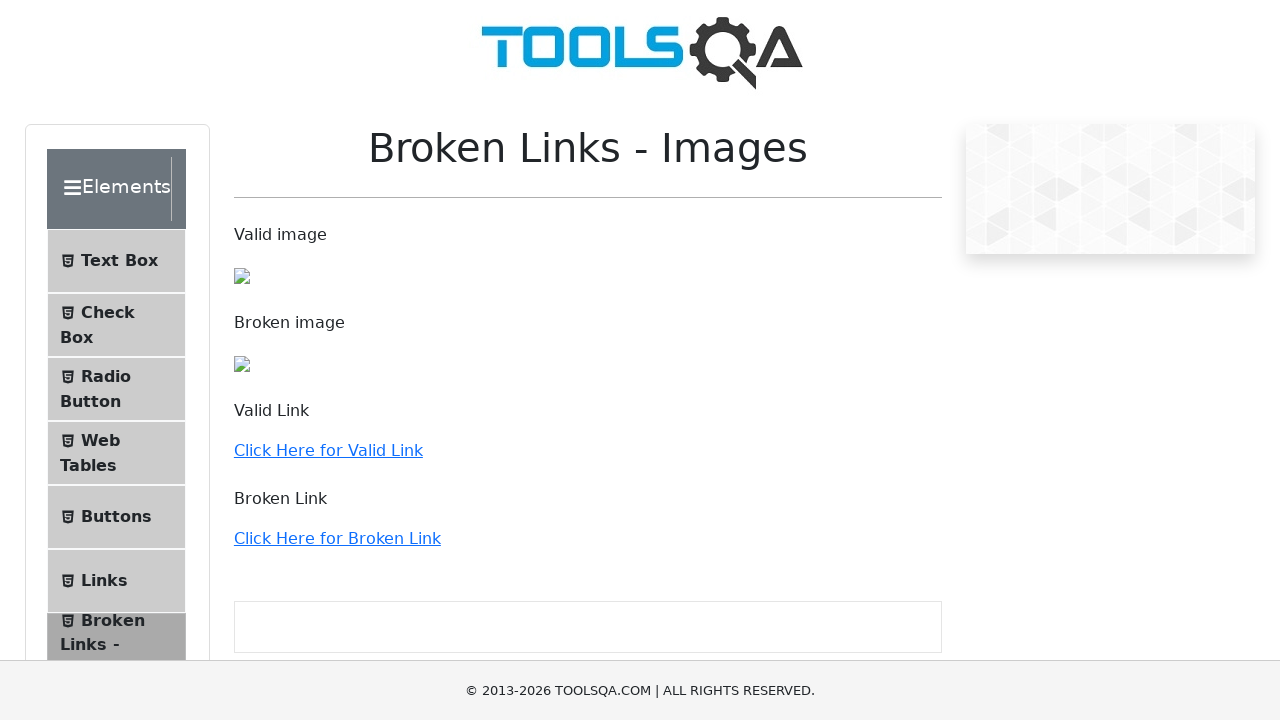

Error checking /buttons: APIRequestContext.get: Invalid URL
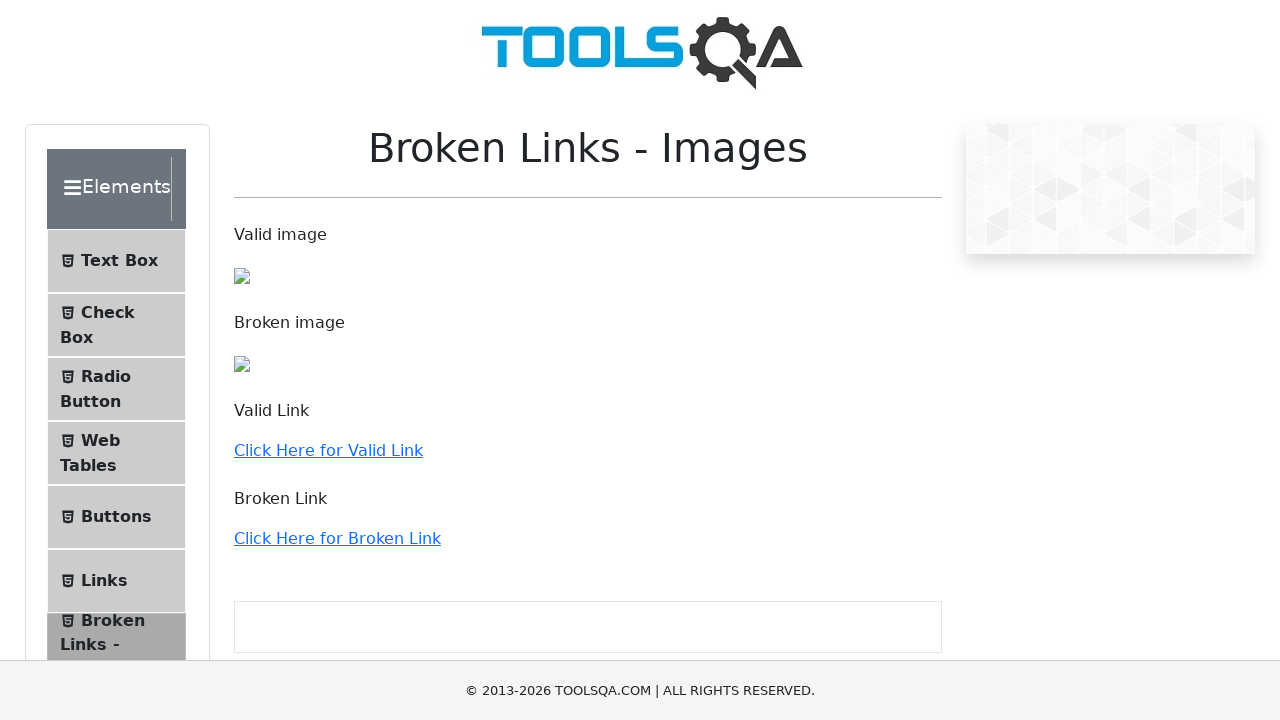

Retrieved href attribute: /links
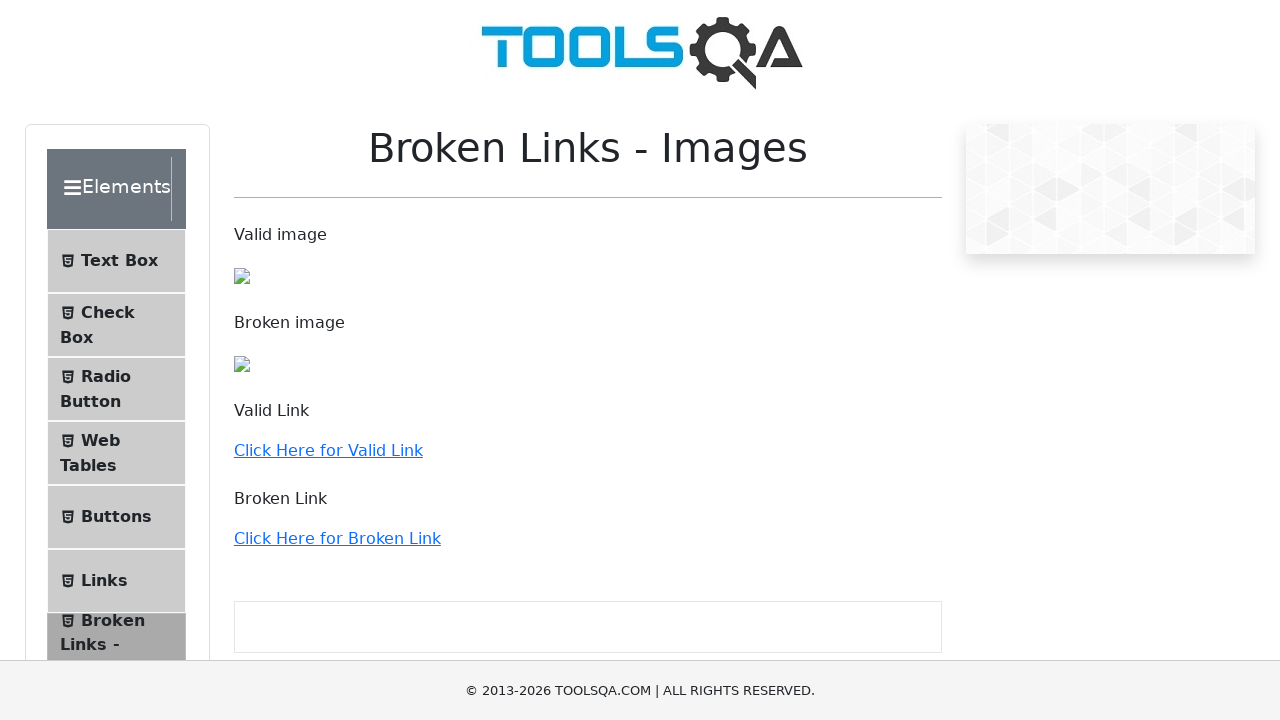

Error checking /links: APIRequestContext.get: Invalid URL
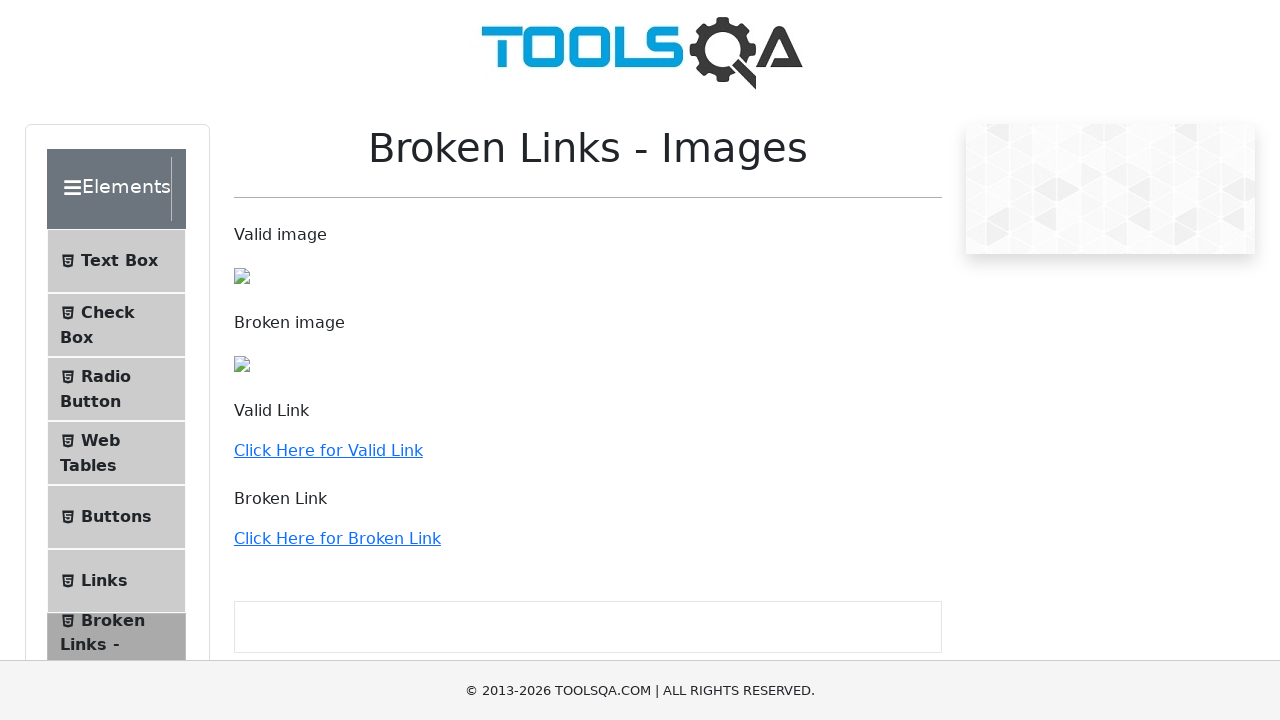

Retrieved href attribute: /broken
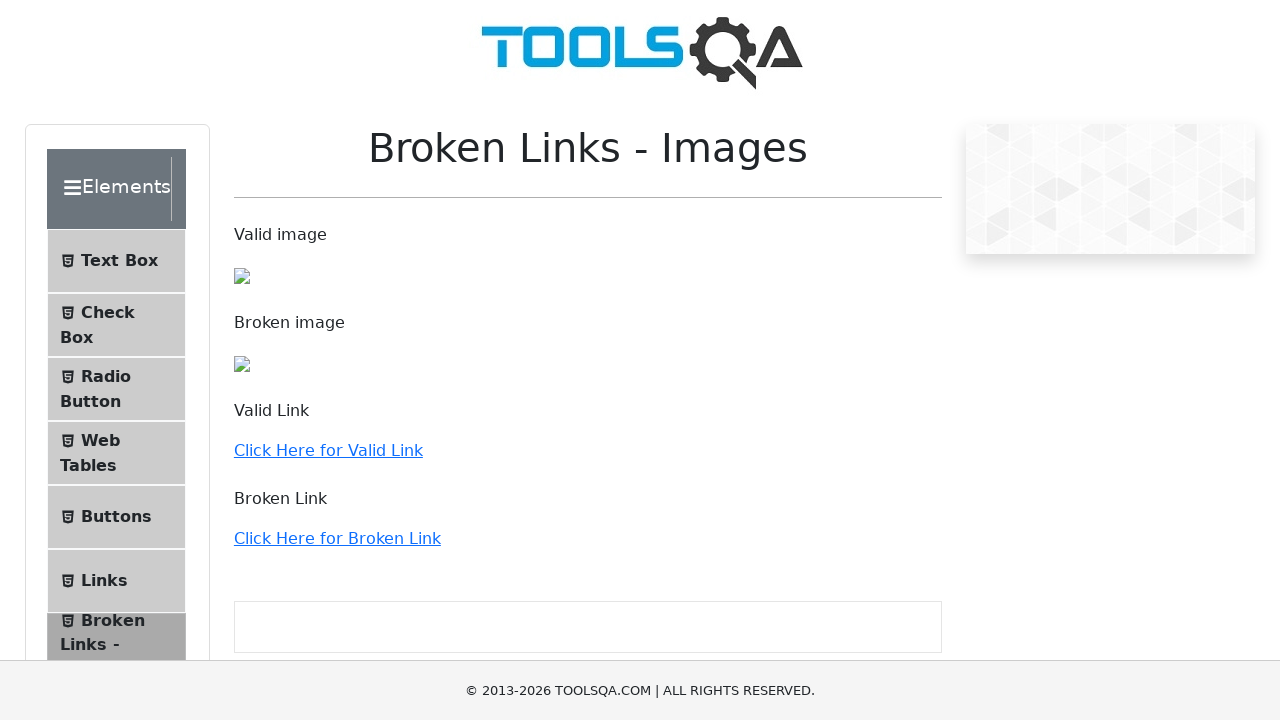

Error checking /broken: APIRequestContext.get: Invalid URL
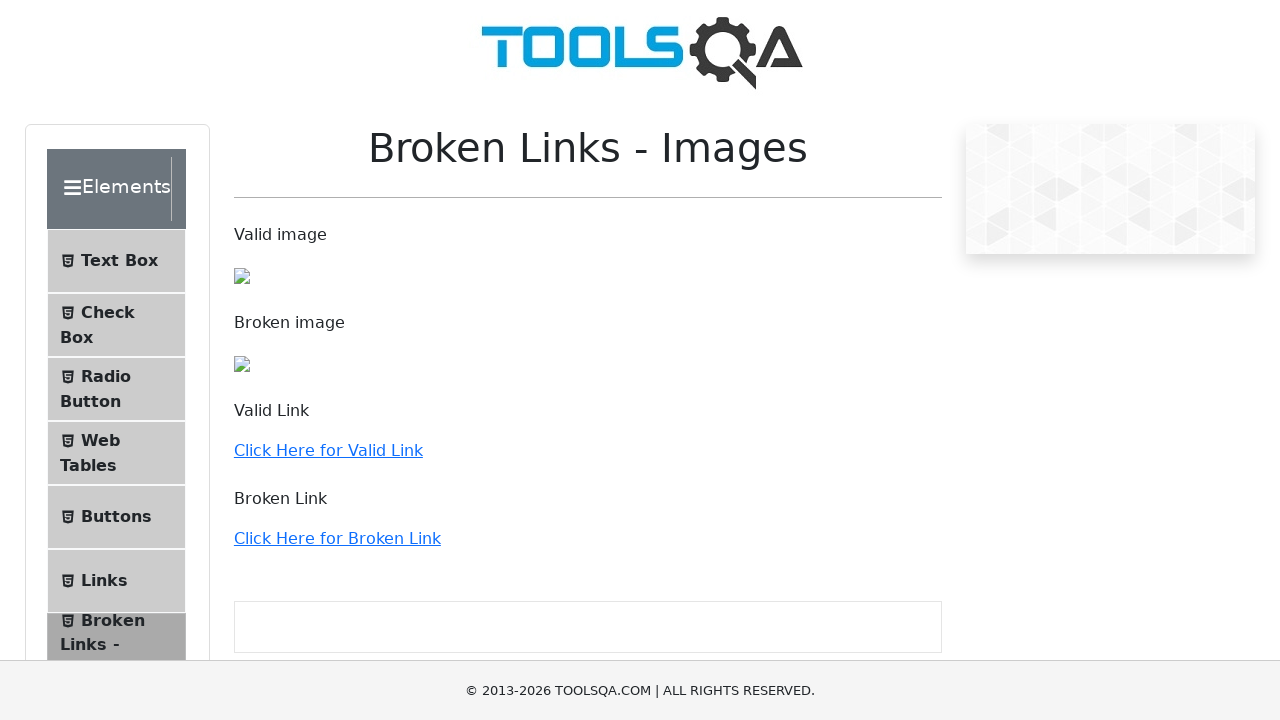

Retrieved href attribute: /upload-download
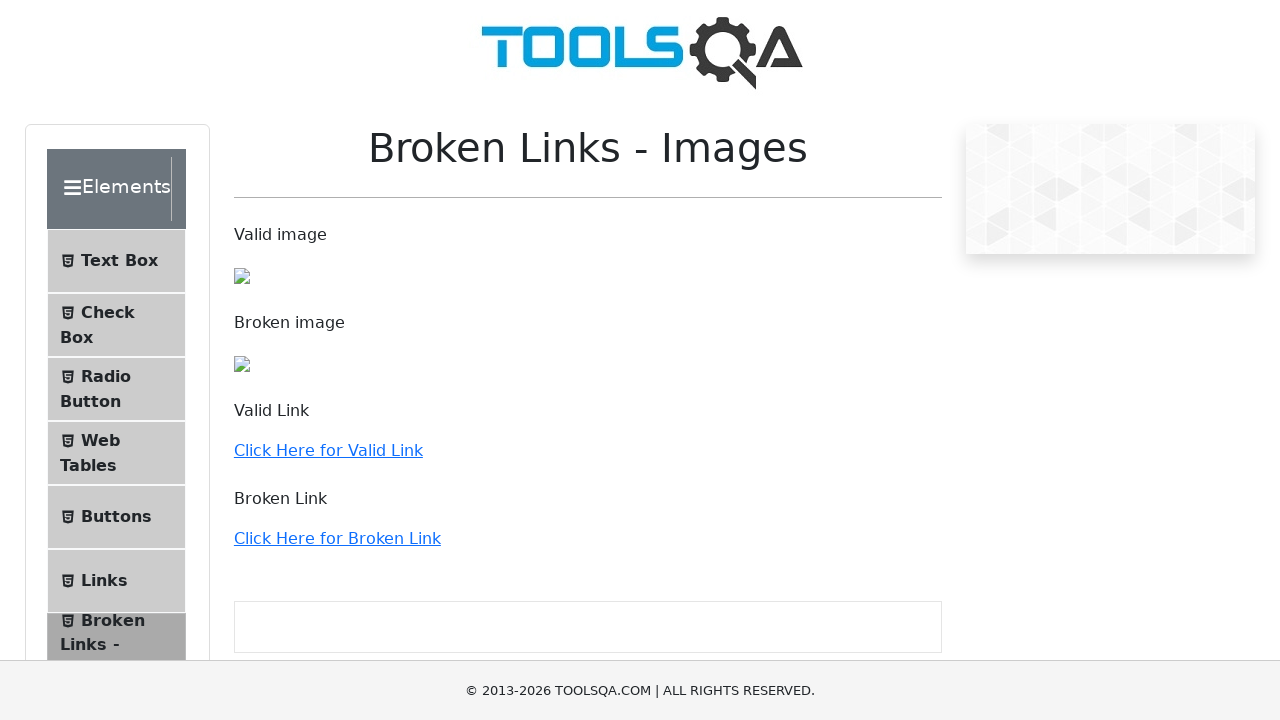

Error checking /upload-download: APIRequestContext.get: Invalid URL
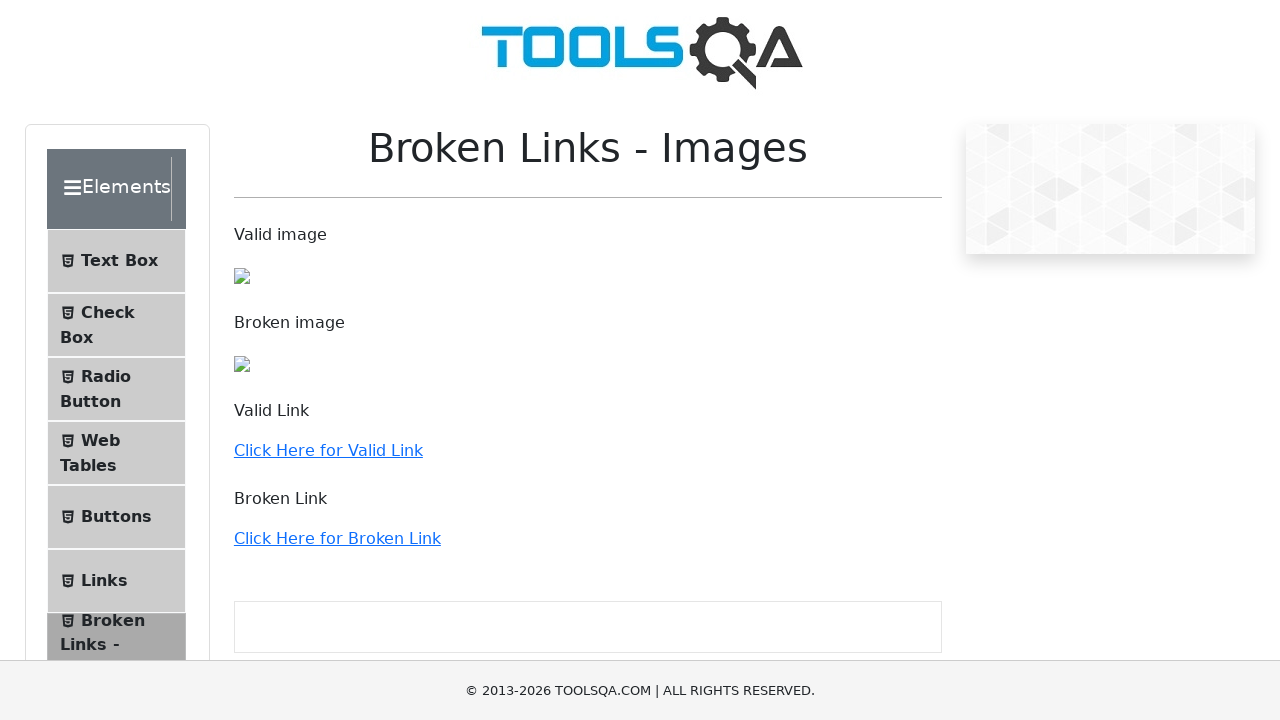

Retrieved href attribute: /dynamic-properties
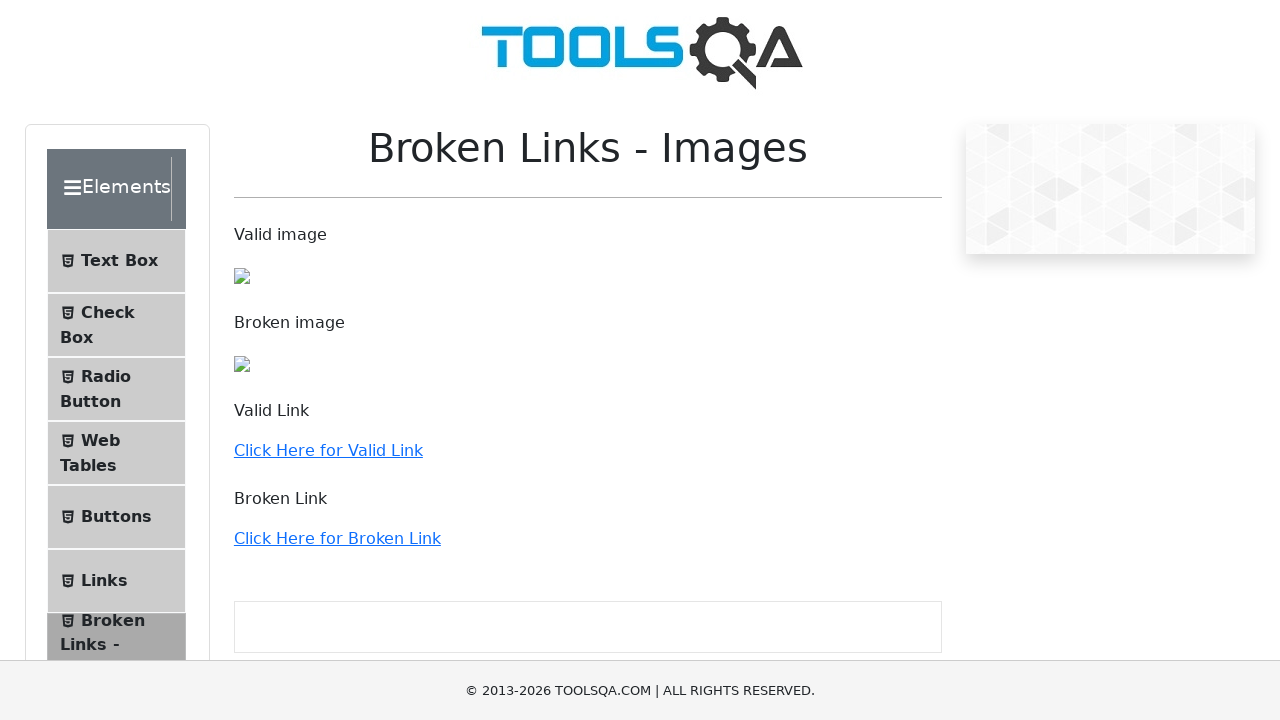

Error checking /dynamic-properties: APIRequestContext.get: Invalid URL
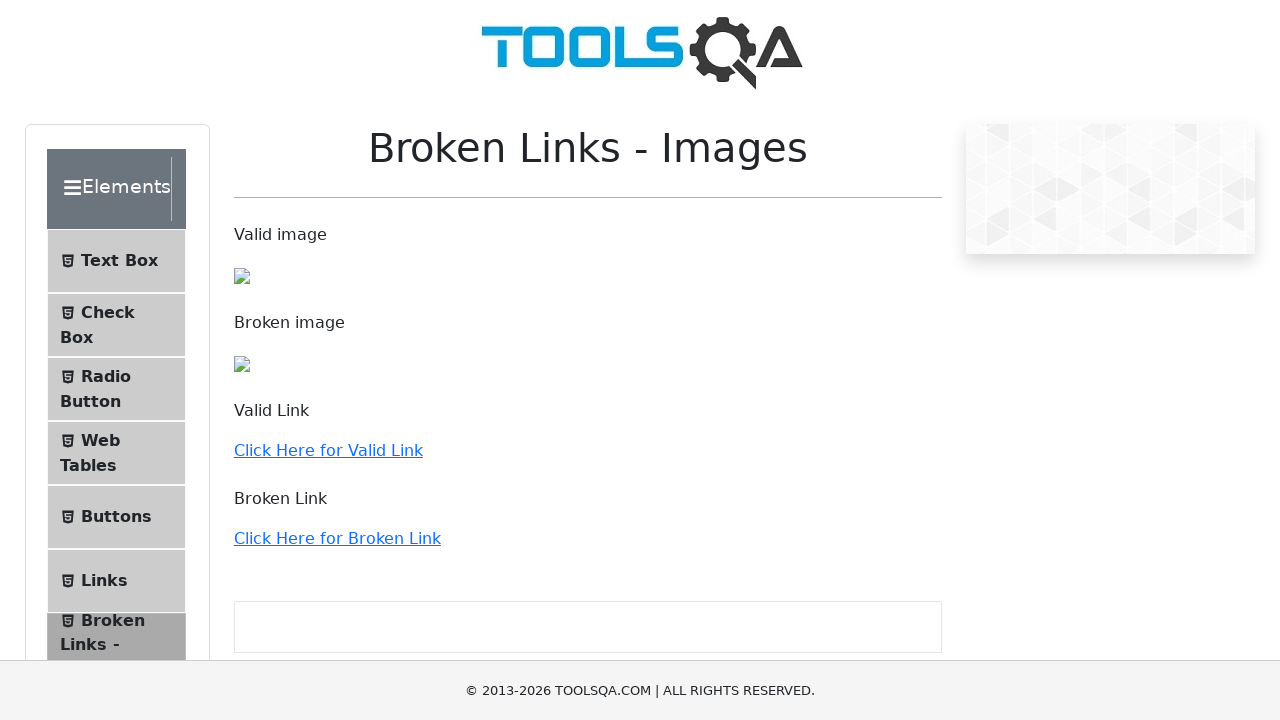

Retrieved href attribute: /automation-practice-form
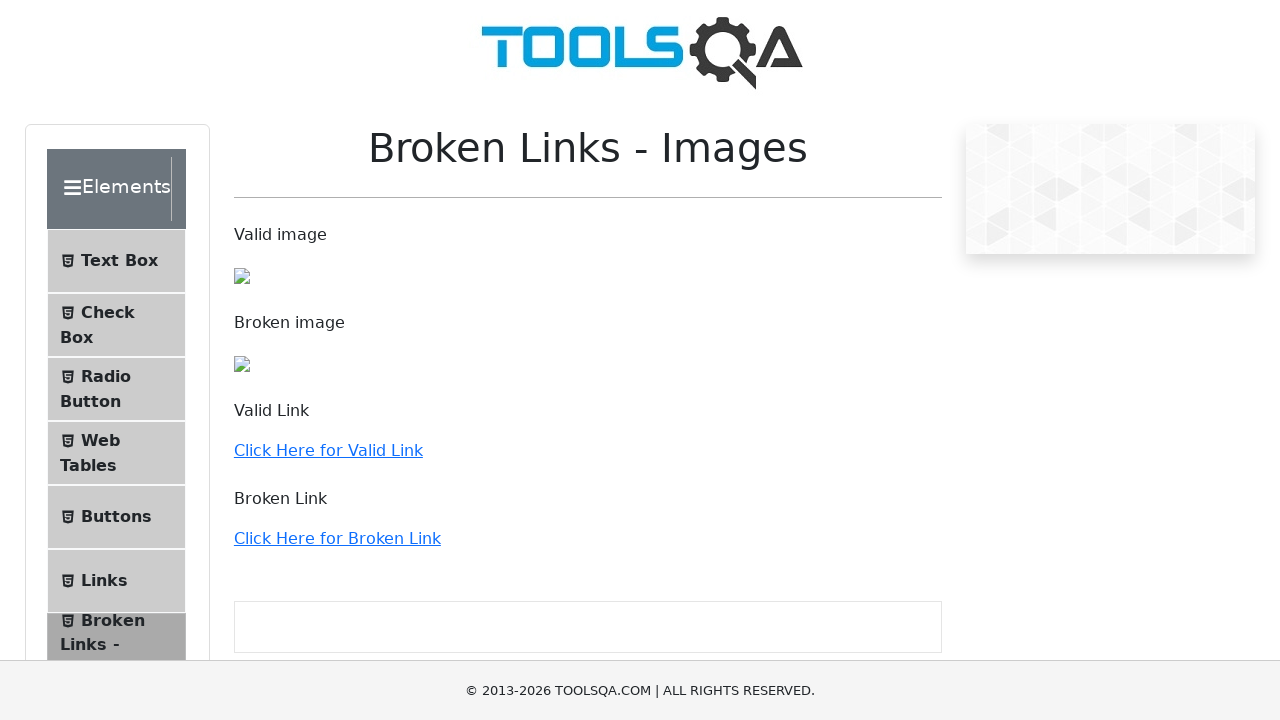

Error checking /automation-practice-form: APIRequestContext.get: Invalid URL
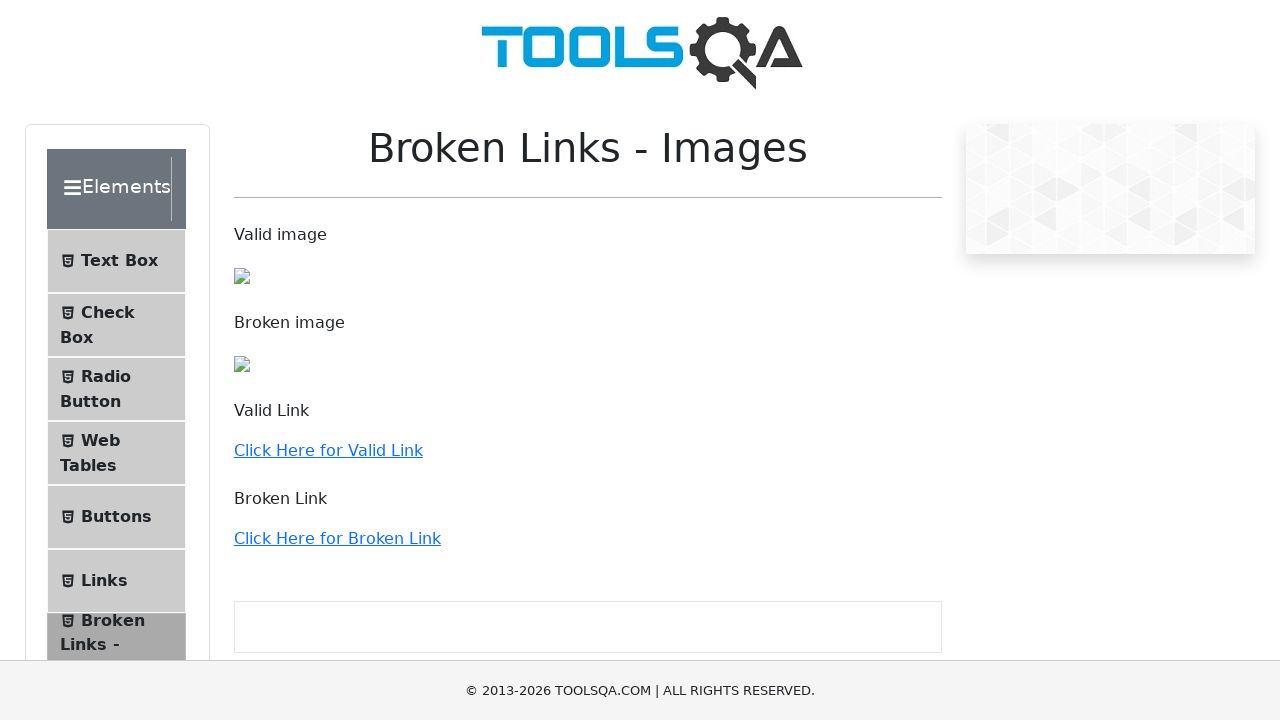

Retrieved href attribute: /browser-windows
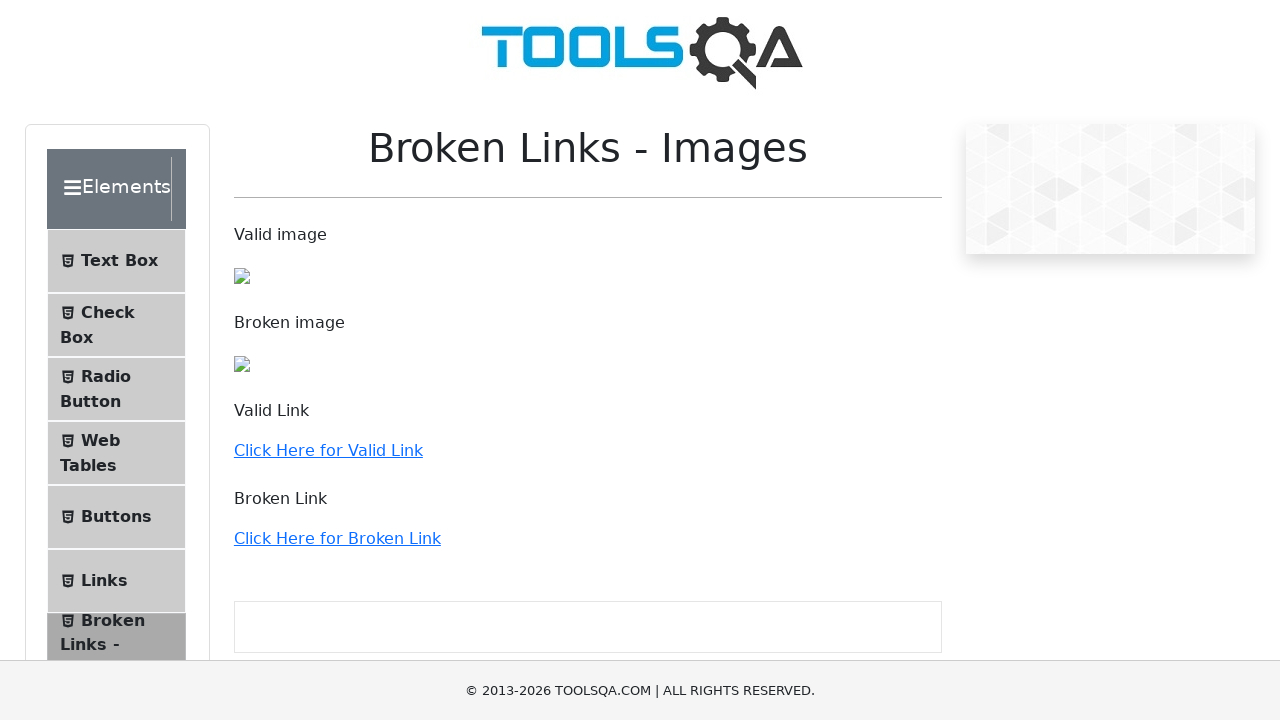

Error checking /browser-windows: APIRequestContext.get: Invalid URL
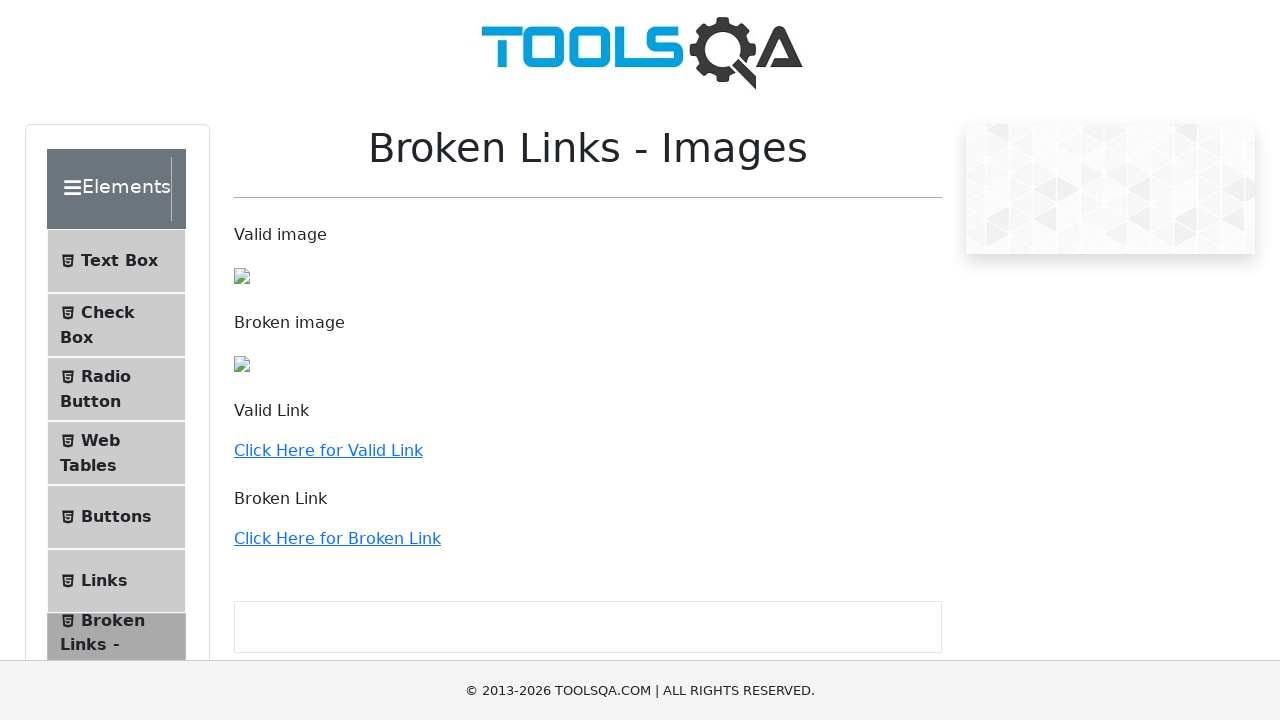

Retrieved href attribute: /alerts
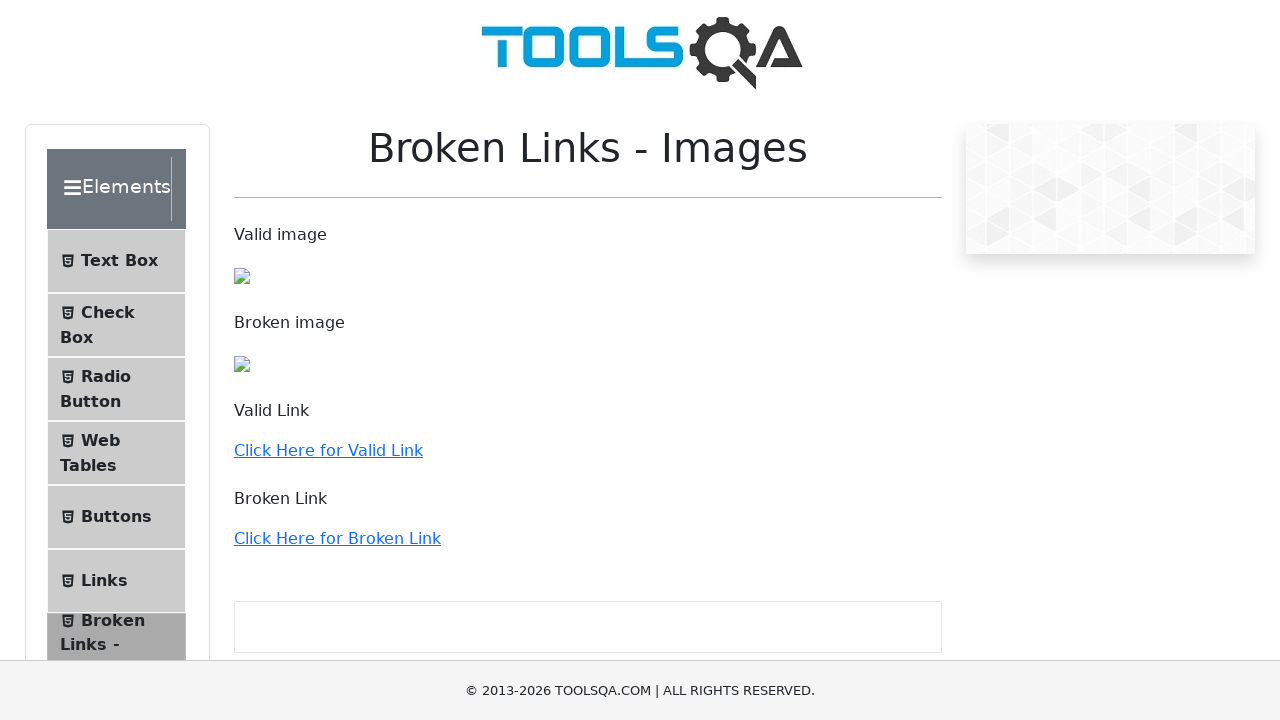

Error checking /alerts: APIRequestContext.get: Invalid URL
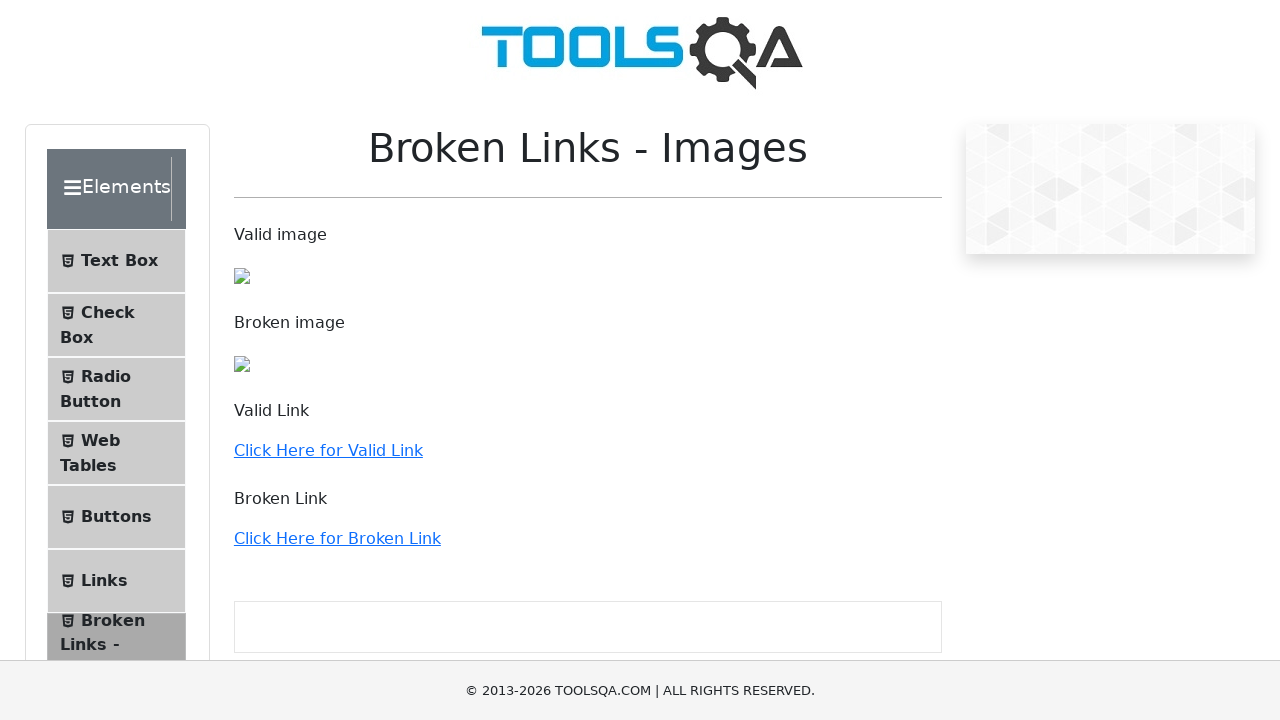

Retrieved href attribute: /frames
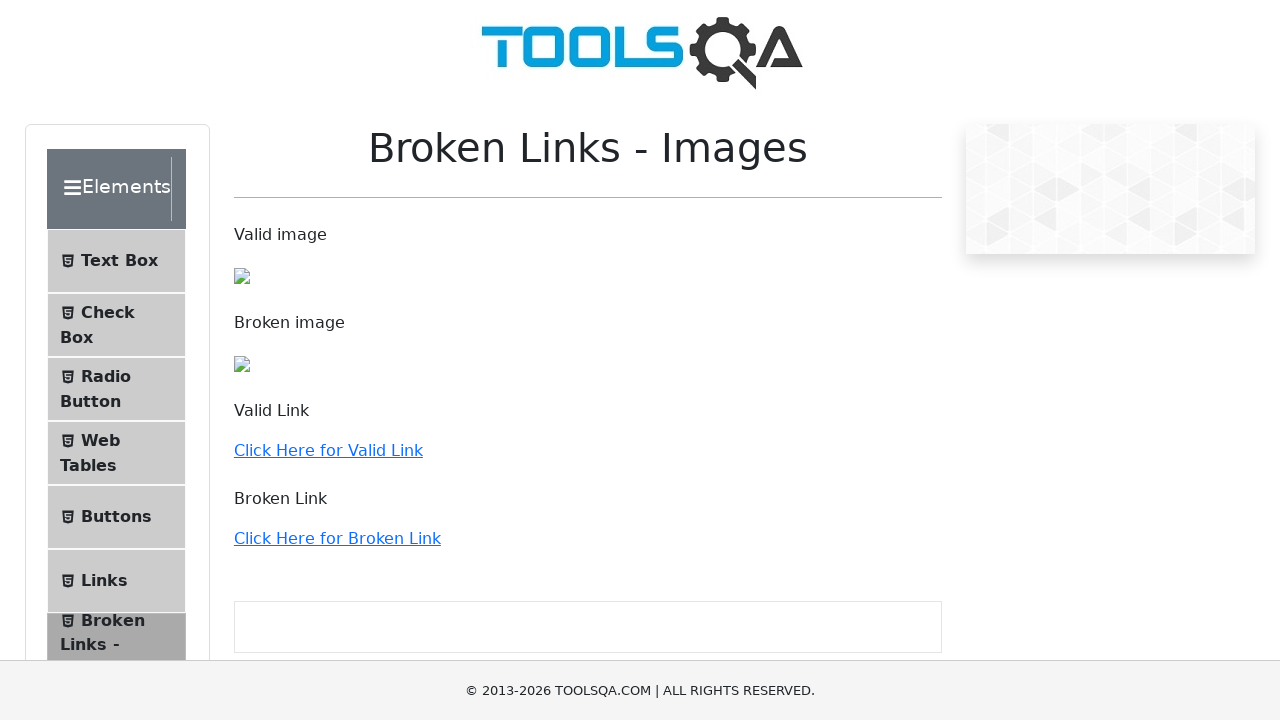

Error checking /frames: APIRequestContext.get: Invalid URL
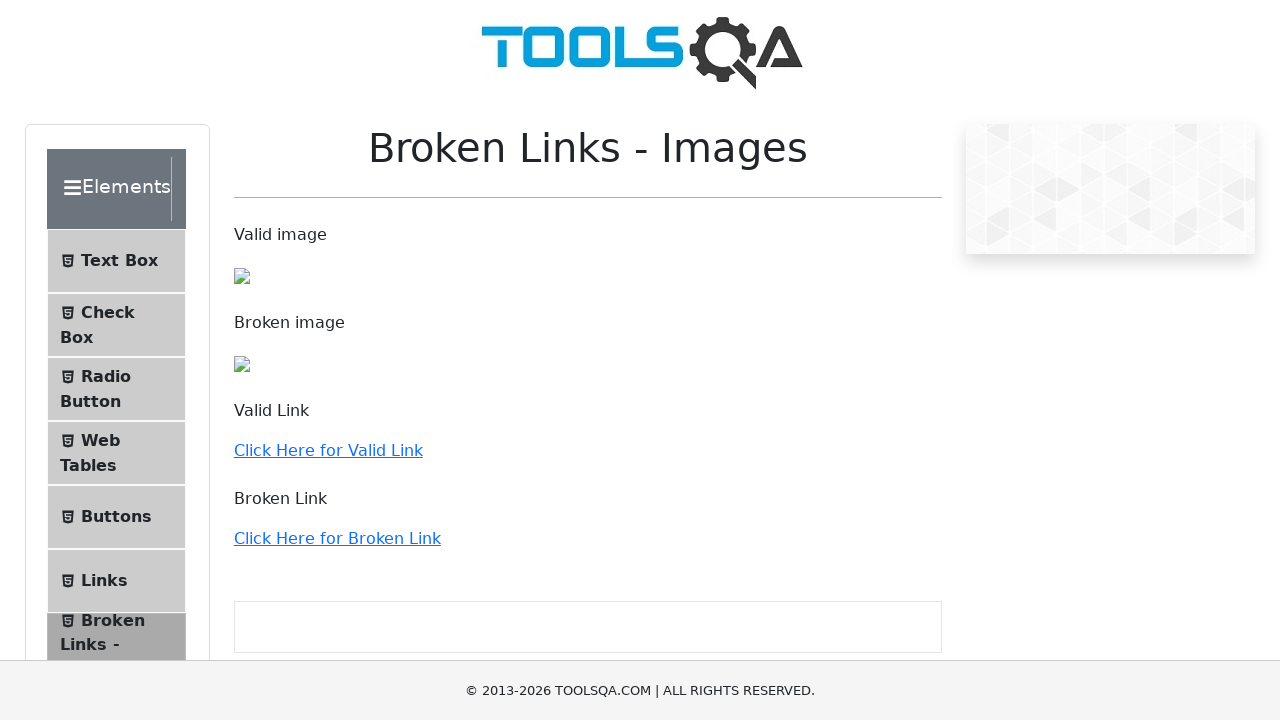

Retrieved href attribute: /nestedframes
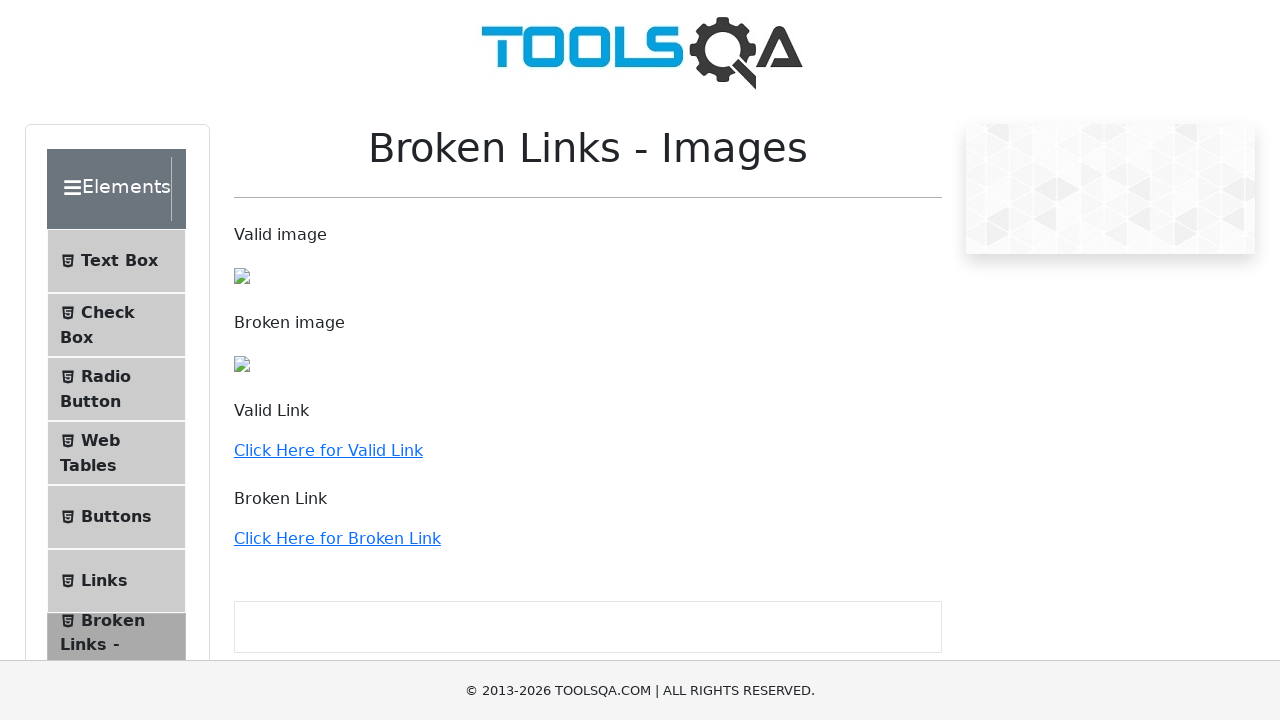

Error checking /nestedframes: APIRequestContext.get: Invalid URL
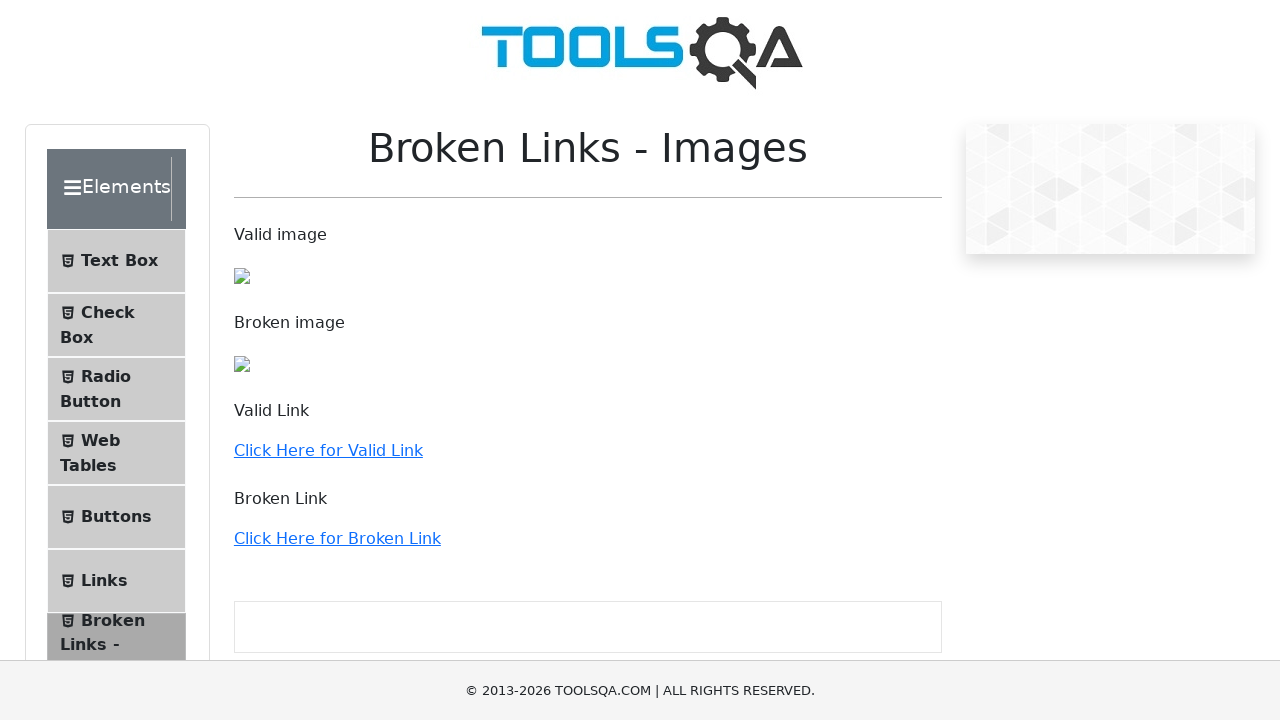

Retrieved href attribute: /modal-dialogs
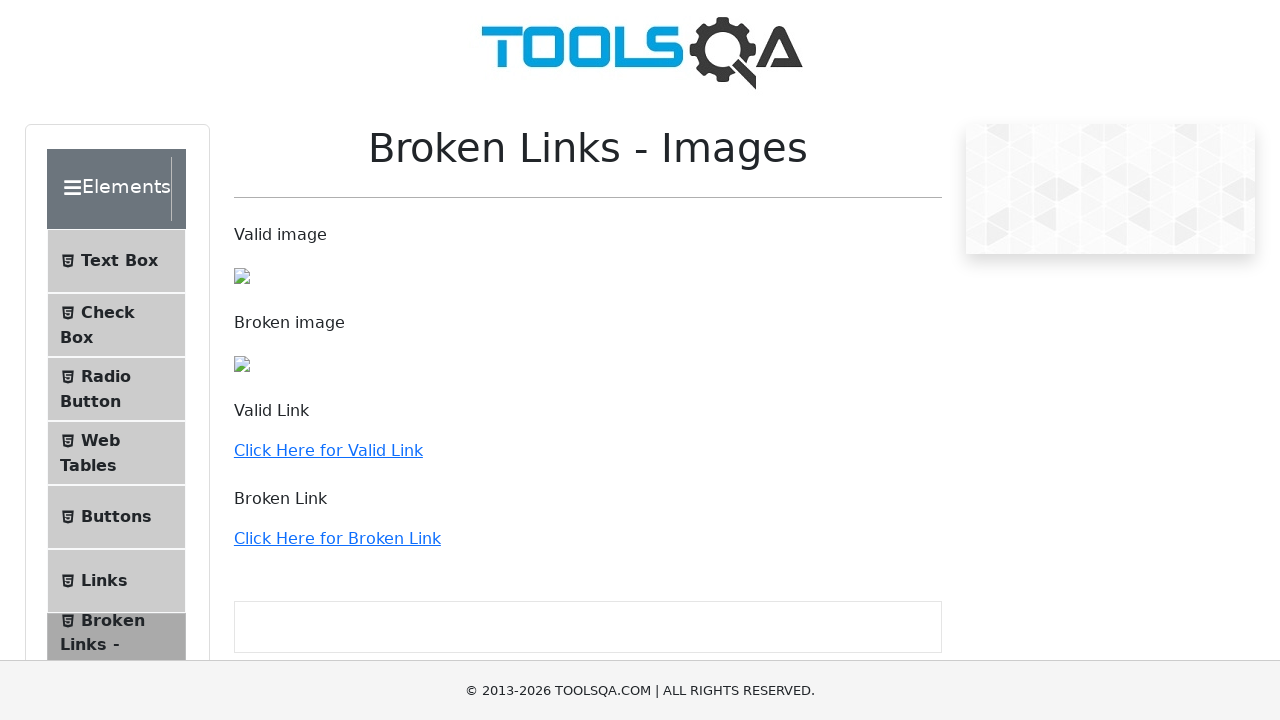

Error checking /modal-dialogs: APIRequestContext.get: Invalid URL
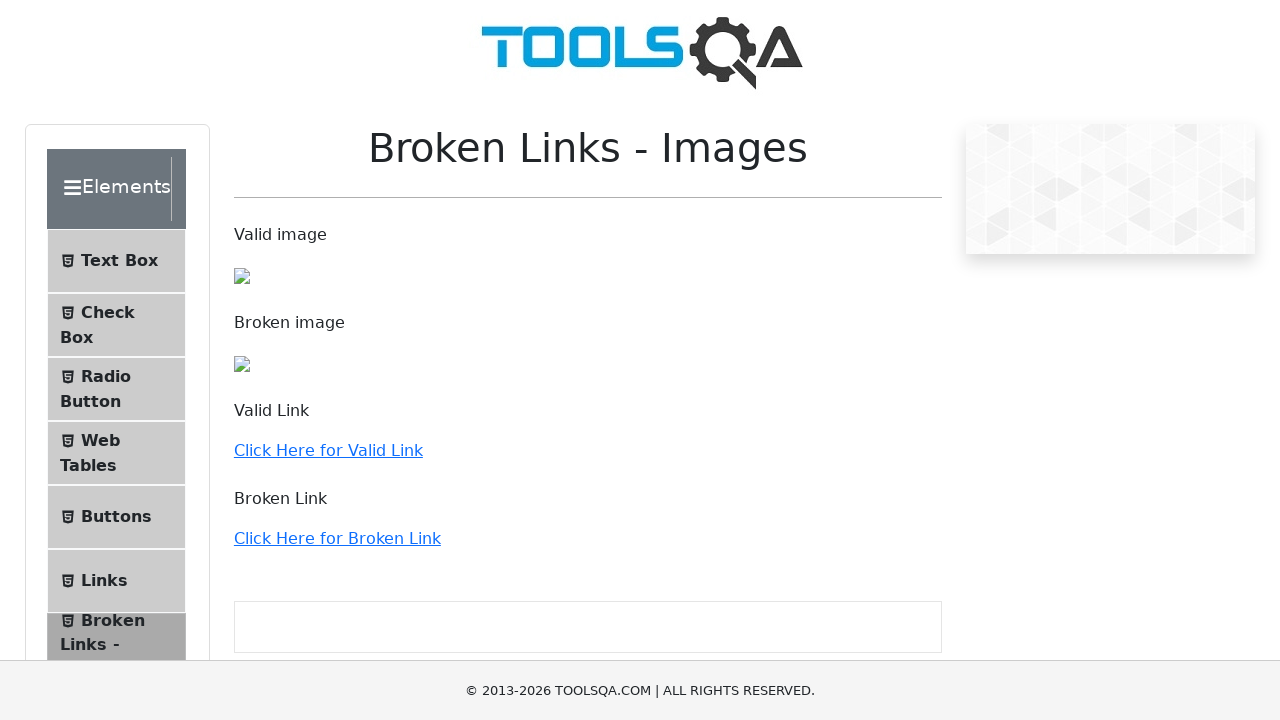

Retrieved href attribute: /accordian
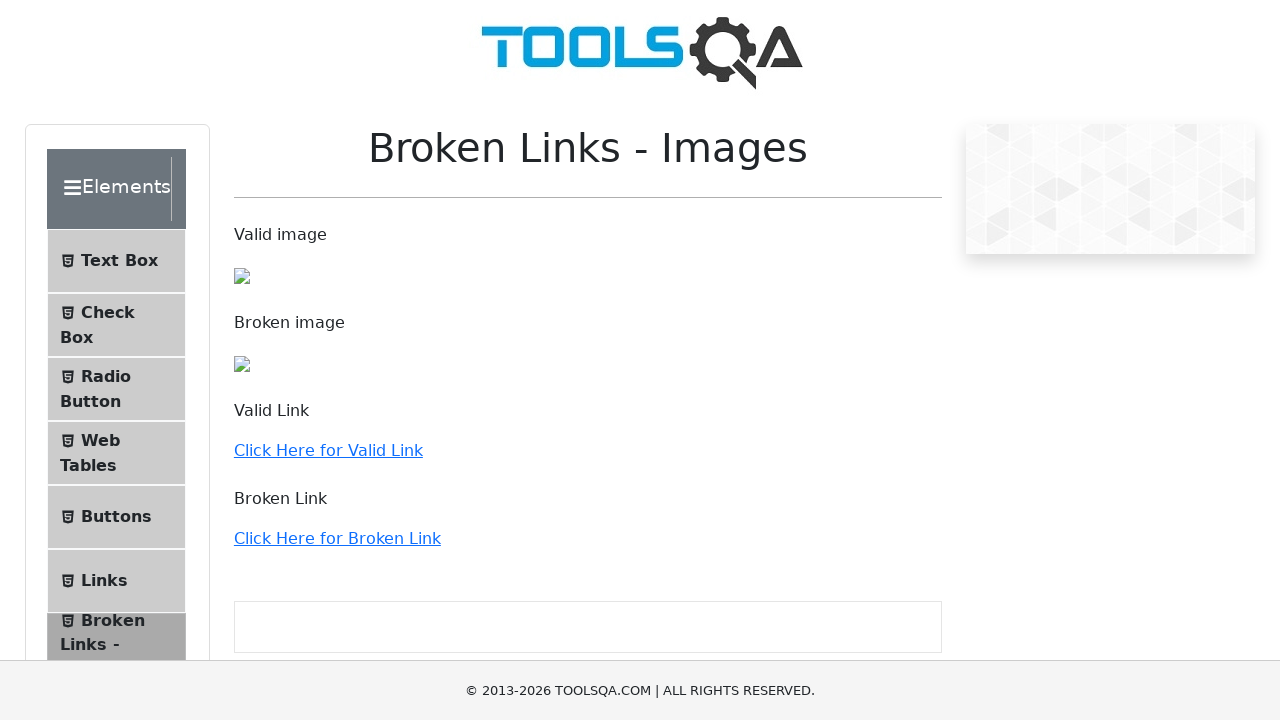

Error checking /accordian: APIRequestContext.get: Invalid URL
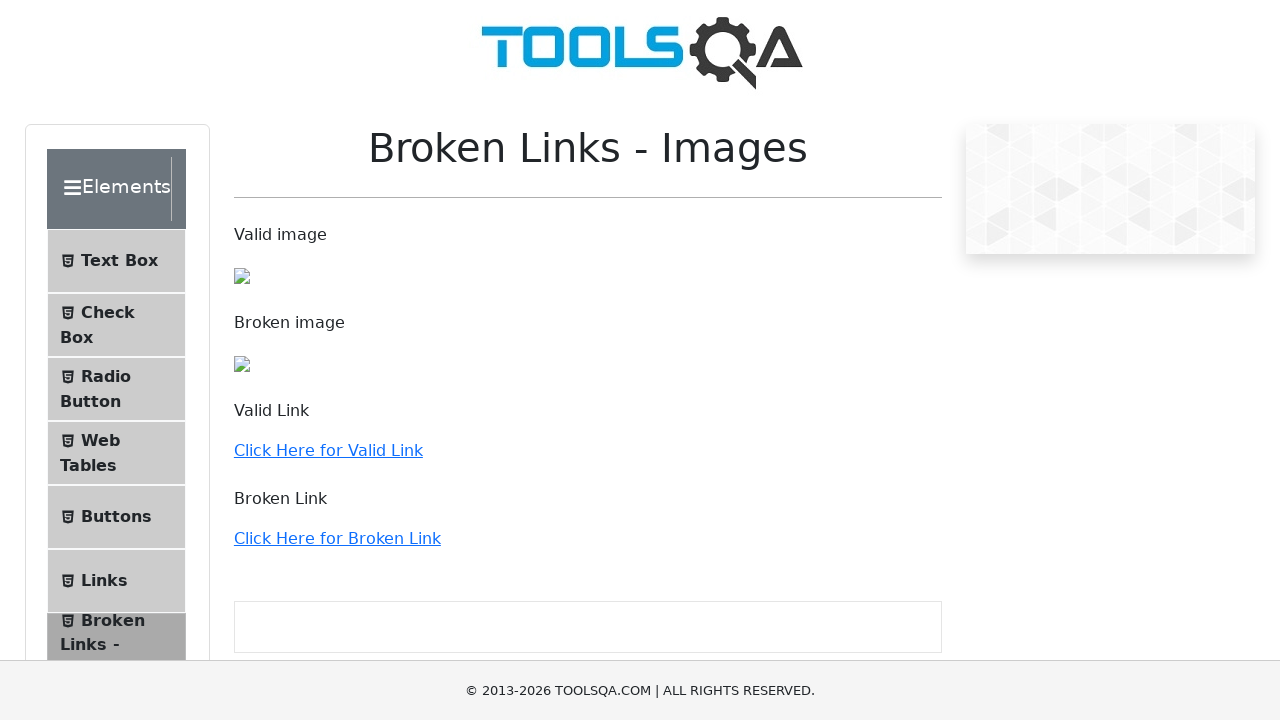

Retrieved href attribute: /auto-complete
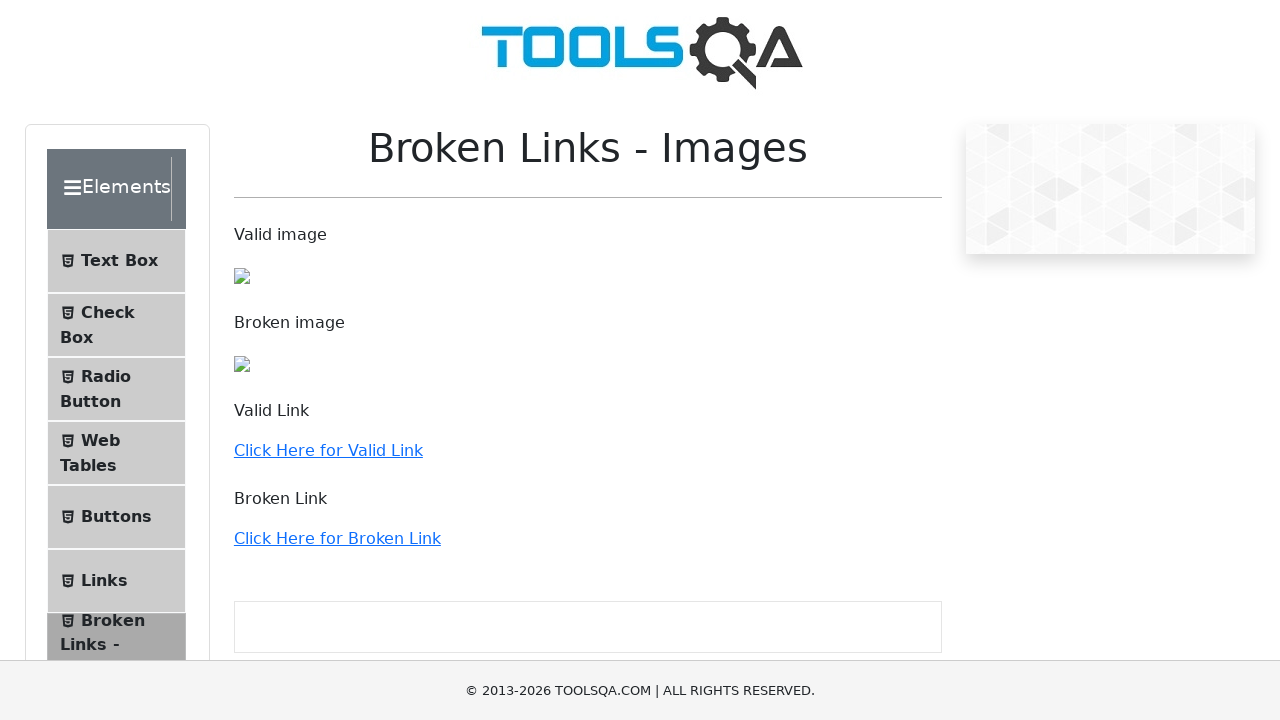

Error checking /auto-complete: APIRequestContext.get: Invalid URL
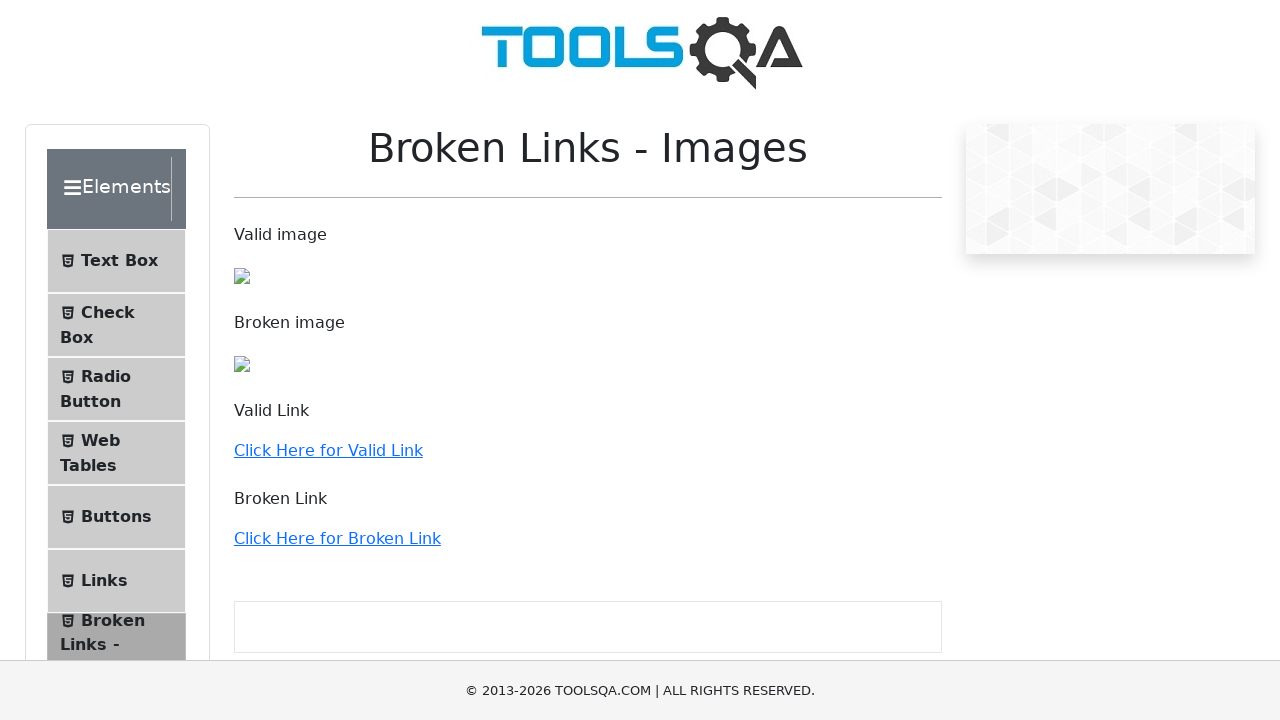

Retrieved href attribute: /date-picker
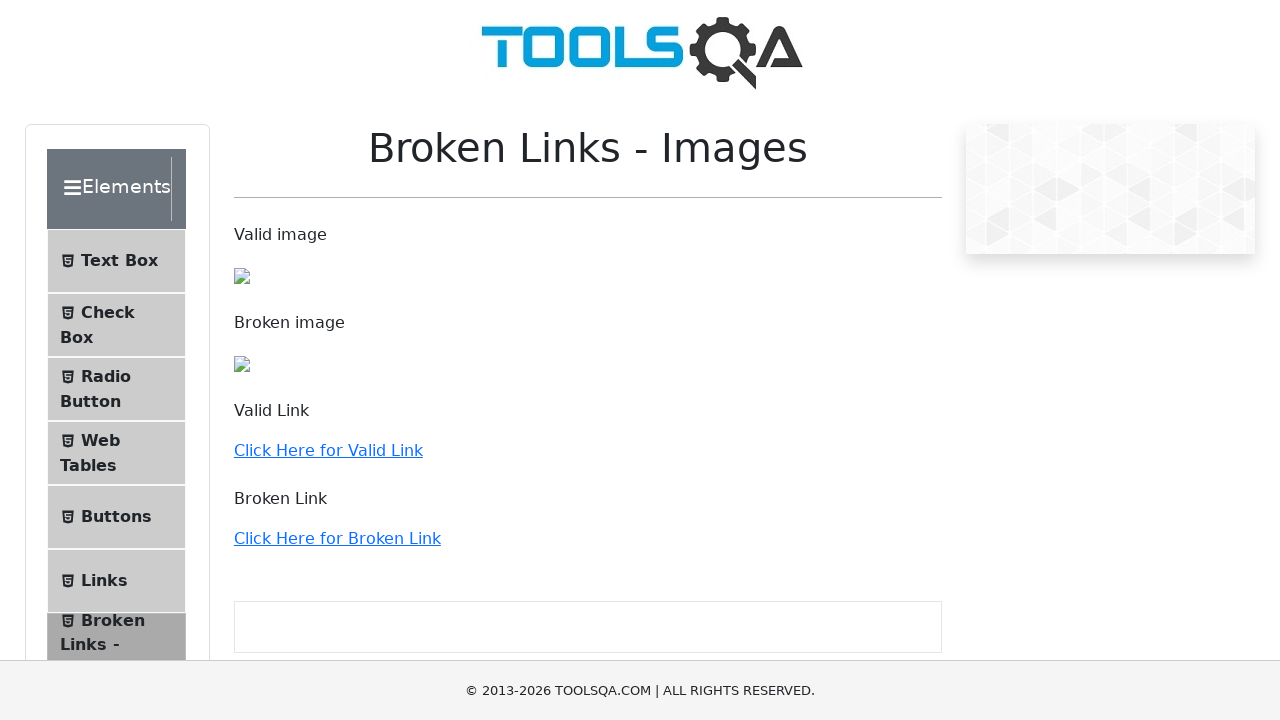

Error checking /date-picker: APIRequestContext.get: Invalid URL
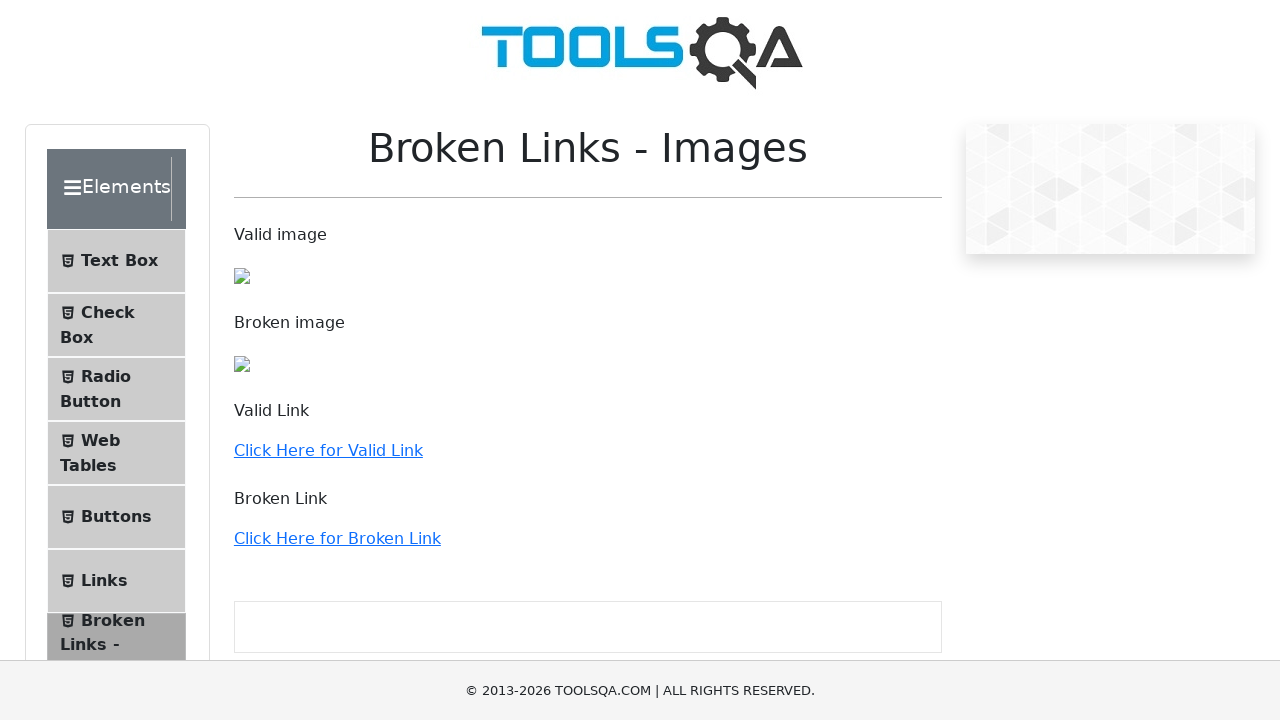

Retrieved href attribute: /slider
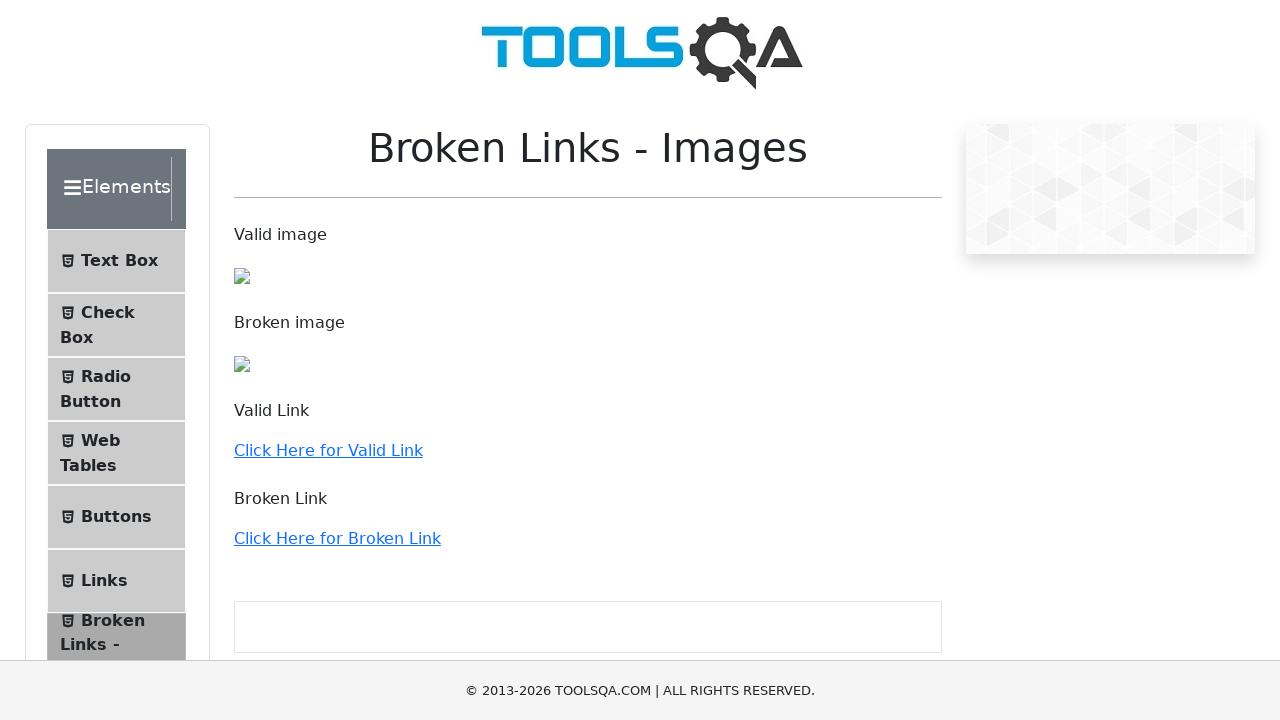

Error checking /slider: APIRequestContext.get: Invalid URL
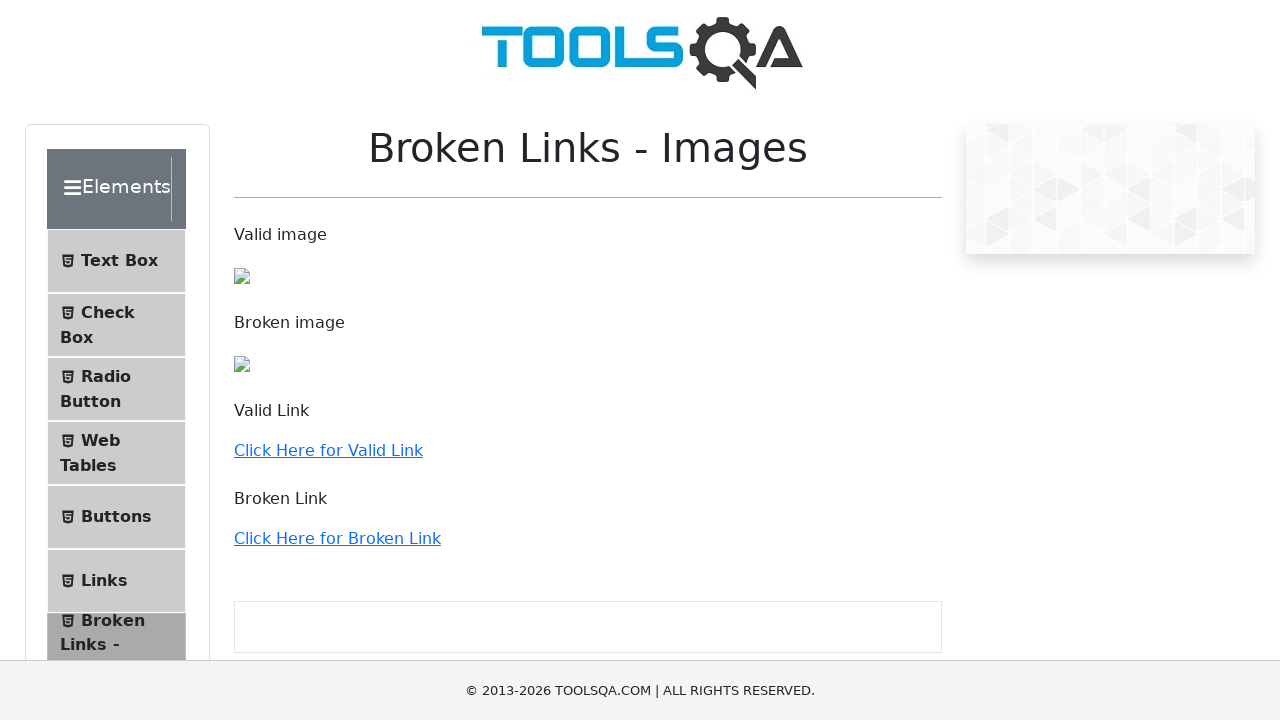

Retrieved href attribute: /progress-bar
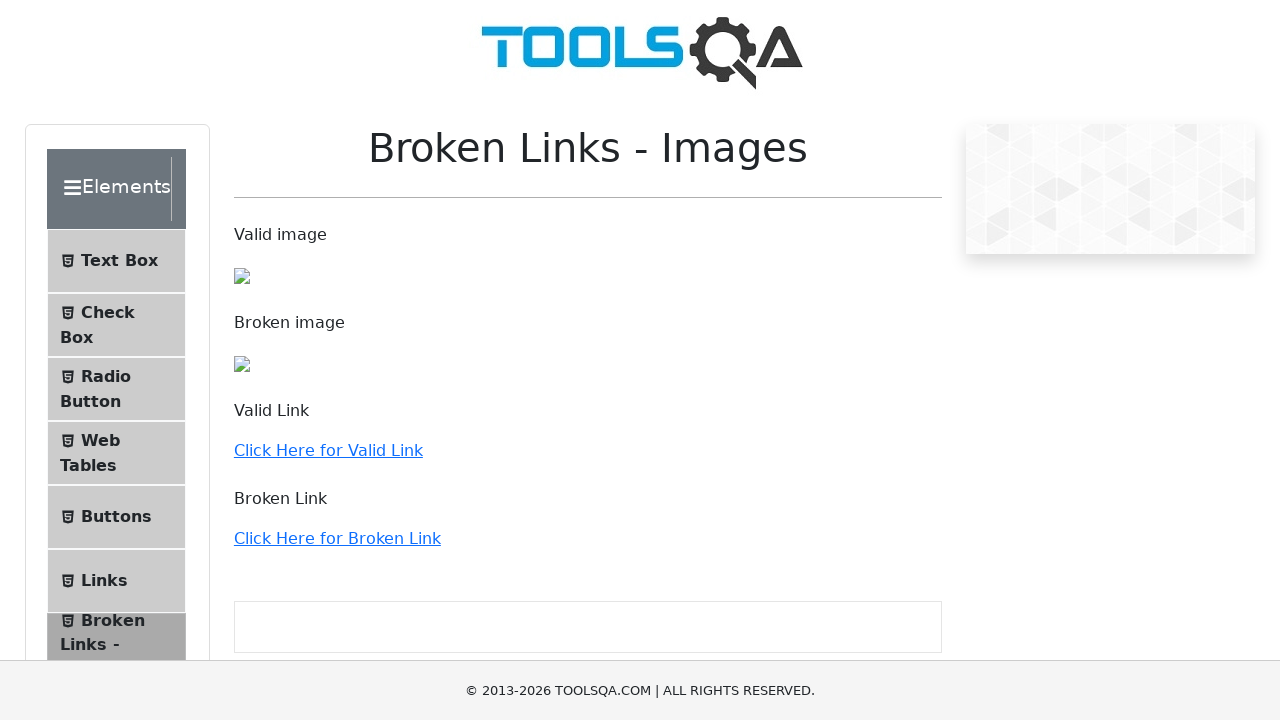

Error checking /progress-bar: APIRequestContext.get: Invalid URL
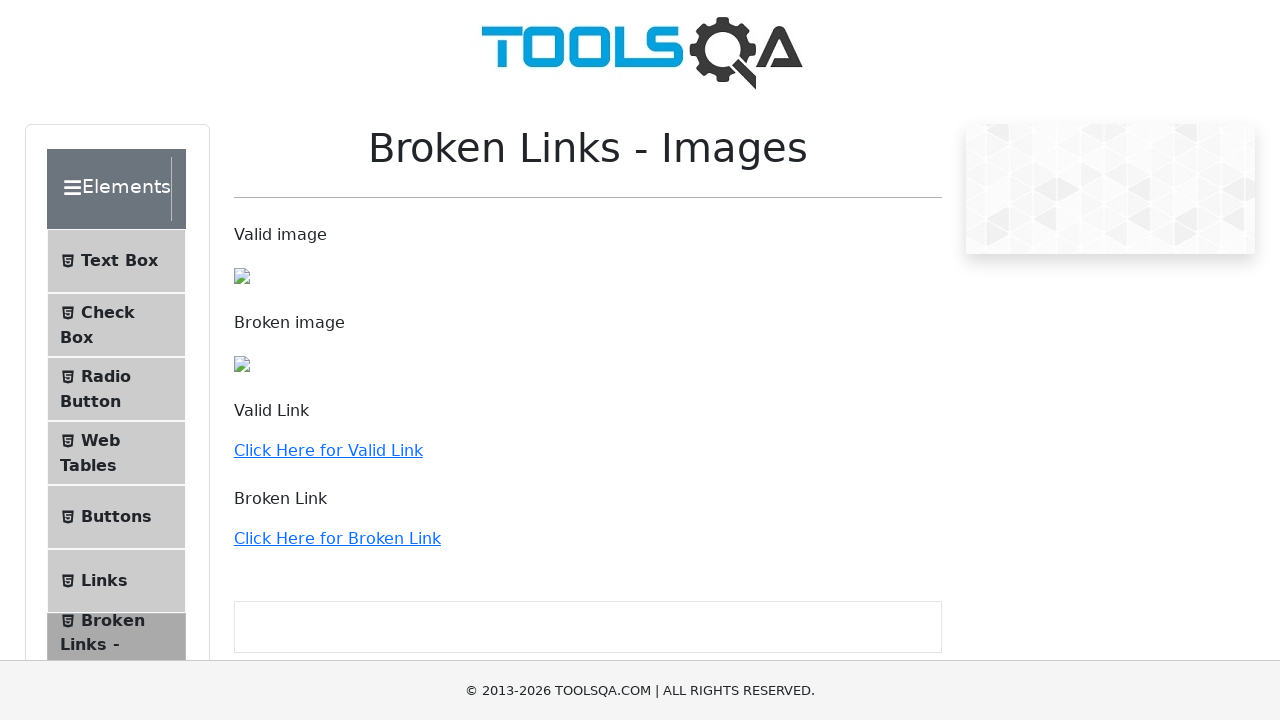

Retrieved href attribute: /tabs
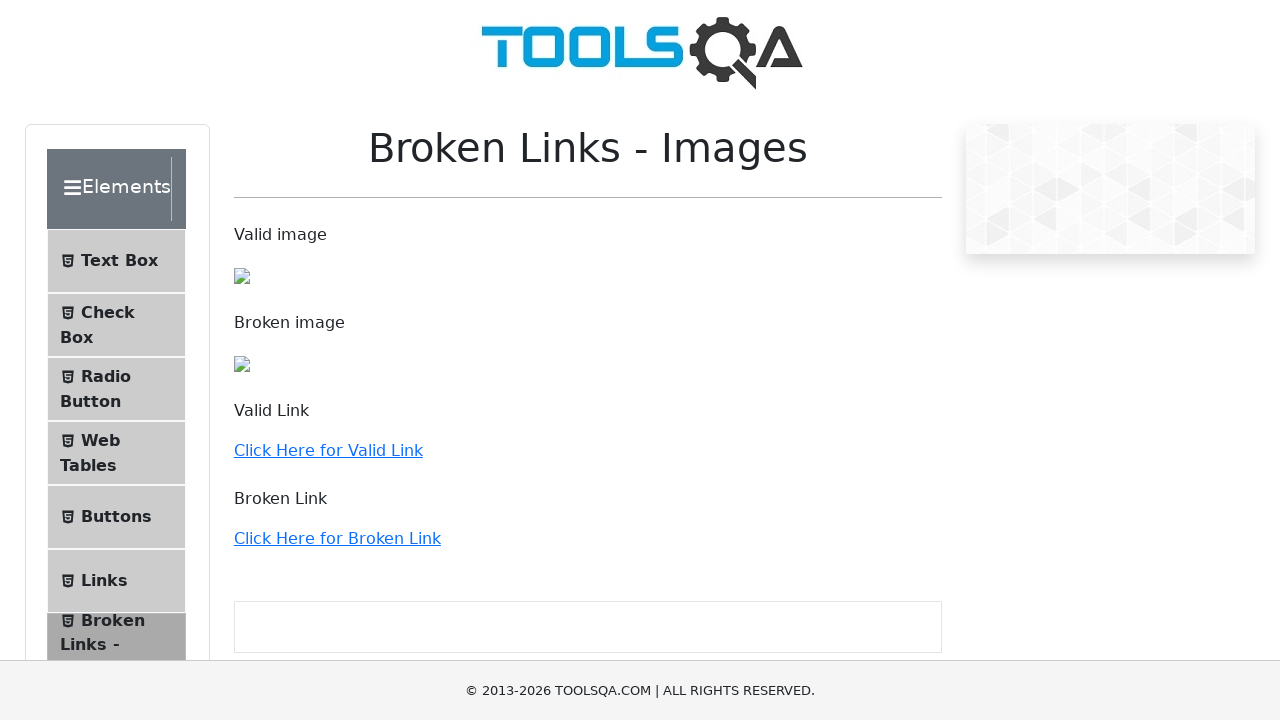

Error checking /tabs: APIRequestContext.get: Invalid URL
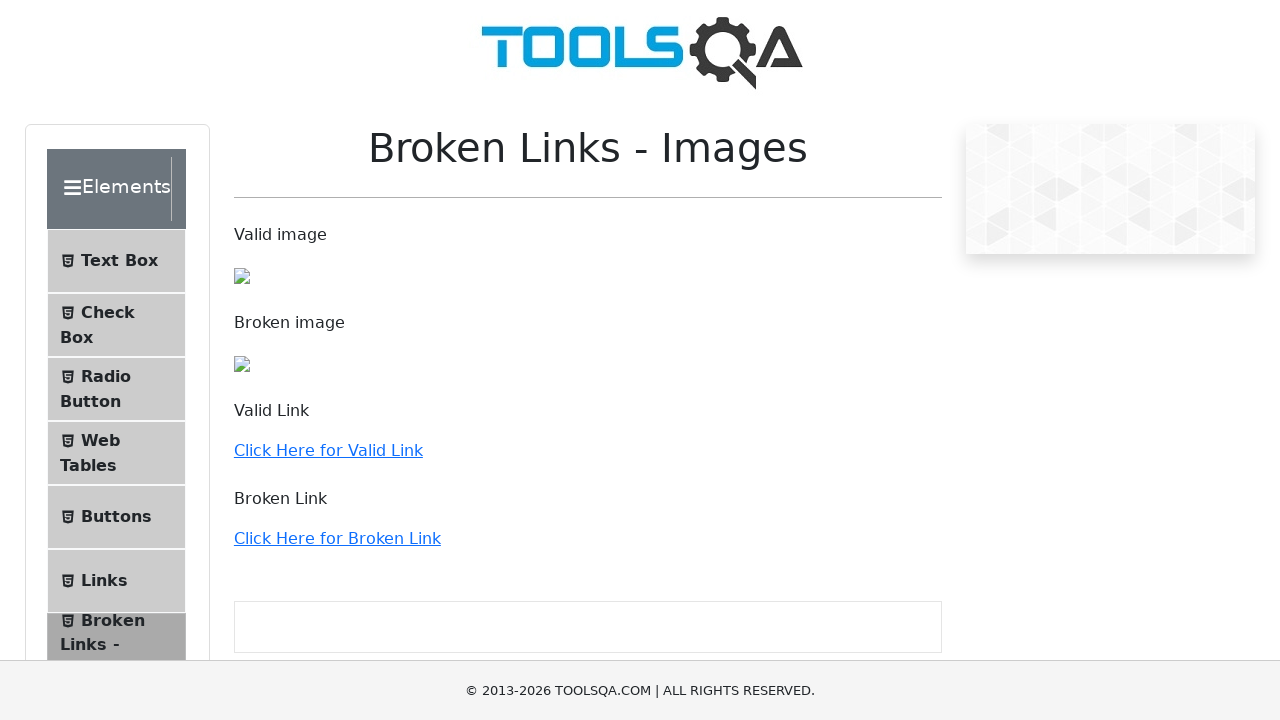

Retrieved href attribute: /tool-tips
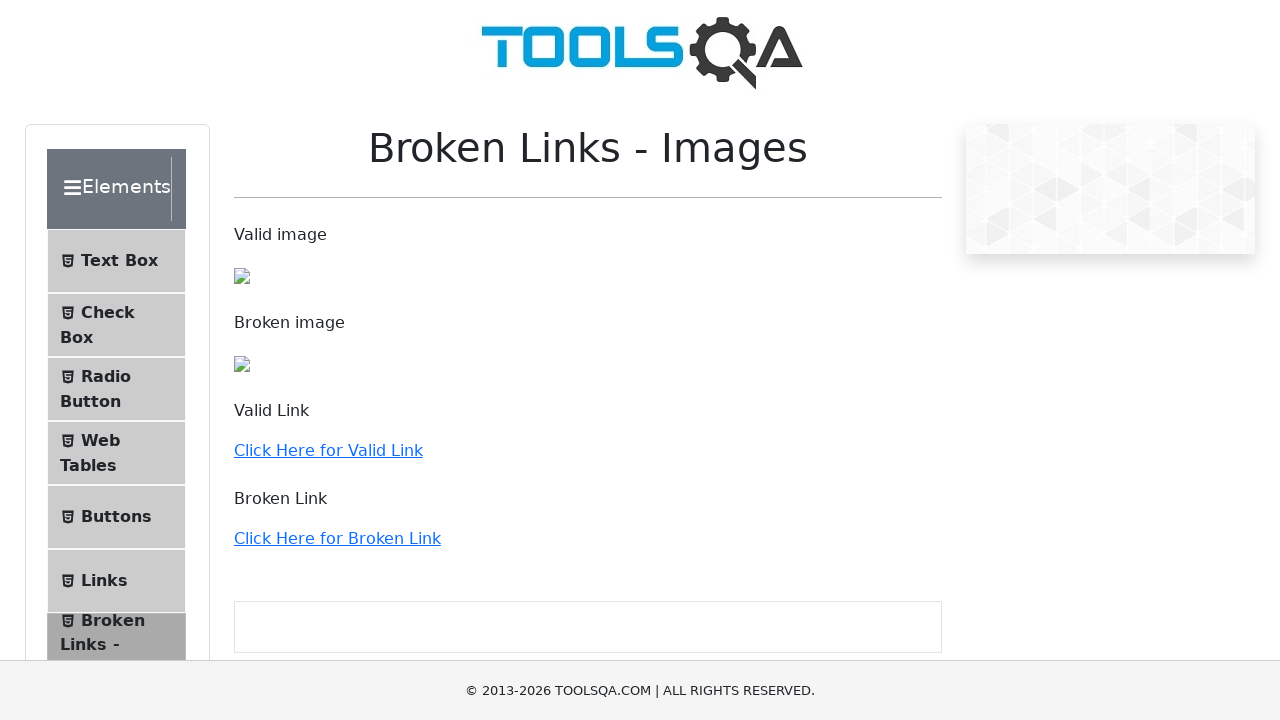

Error checking /tool-tips: APIRequestContext.get: Invalid URL
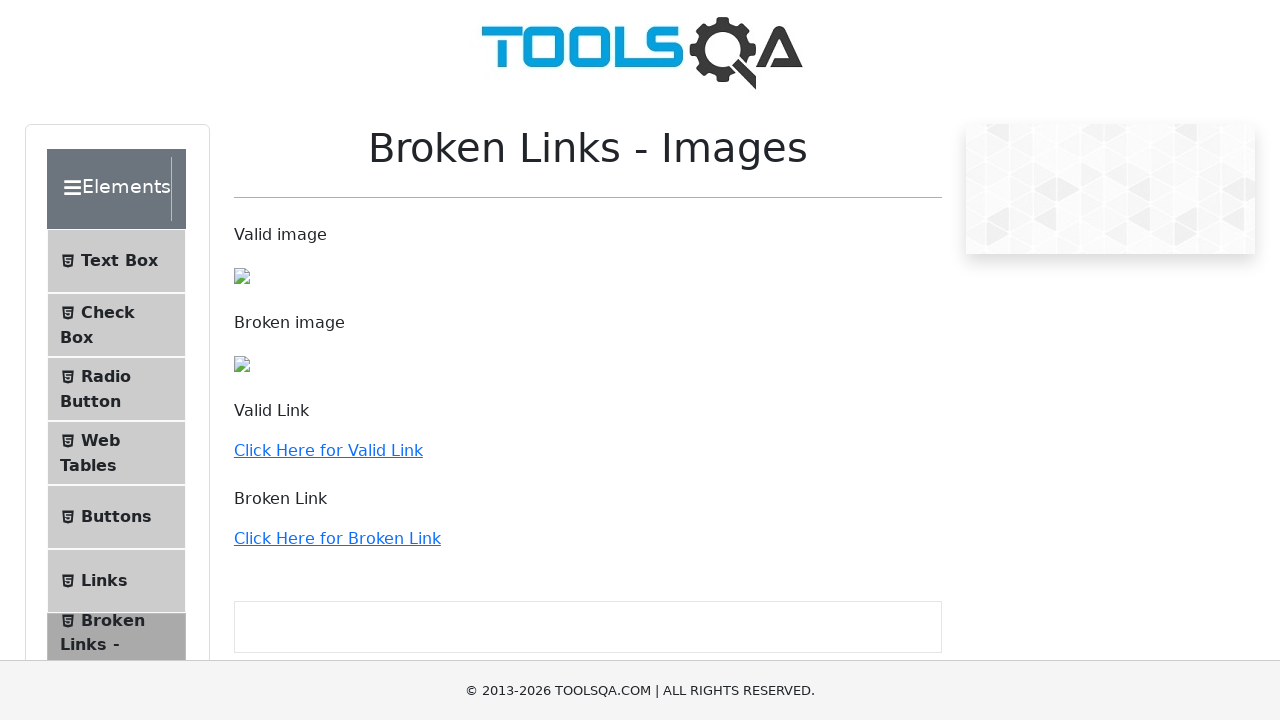

Retrieved href attribute: /menu
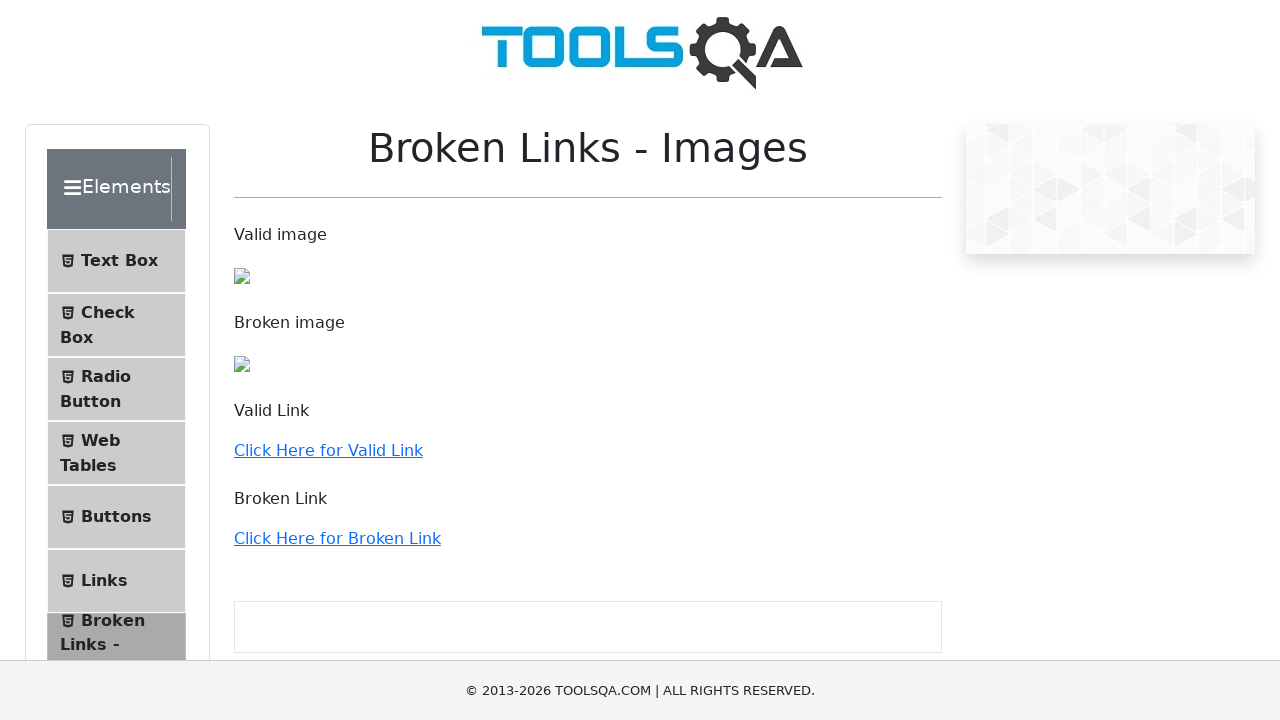

Error checking /menu: APIRequestContext.get: Invalid URL
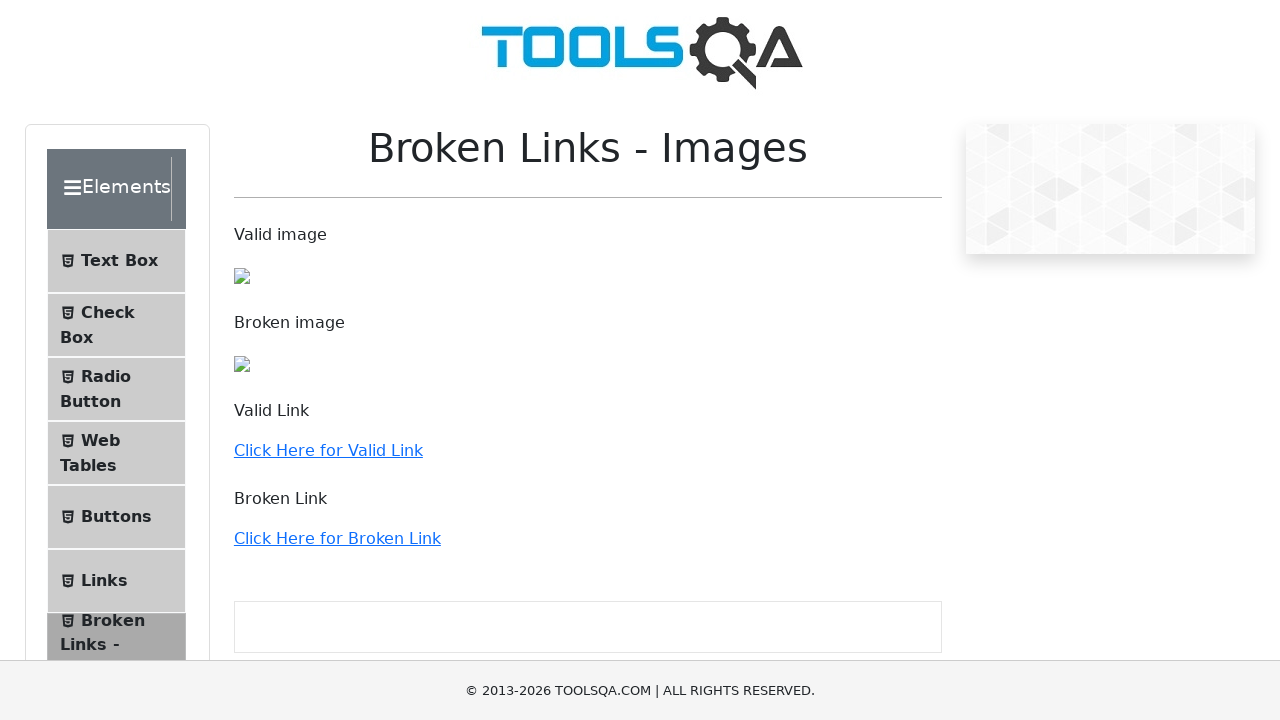

Retrieved href attribute: /select-menu
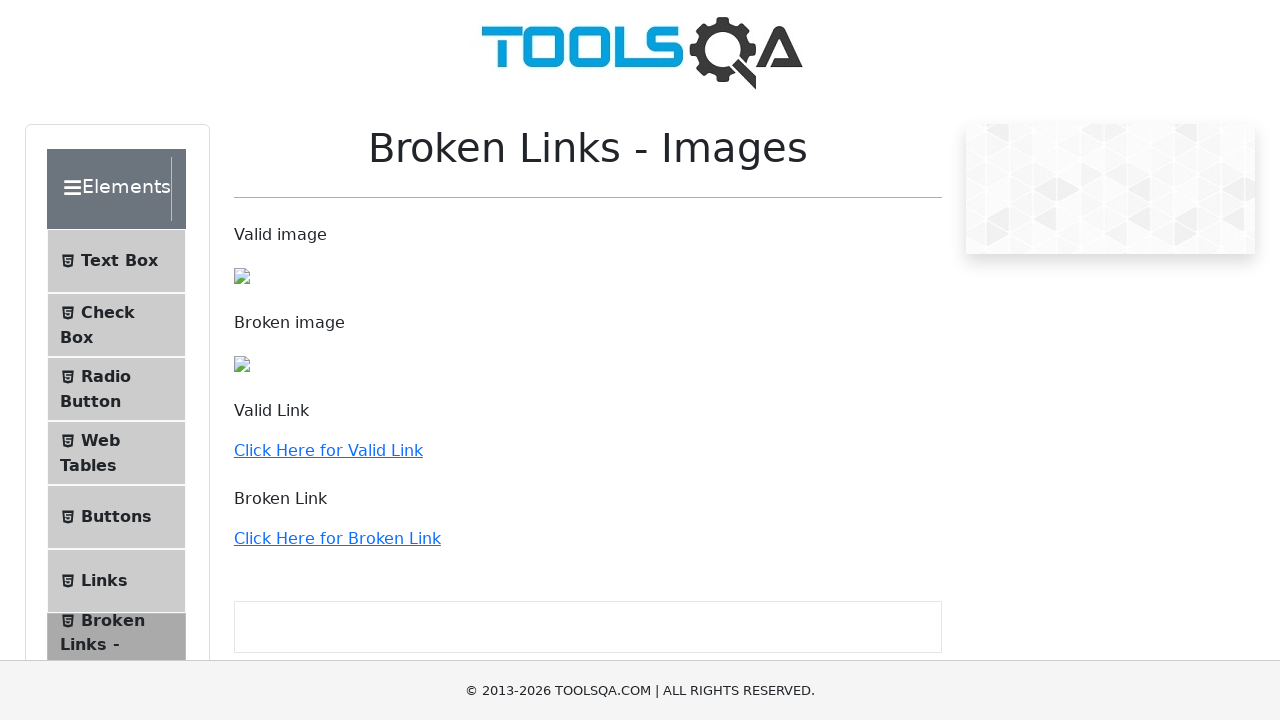

Error checking /select-menu: APIRequestContext.get: Invalid URL
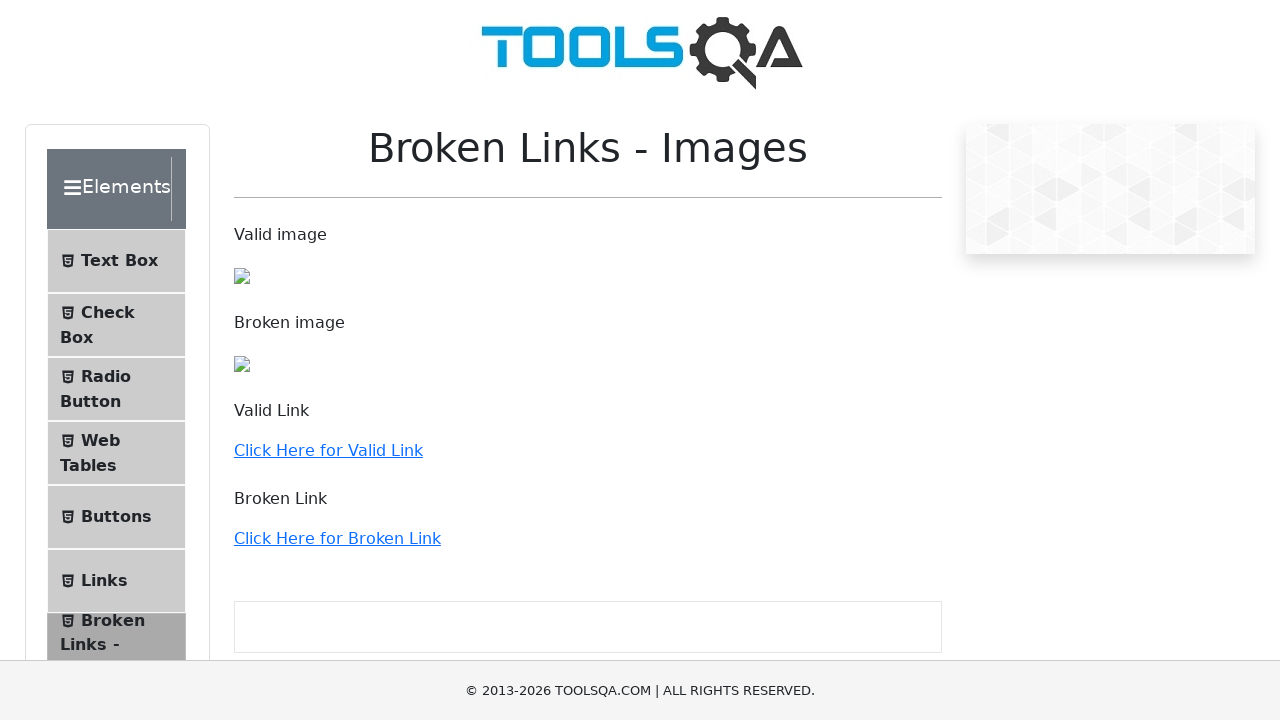

Retrieved href attribute: /sortable
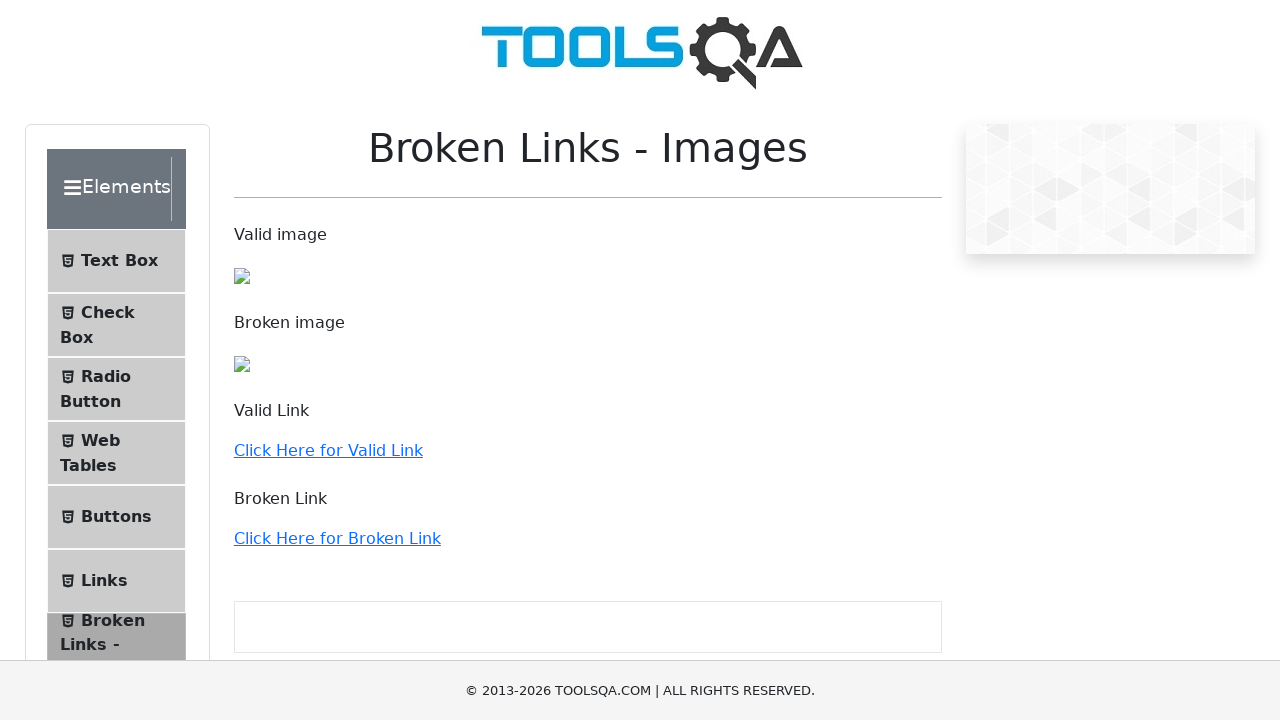

Error checking /sortable: APIRequestContext.get: Invalid URL
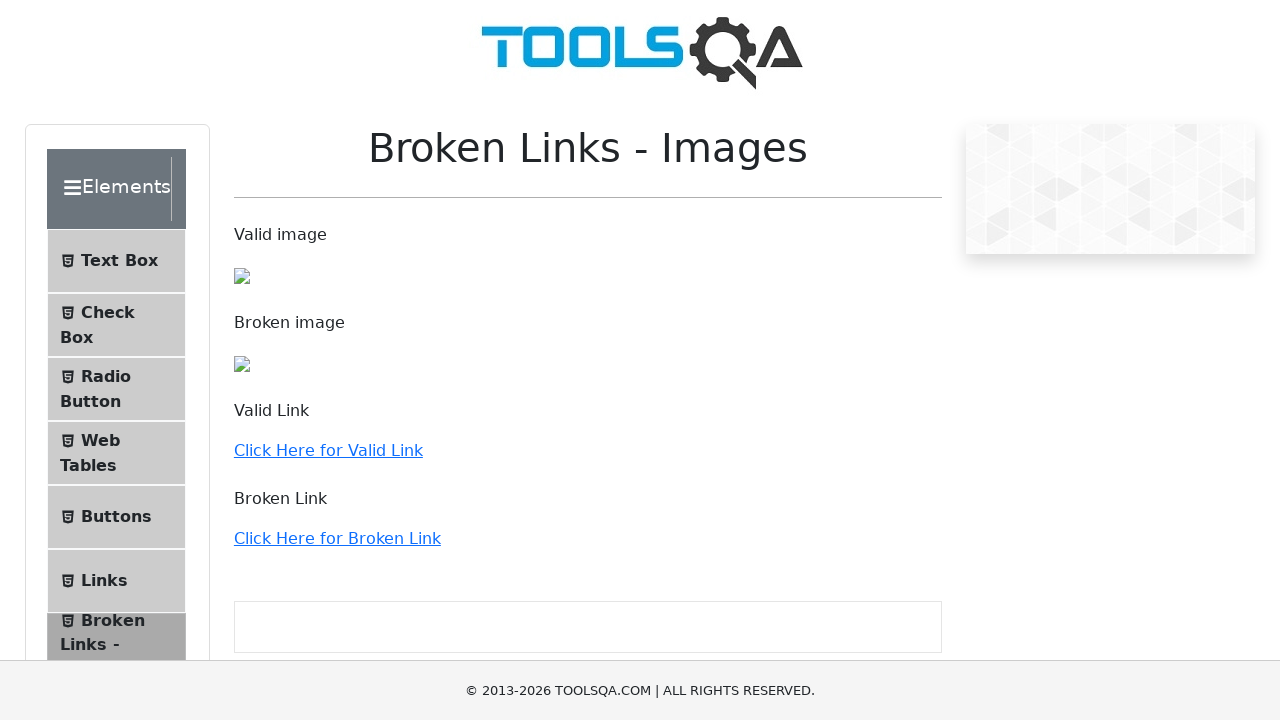

Retrieved href attribute: /selectable
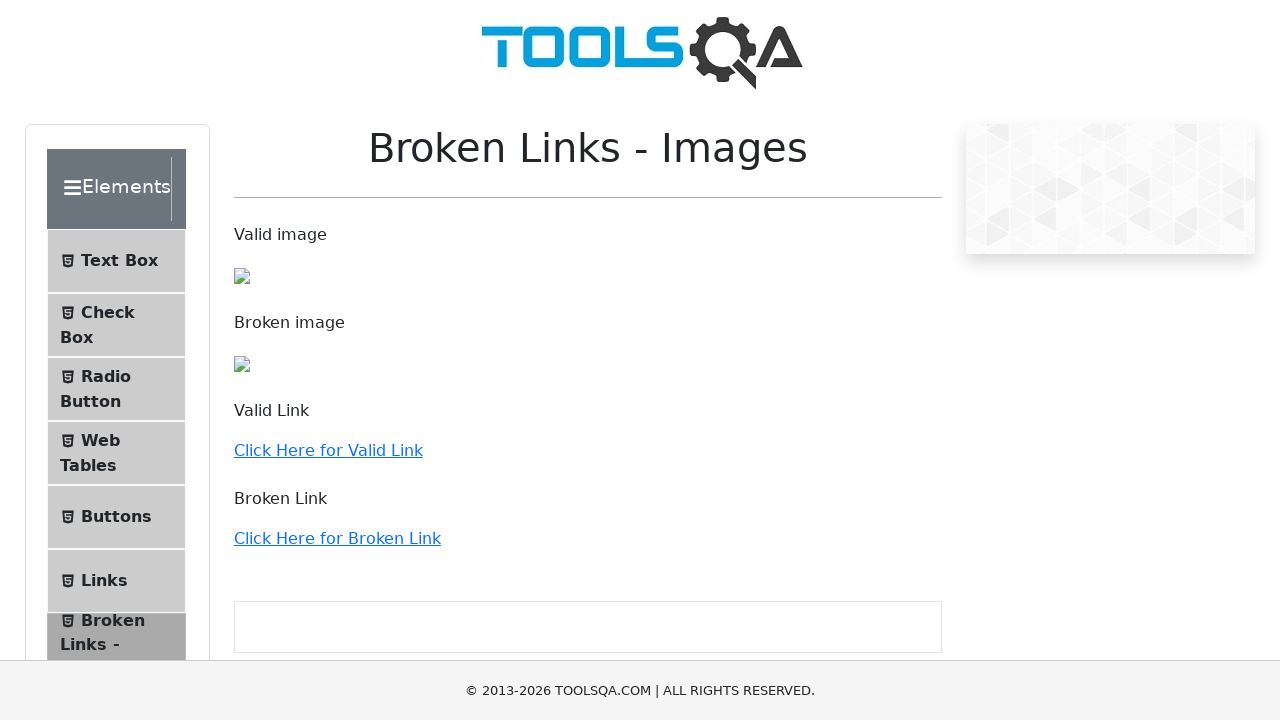

Error checking /selectable: APIRequestContext.get: Invalid URL
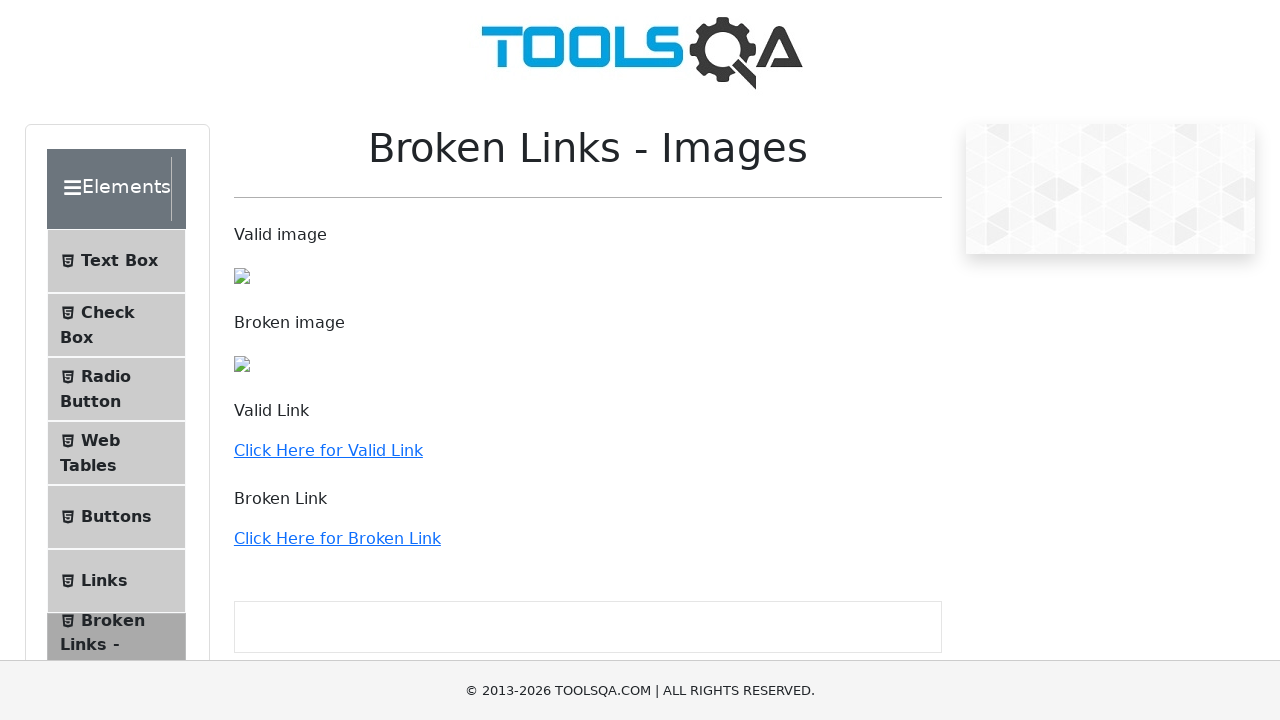

Retrieved href attribute: /resizable
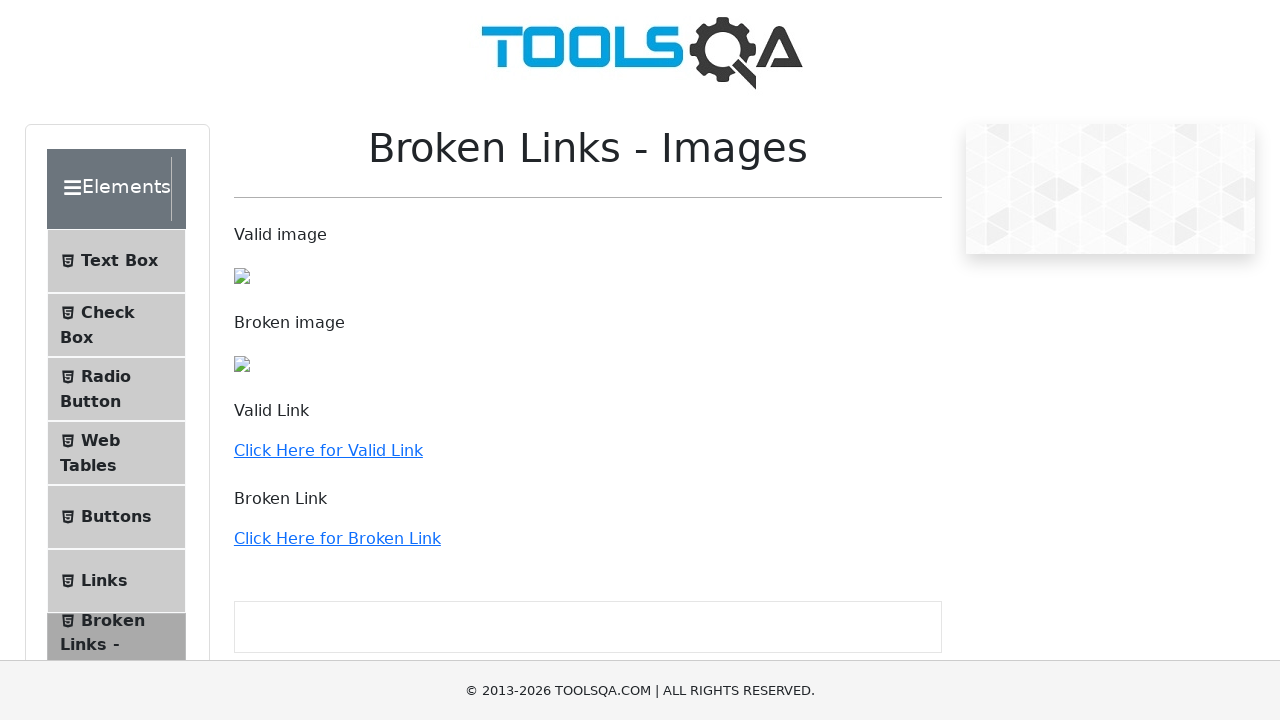

Error checking /resizable: APIRequestContext.get: Invalid URL
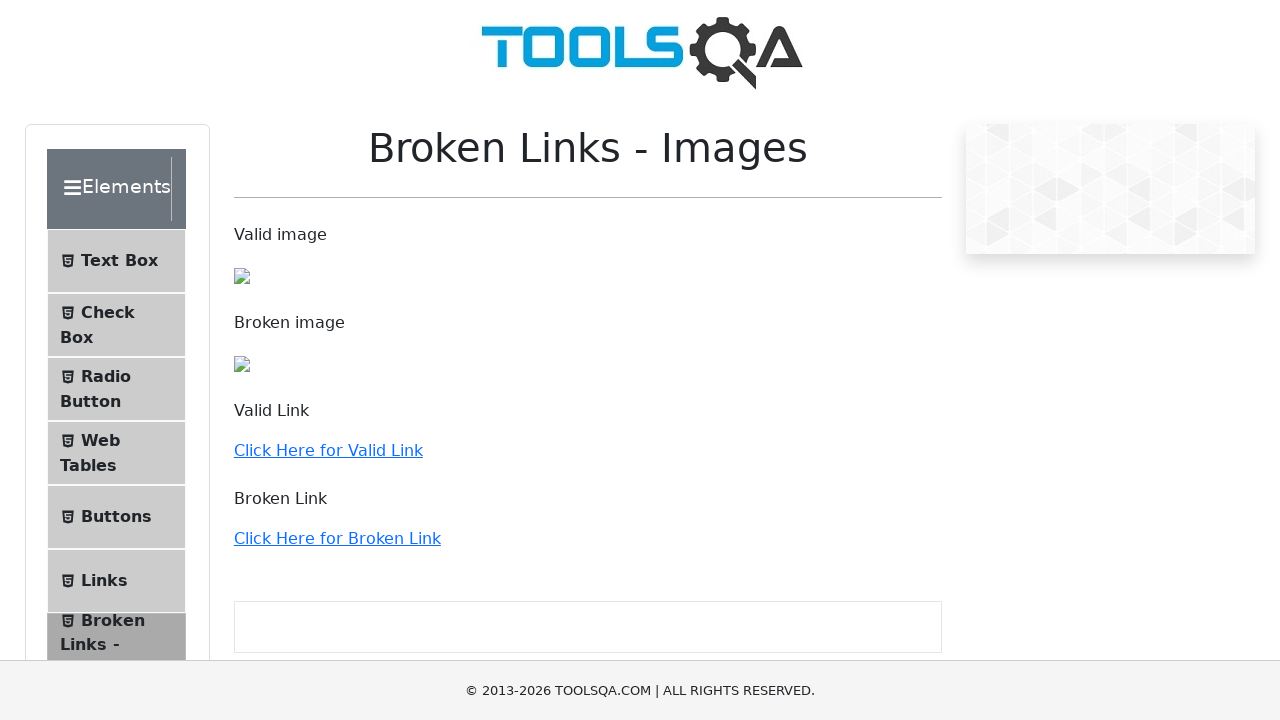

Retrieved href attribute: /droppable
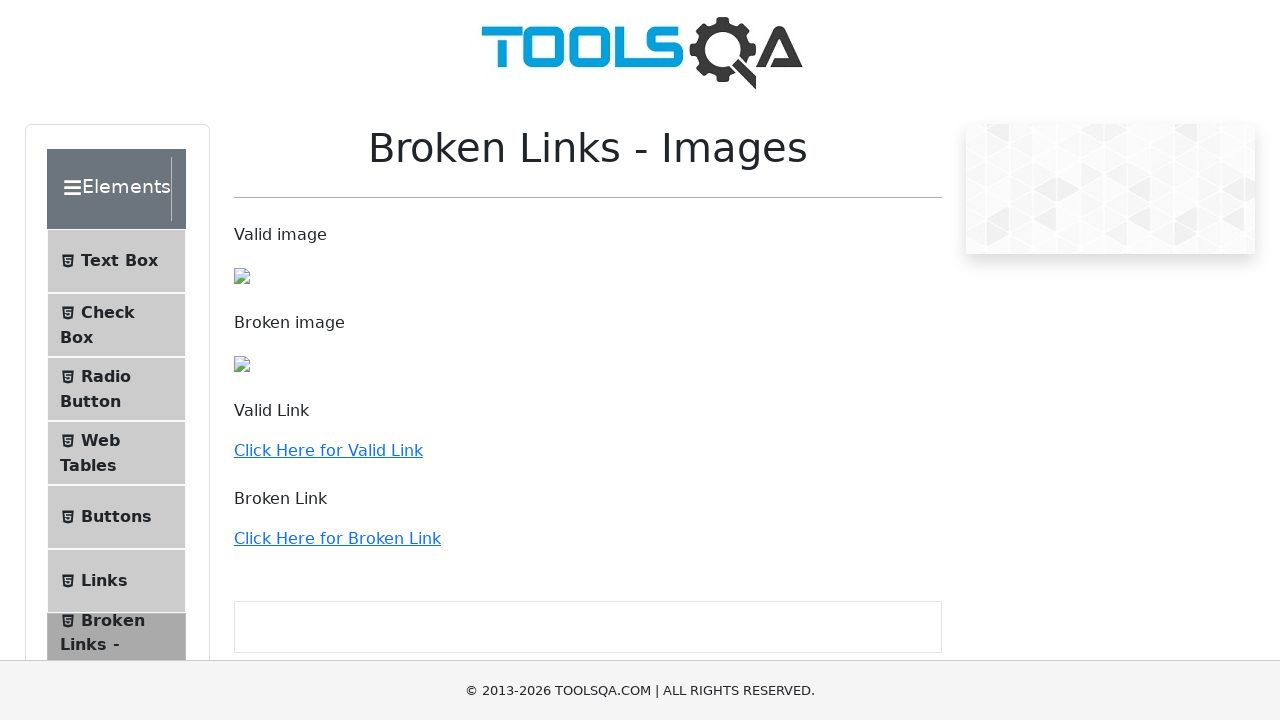

Error checking /droppable: APIRequestContext.get: Invalid URL
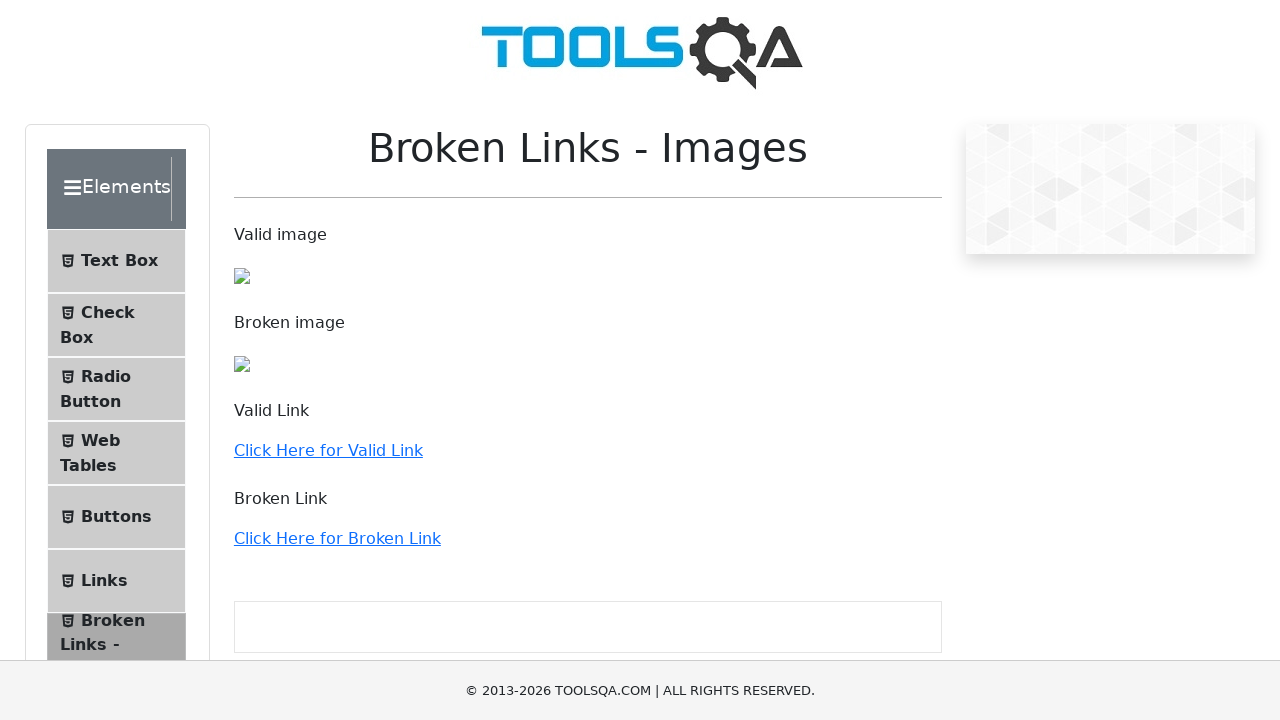

Retrieved href attribute: /dragabble
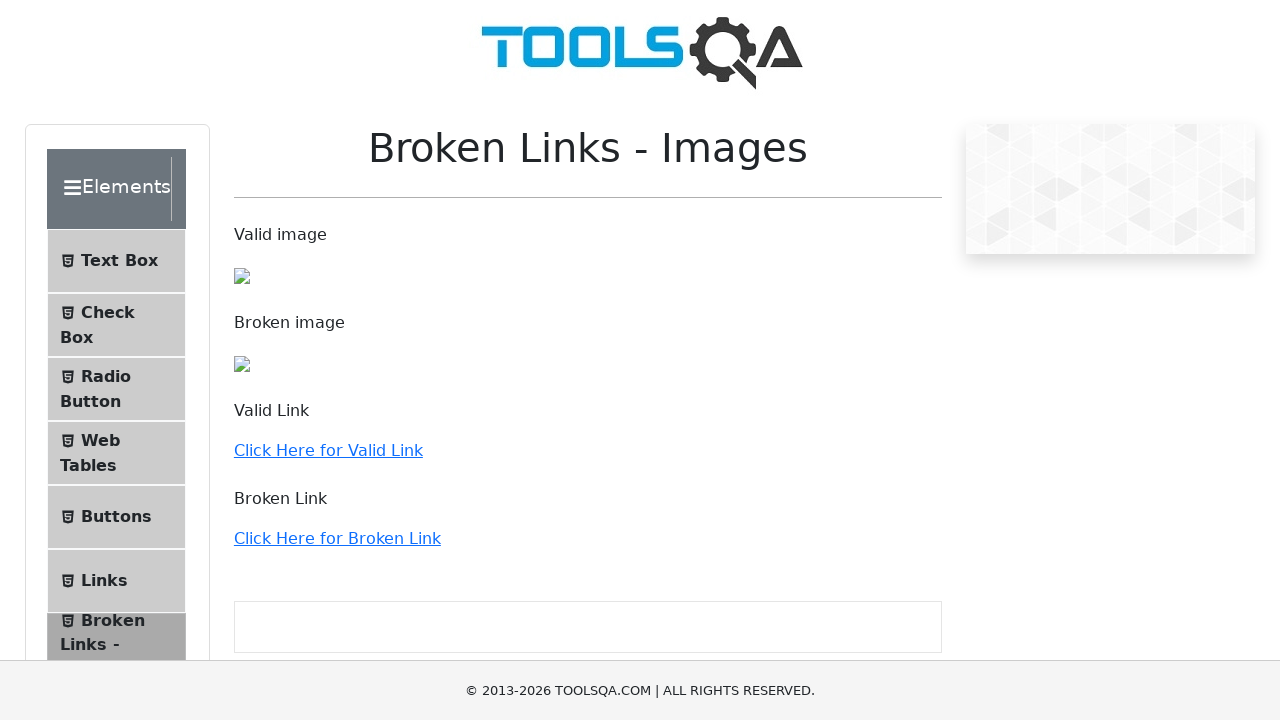

Error checking /dragabble: APIRequestContext.get: Invalid URL
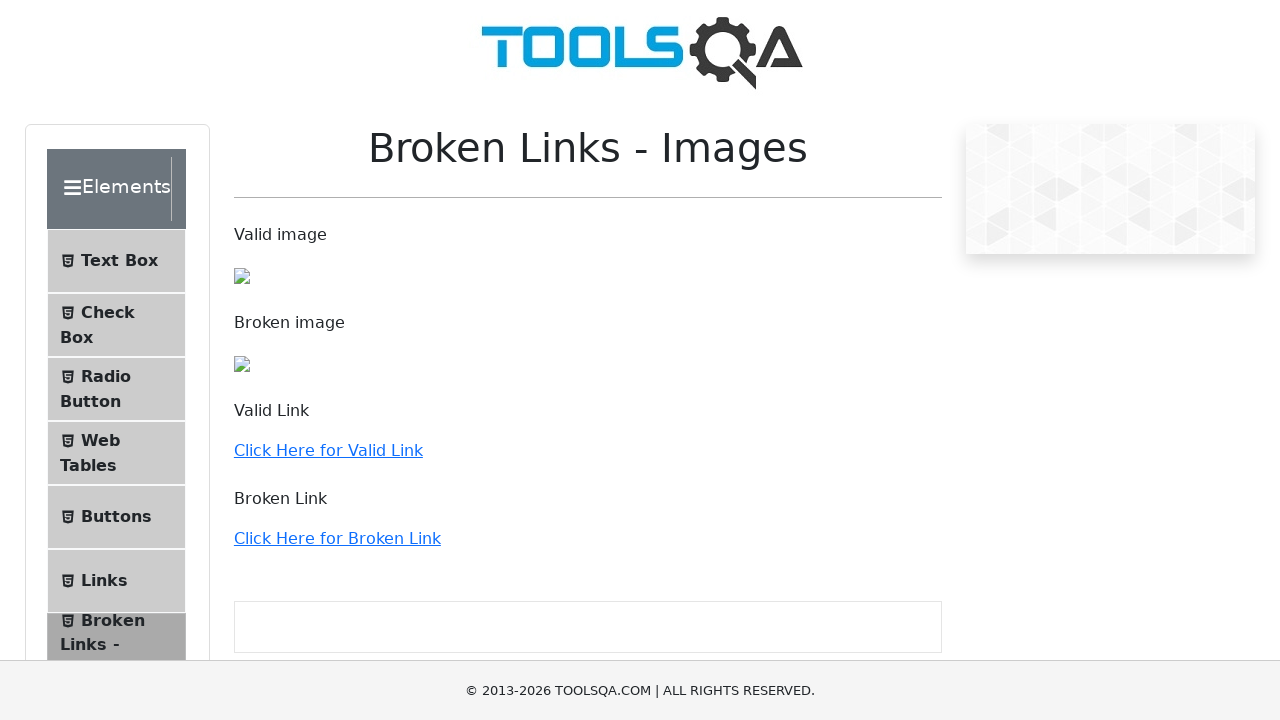

Retrieved href attribute: /login
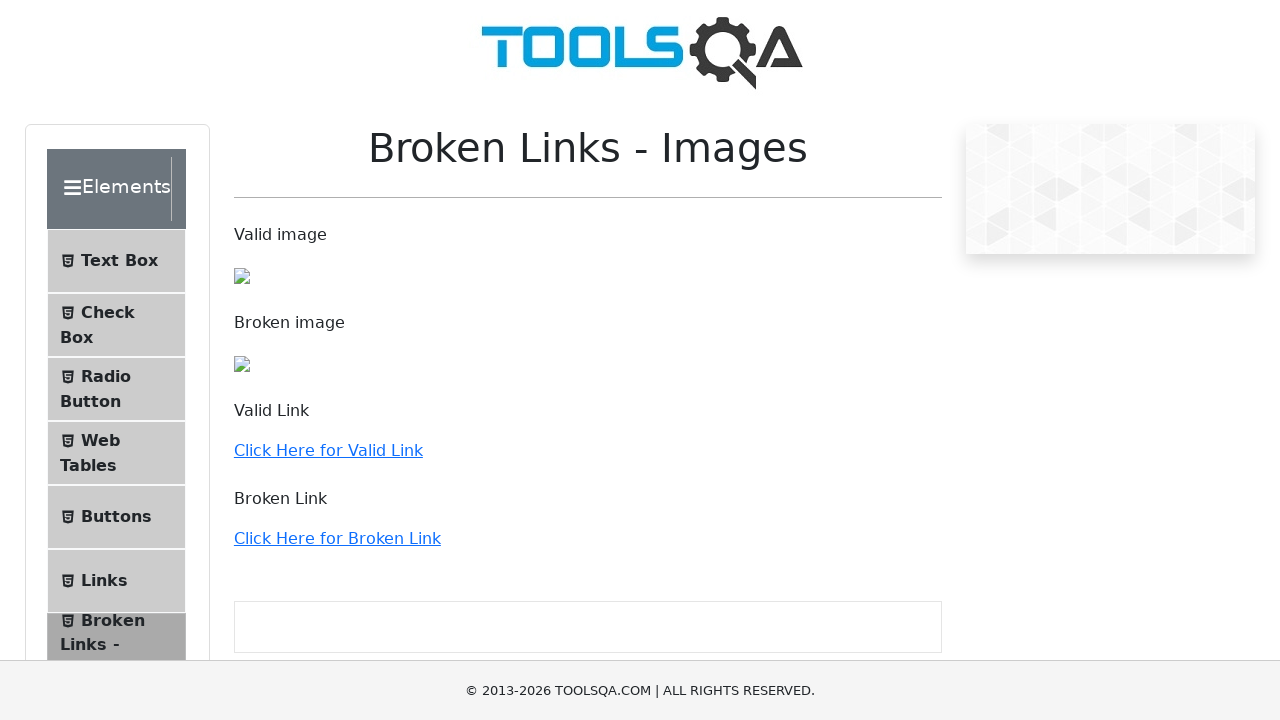

Error checking /login: APIRequestContext.get: Invalid URL
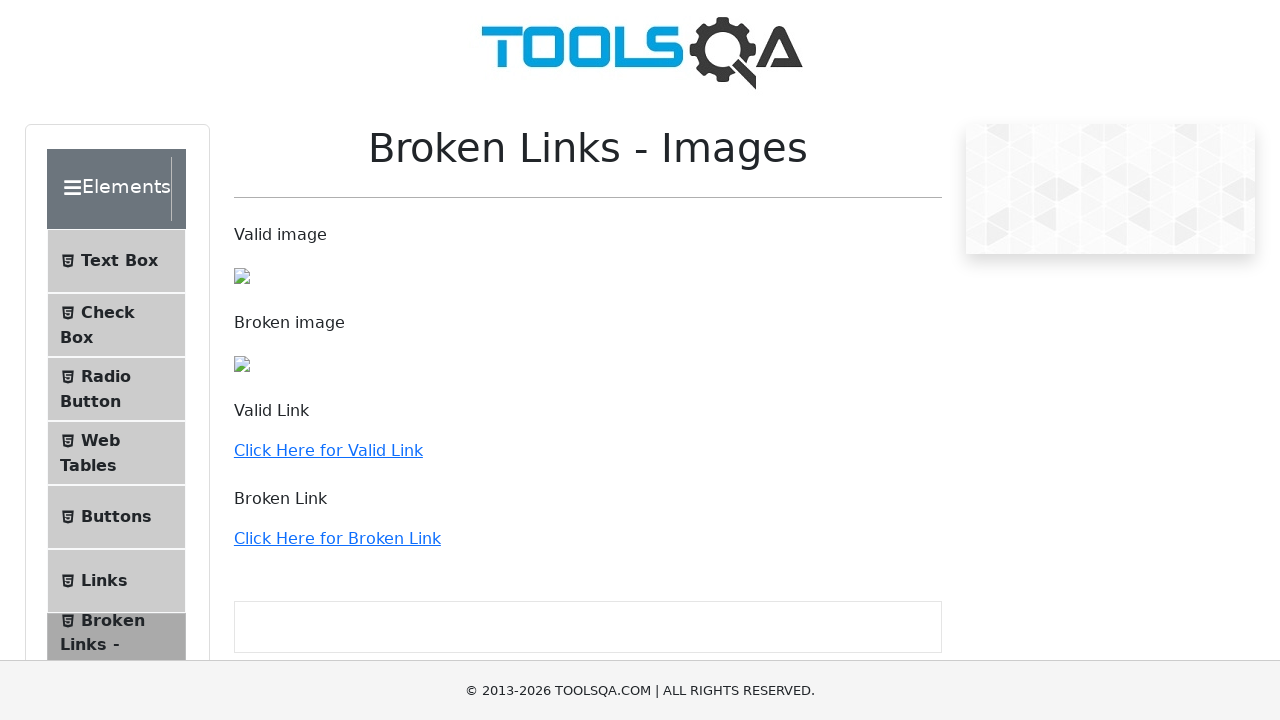

Retrieved href attribute: /books
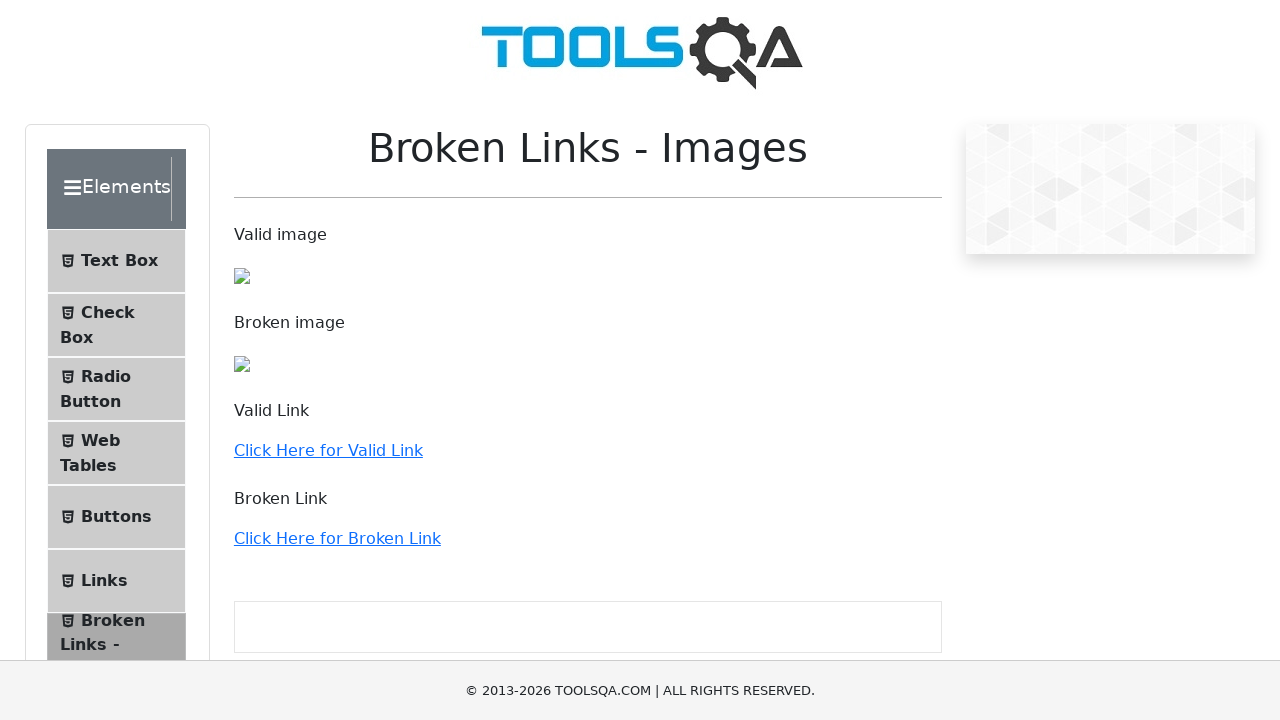

Error checking /books: APIRequestContext.get: Invalid URL
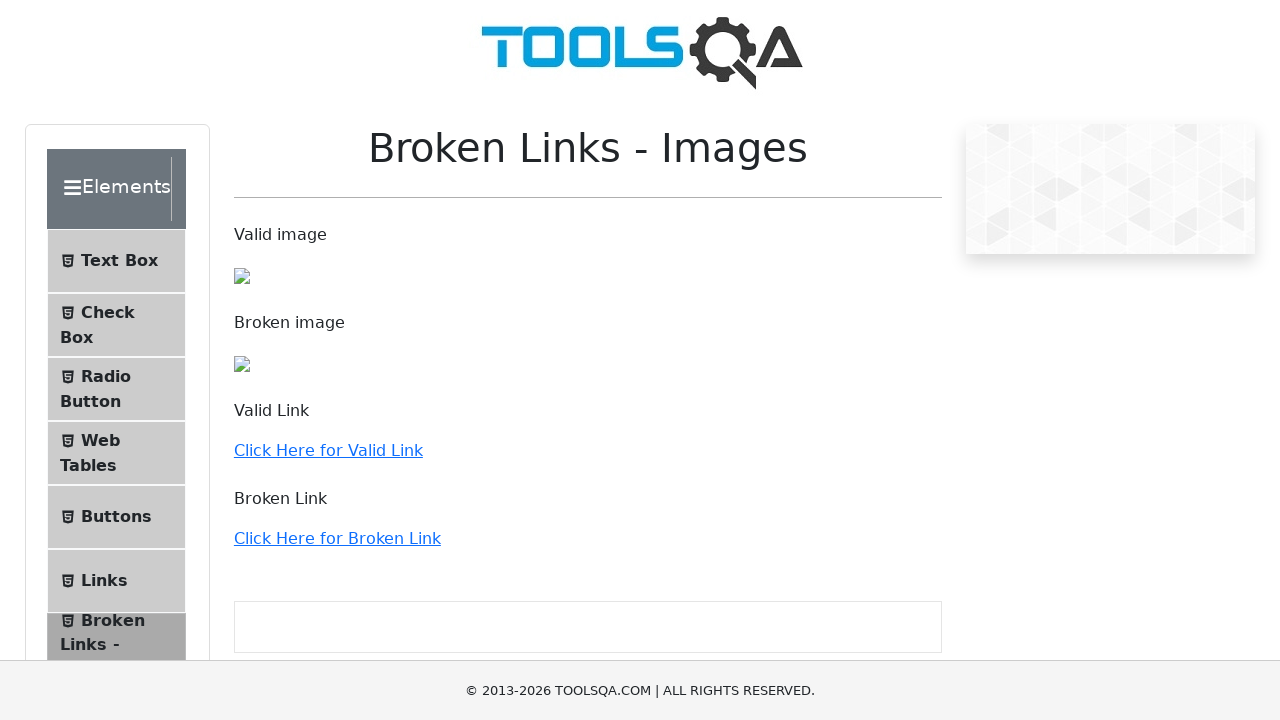

Retrieved href attribute: /profile
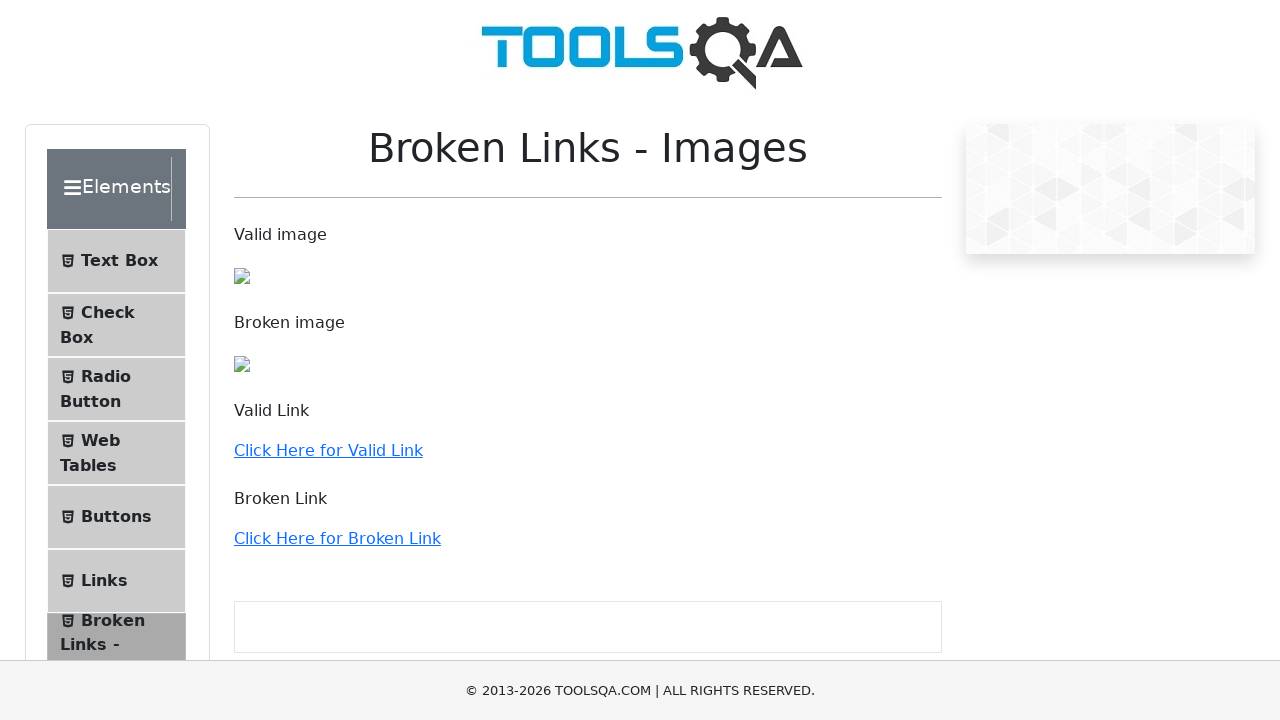

Error checking /profile: APIRequestContext.get: Invalid URL
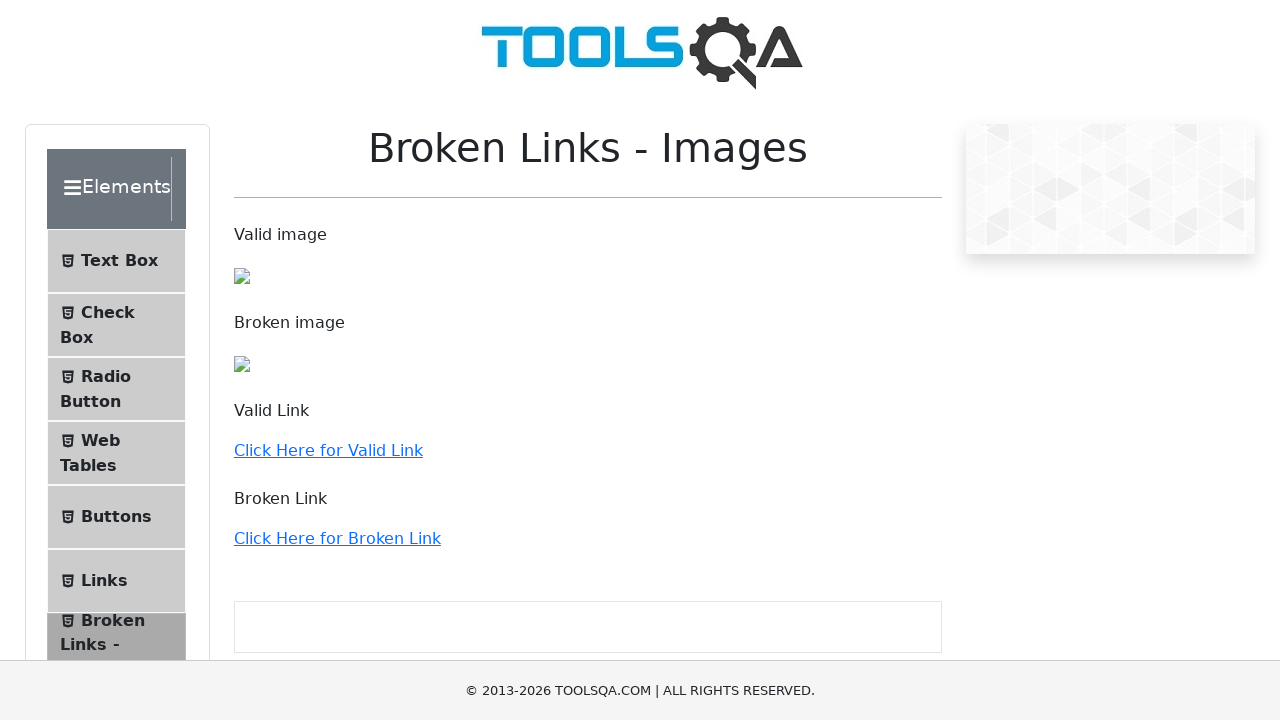

Retrieved href attribute: /swagger
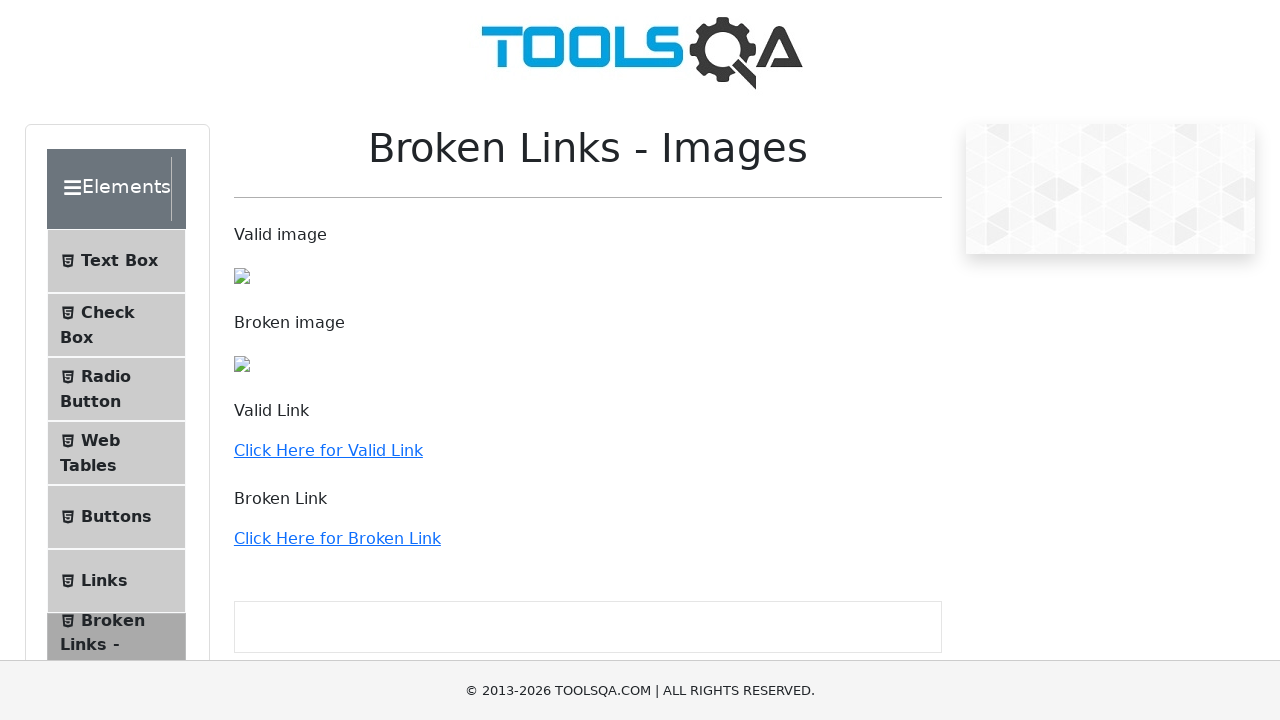

Error checking /swagger: APIRequestContext.get: Invalid URL
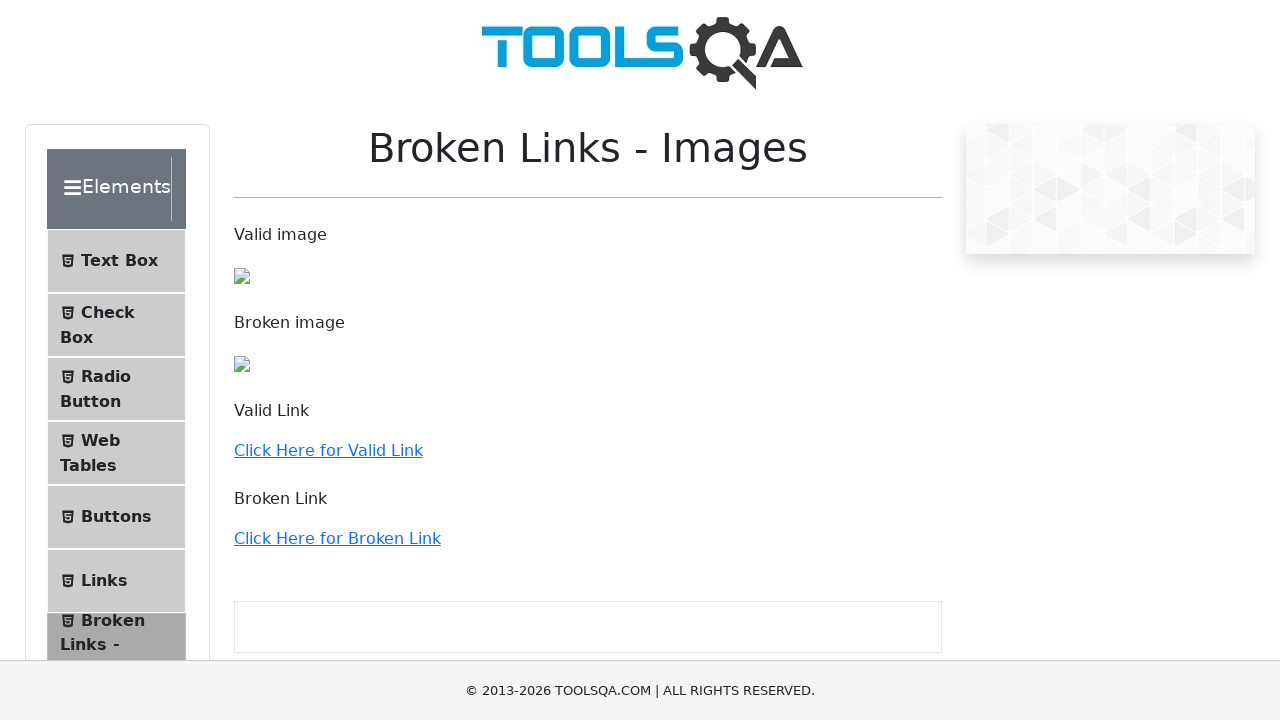

Retrieved href attribute: http://demoqa.com
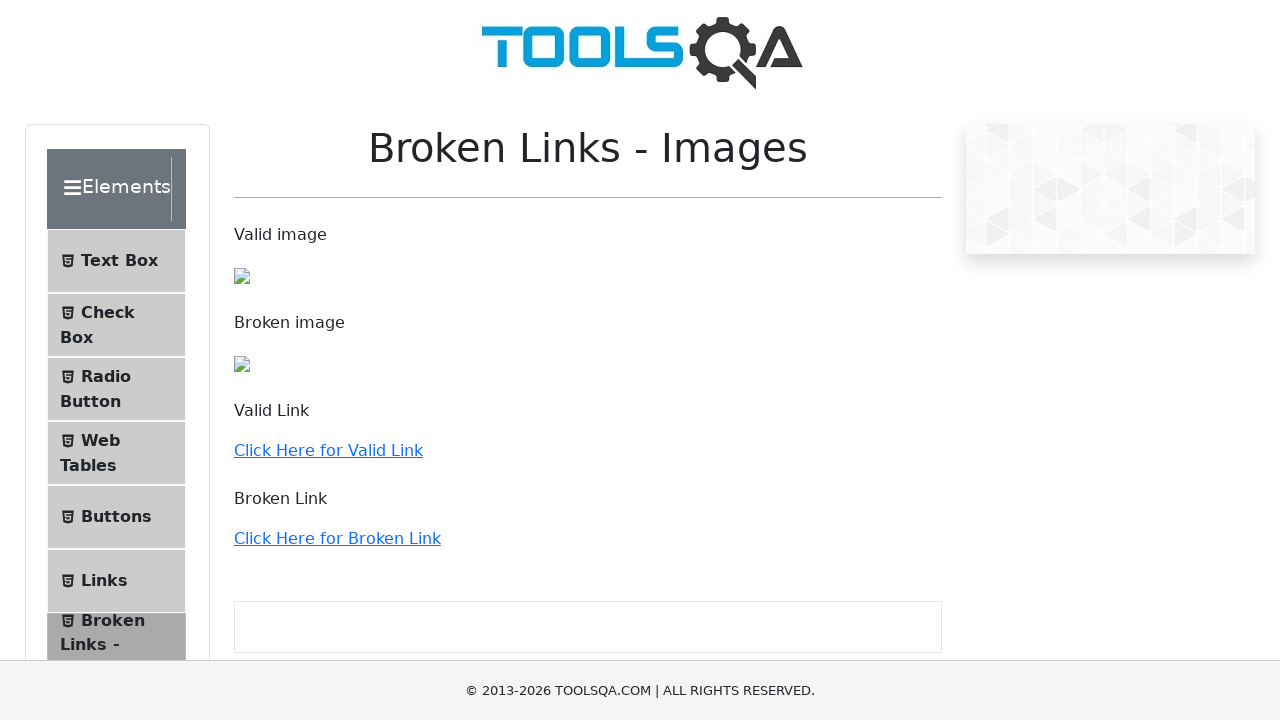

Checked HTTP response for http://demoqa.com - Status 200
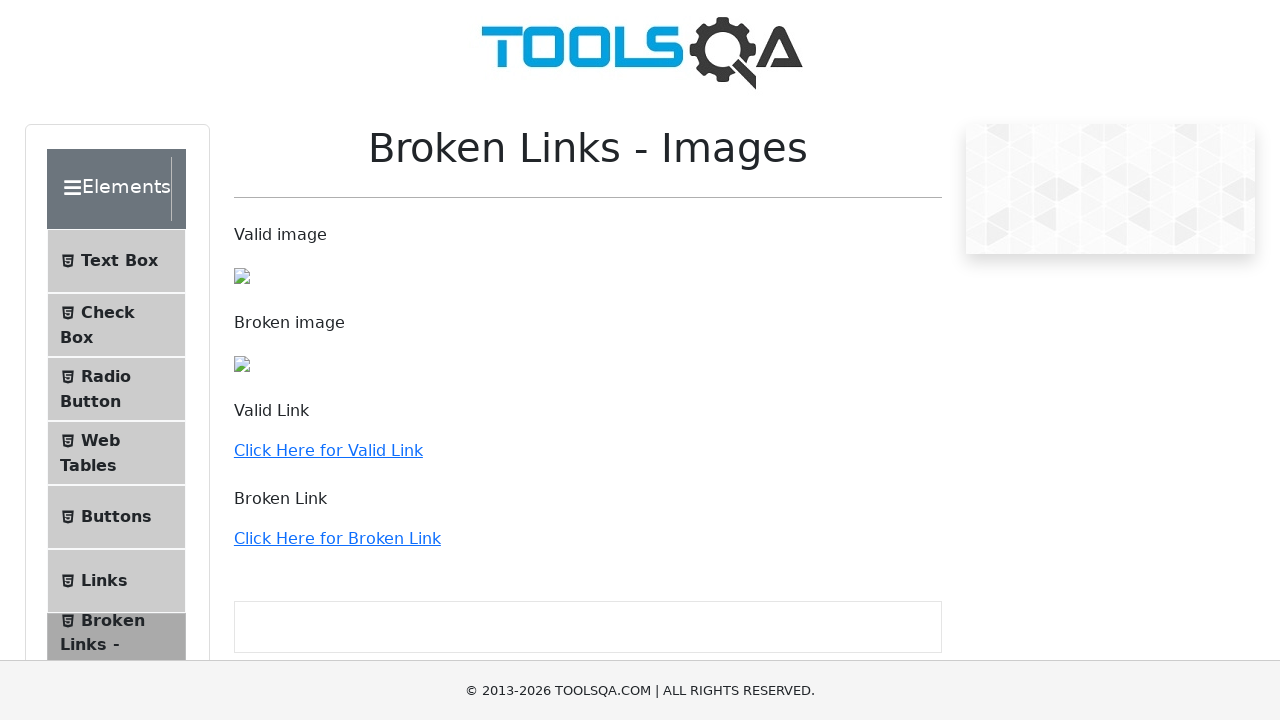

http://demoqa.com - Status 200 OK
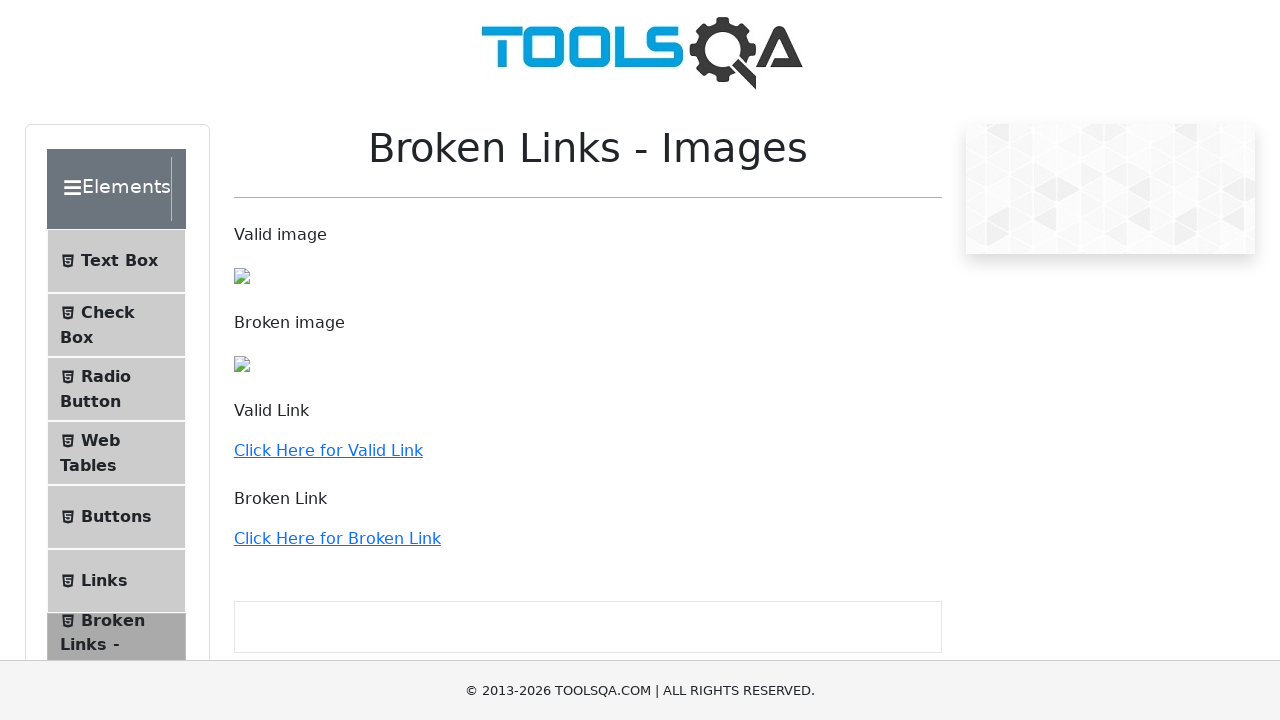

Retrieved href attribute: http://the-internet.herokuapp.com/status_codes/500
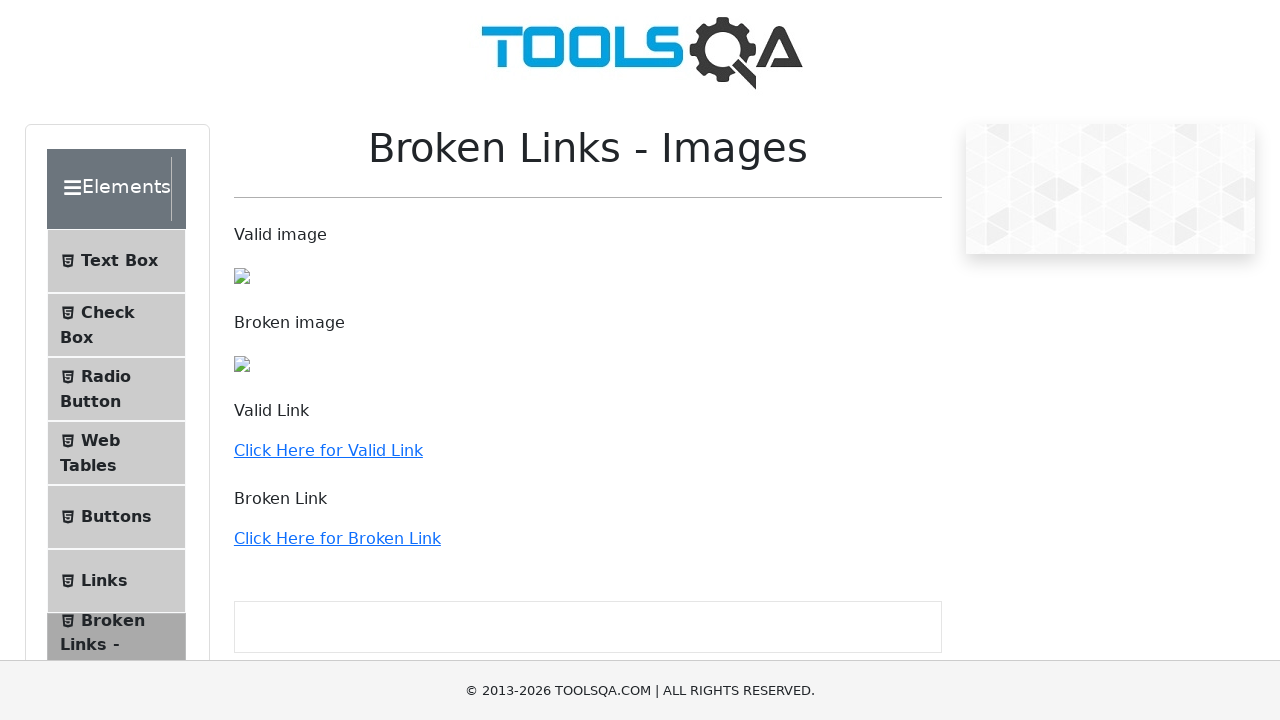

Checked HTTP response for http://the-internet.herokuapp.com/status_codes/500 - Status 500
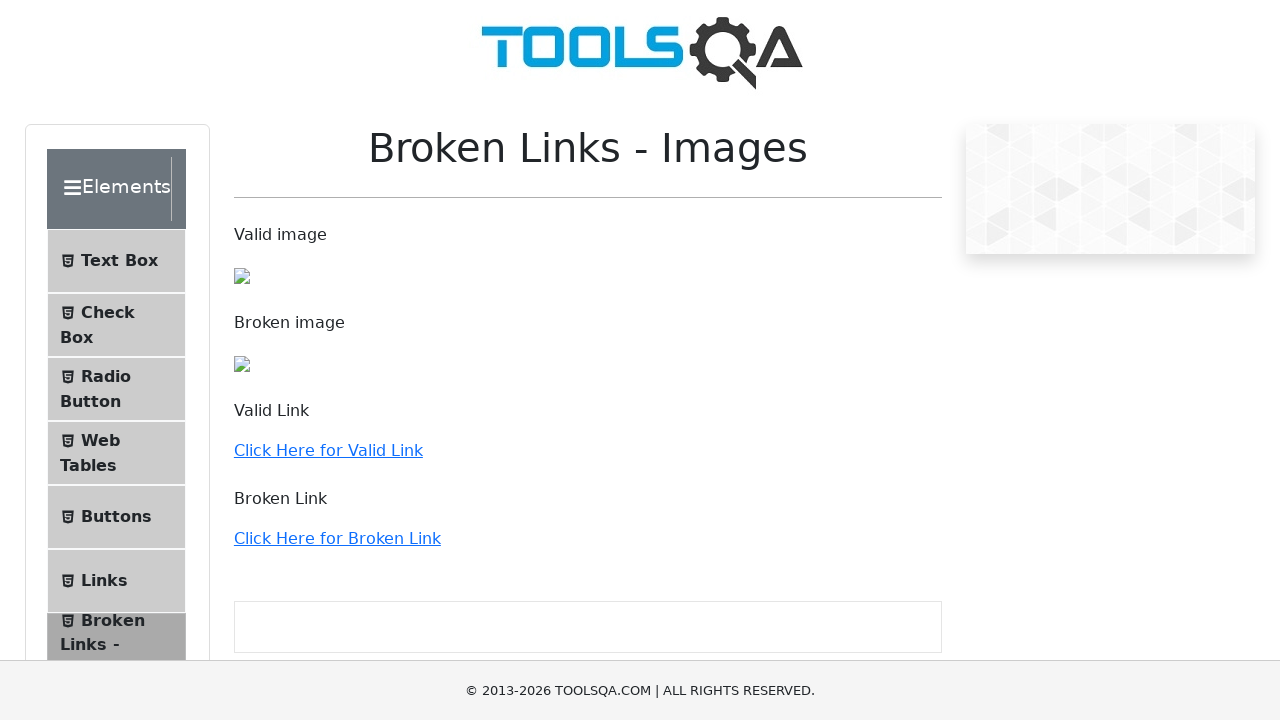

http://the-internet.herokuapp.com/status_codes/500 - Status 500 is a broken link
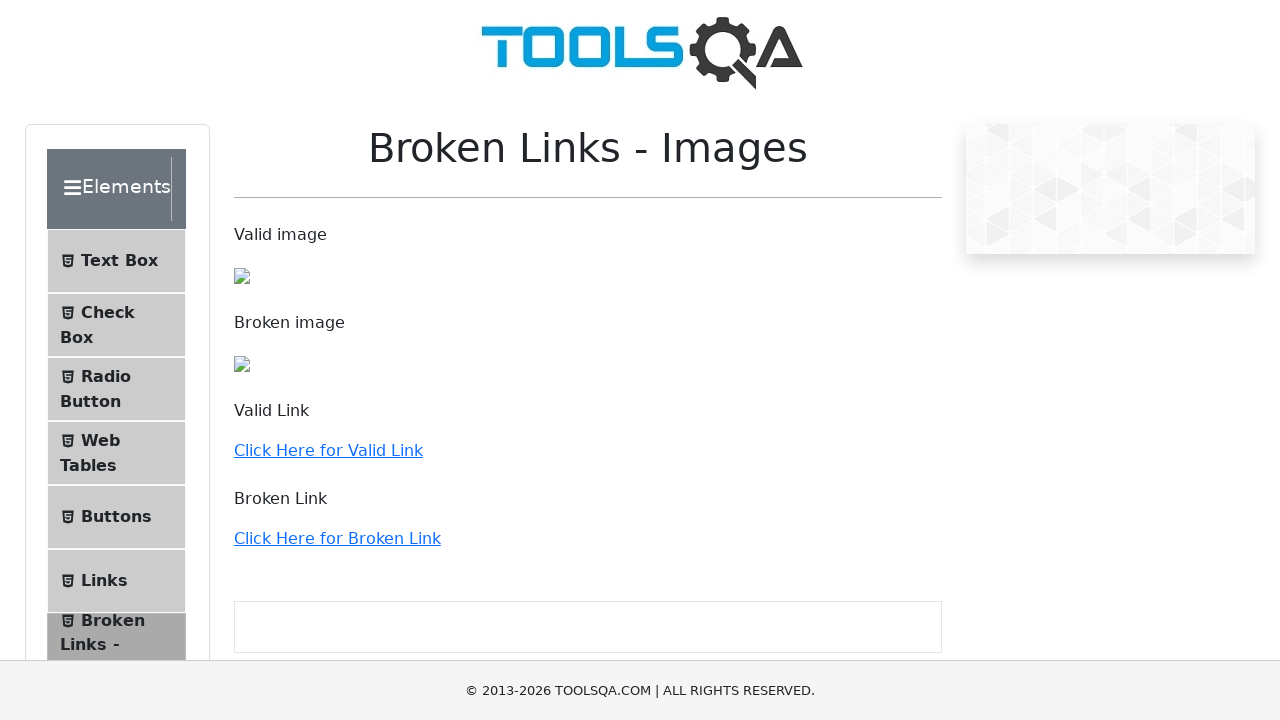

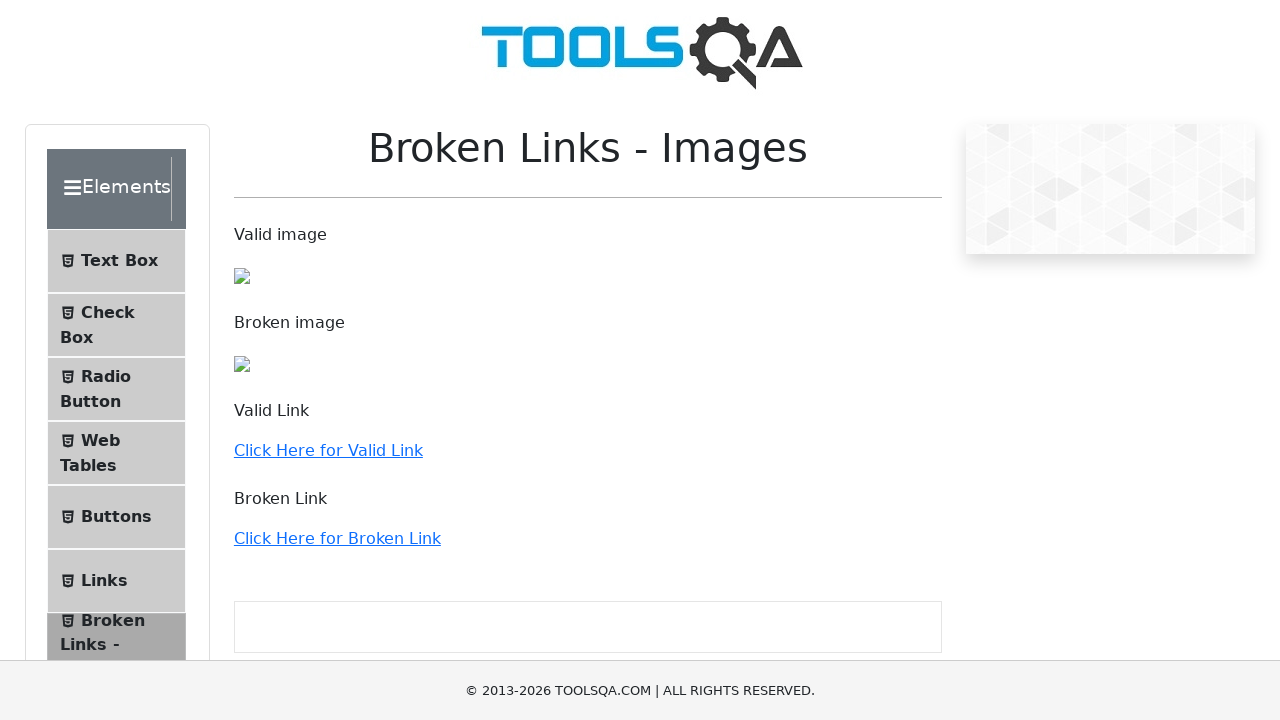